Tests a datepicker widget by clicking to open it, navigating through months until reaching a target month, and then selecting a specific day.

Starting URL: https://formy-project.herokuapp.com/datepicker

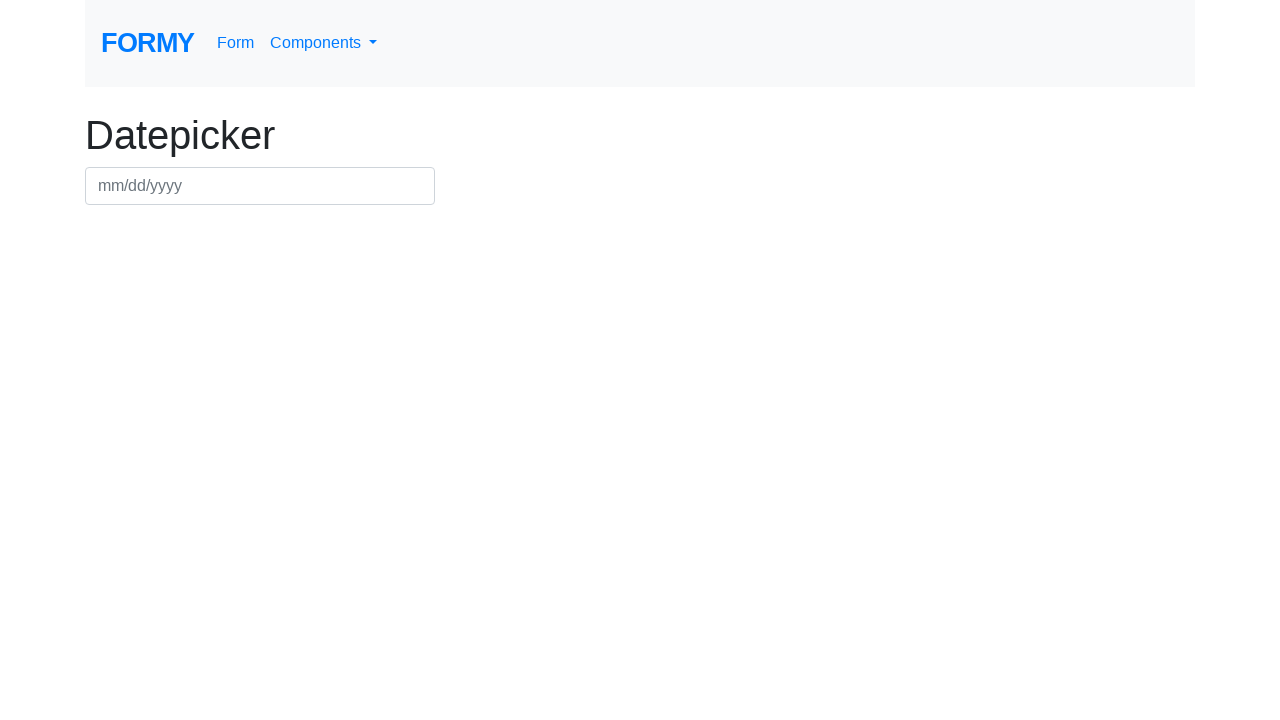

Clicked on datepicker input to open calendar at (260, 186) on input#datepicker
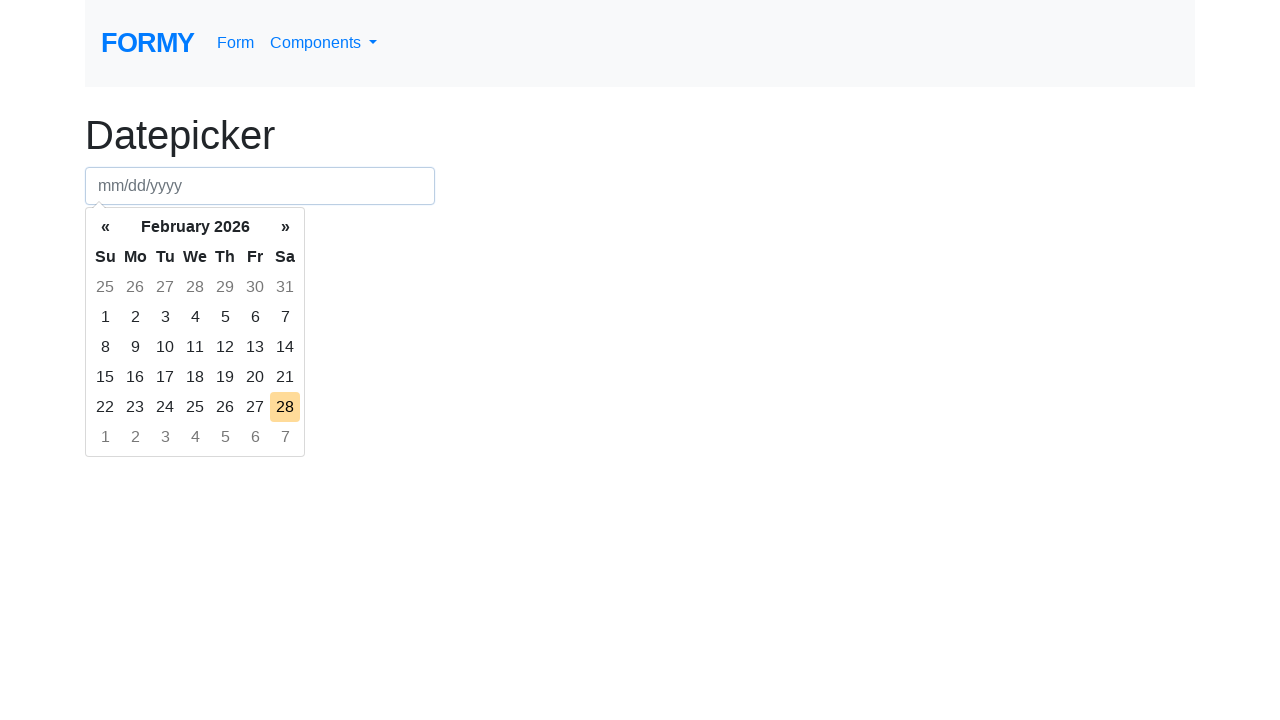

Datepicker calendar appeared
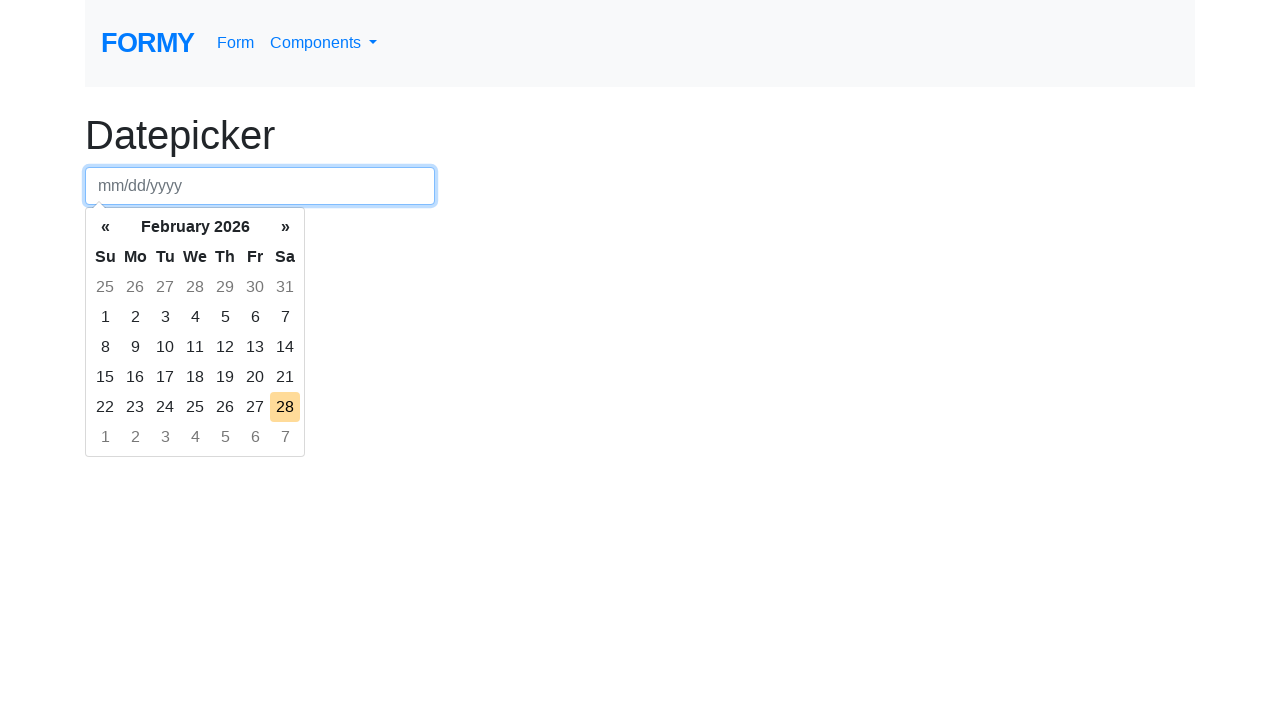

Retrieved current month text: February 2026
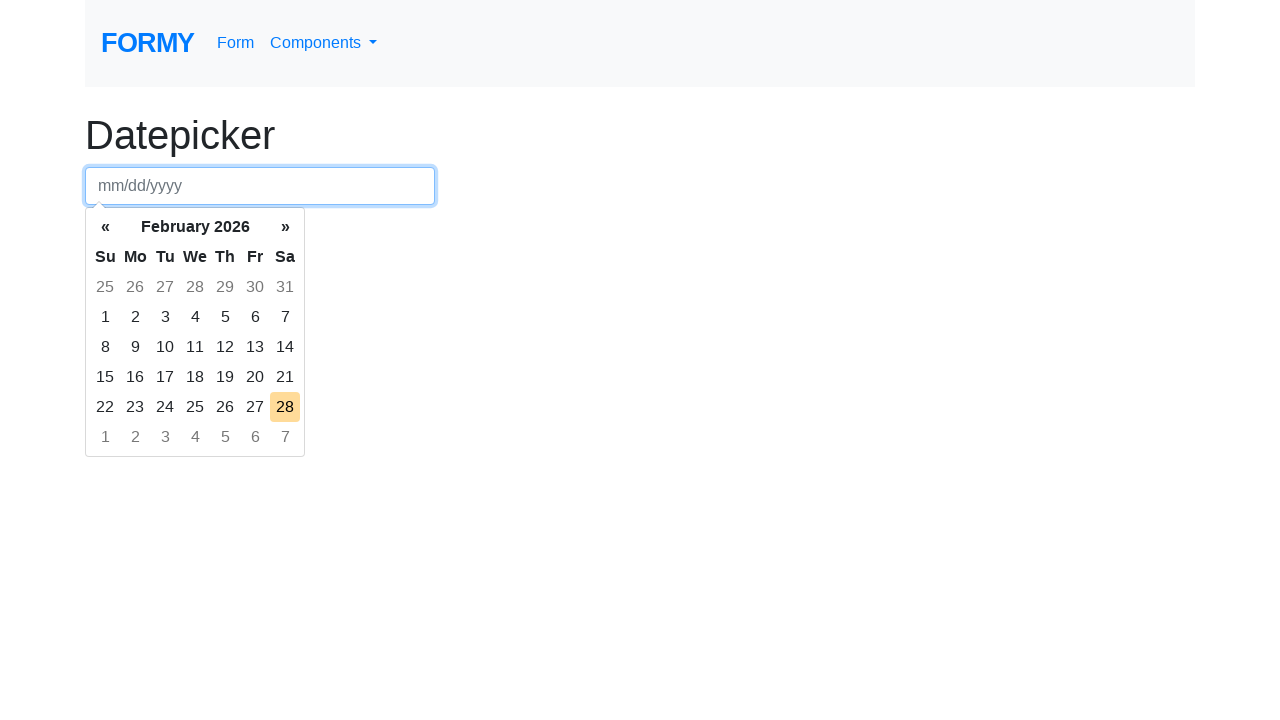

Clicked next month button to navigate forward at (285, 227) on .datepicker-days th.next
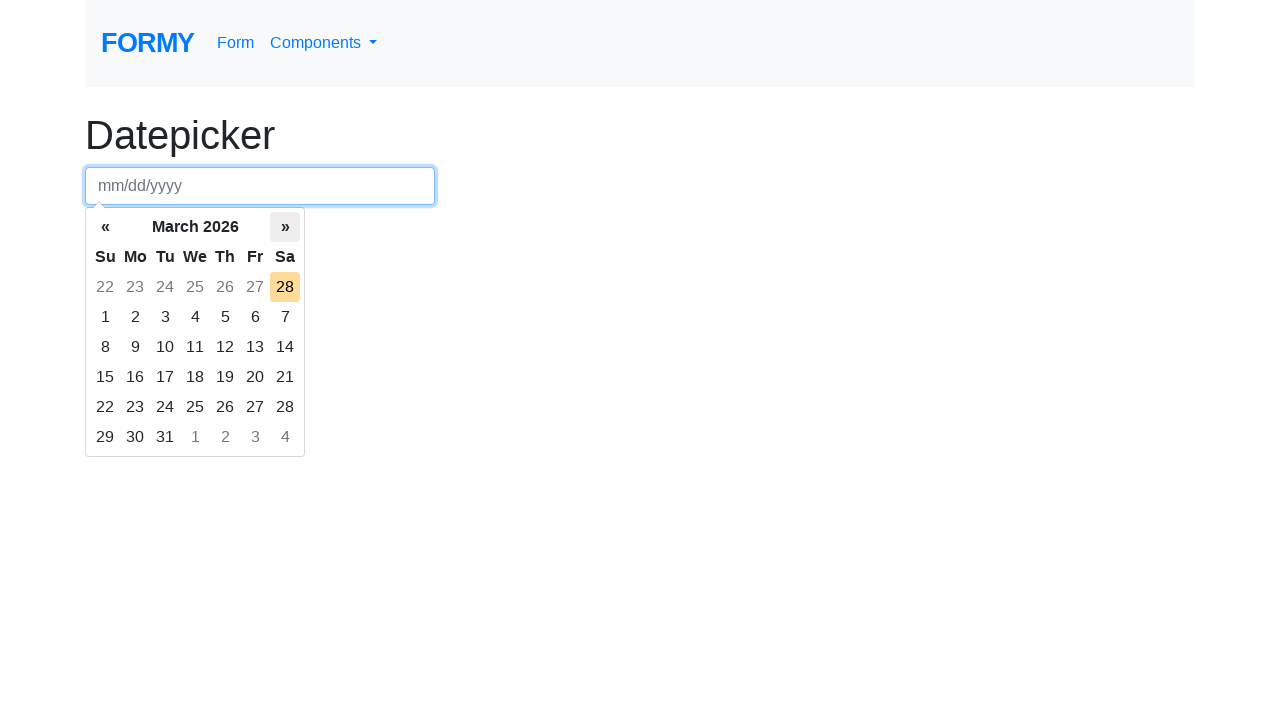

Waited for calendar to update
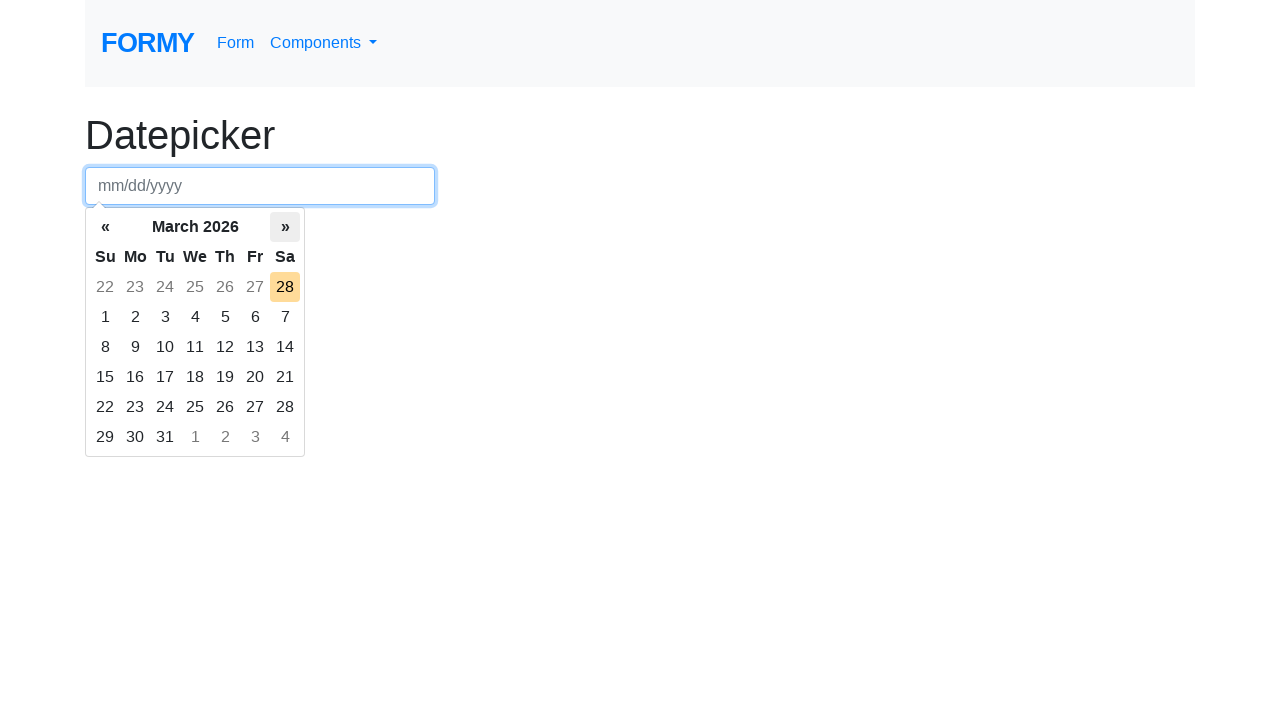

Retrieved current month text: March 2026
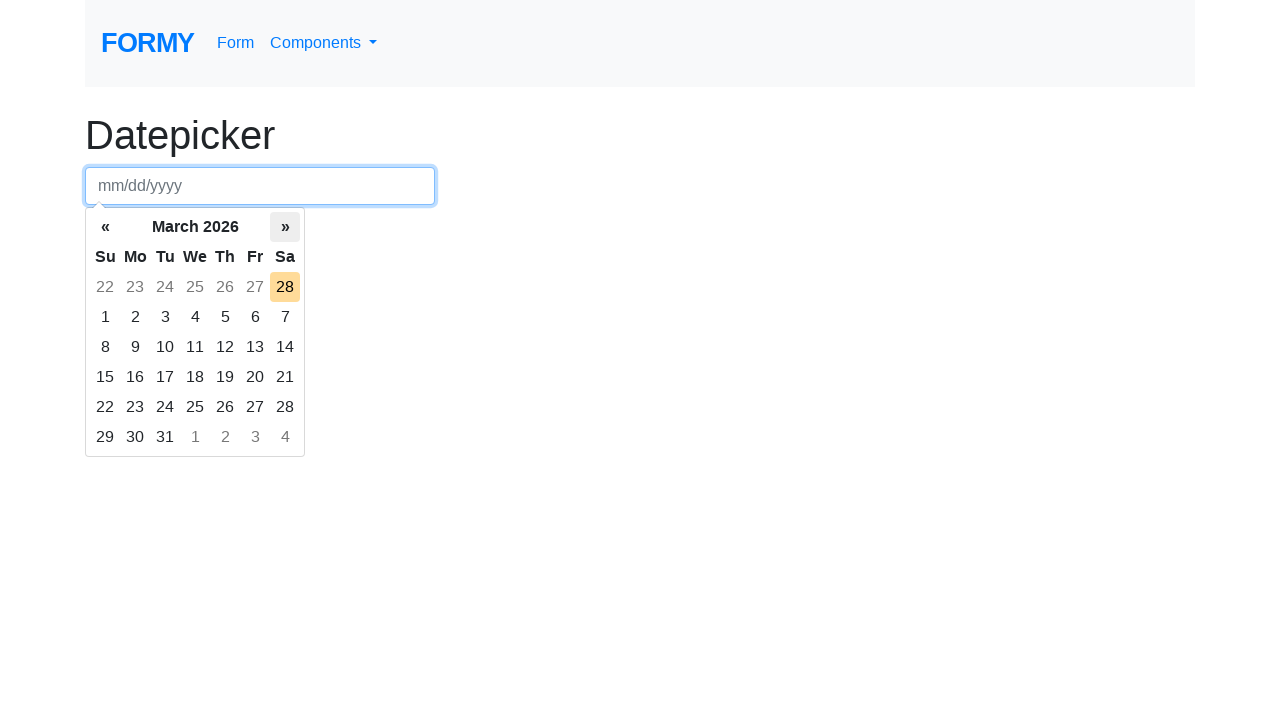

Clicked next month button to navigate forward at (285, 227) on .datepicker-days th.next
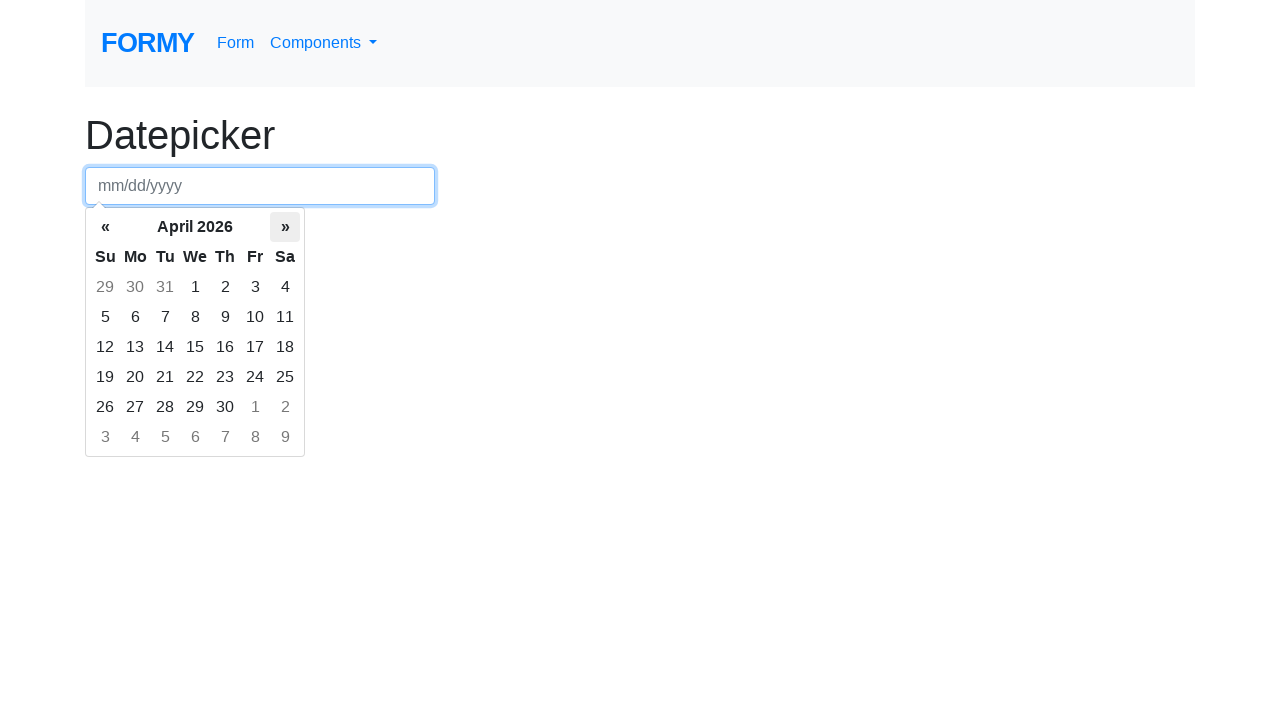

Waited for calendar to update
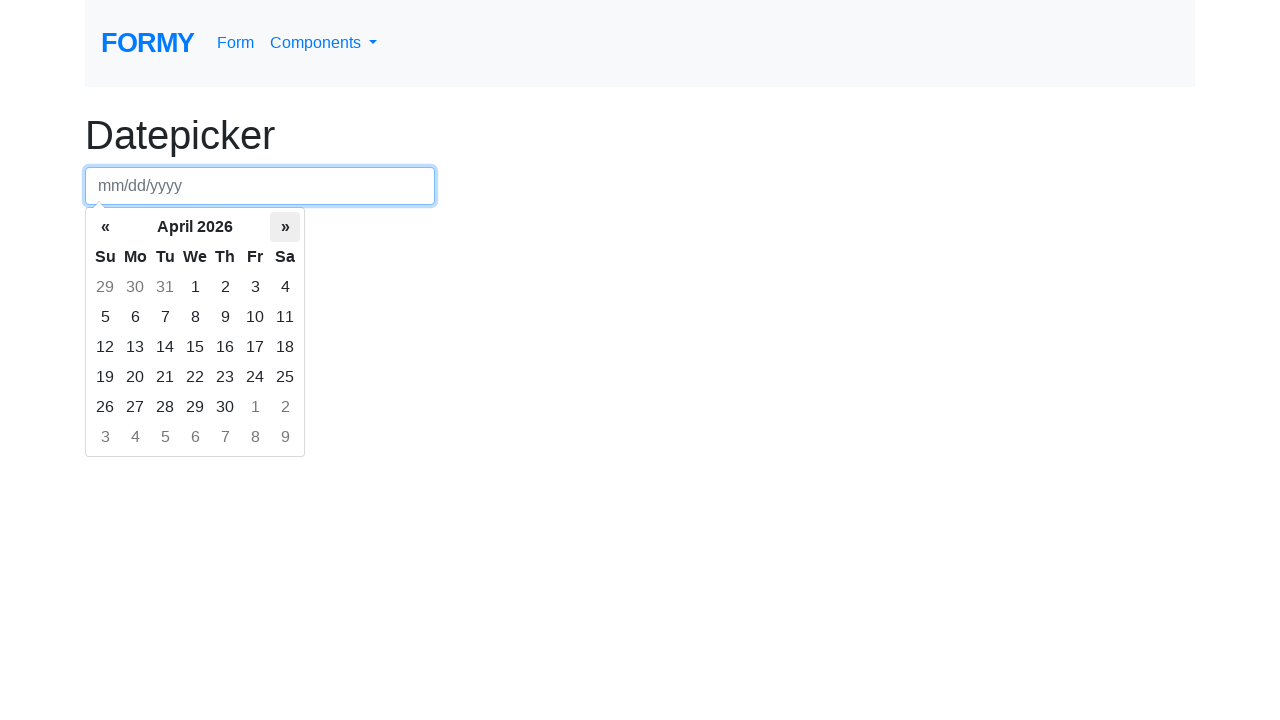

Retrieved current month text: April 2026
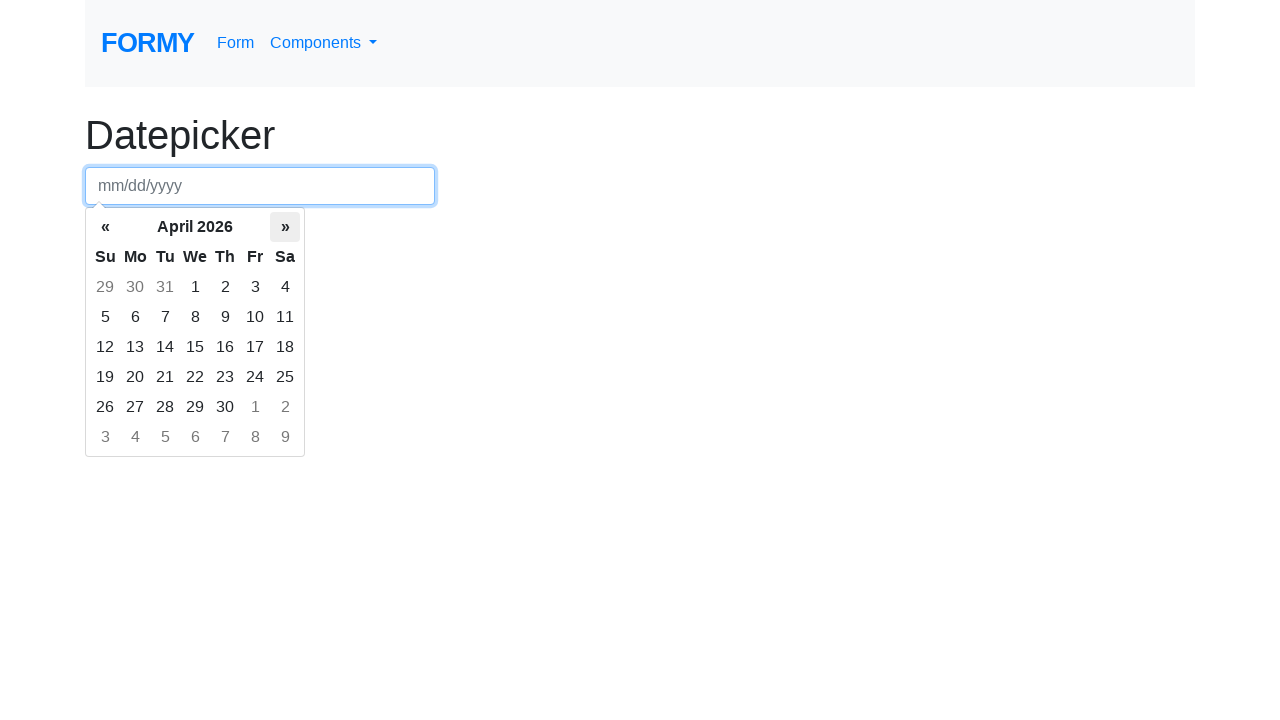

Clicked next month button to navigate forward at (285, 227) on .datepicker-days th.next
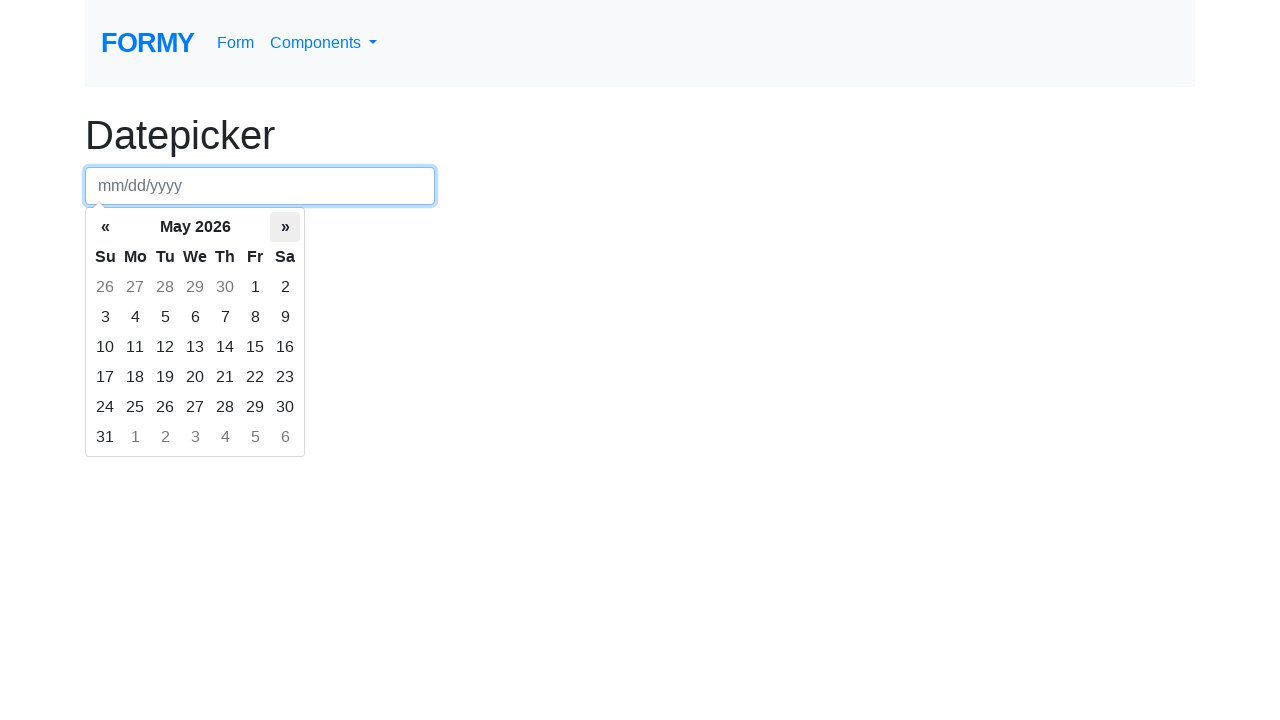

Waited for calendar to update
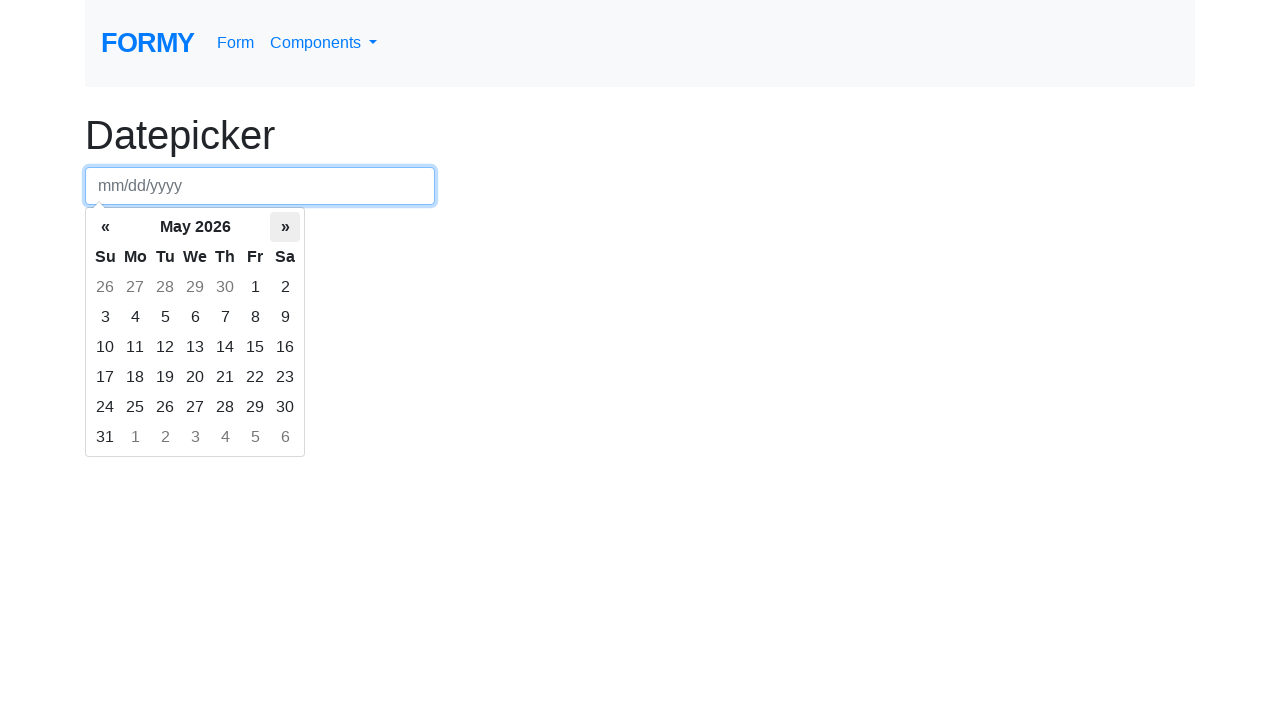

Retrieved current month text: May 2026
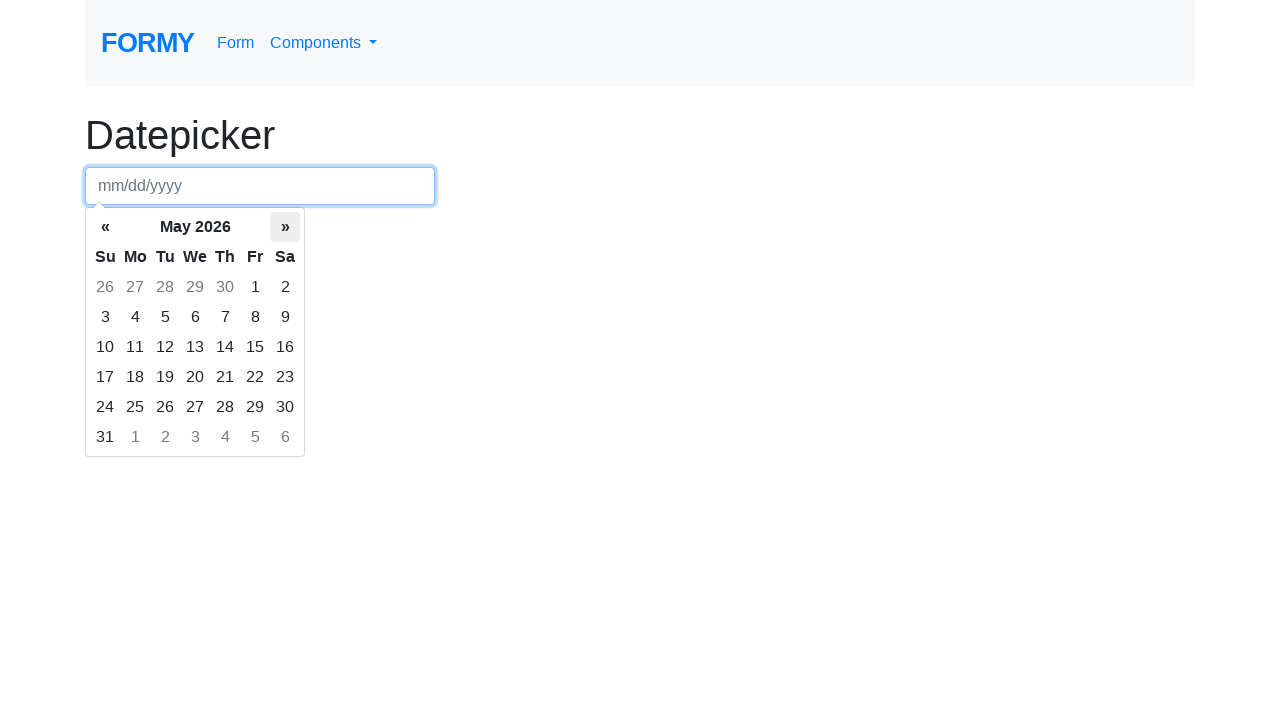

Clicked next month button to navigate forward at (285, 227) on .datepicker-days th.next
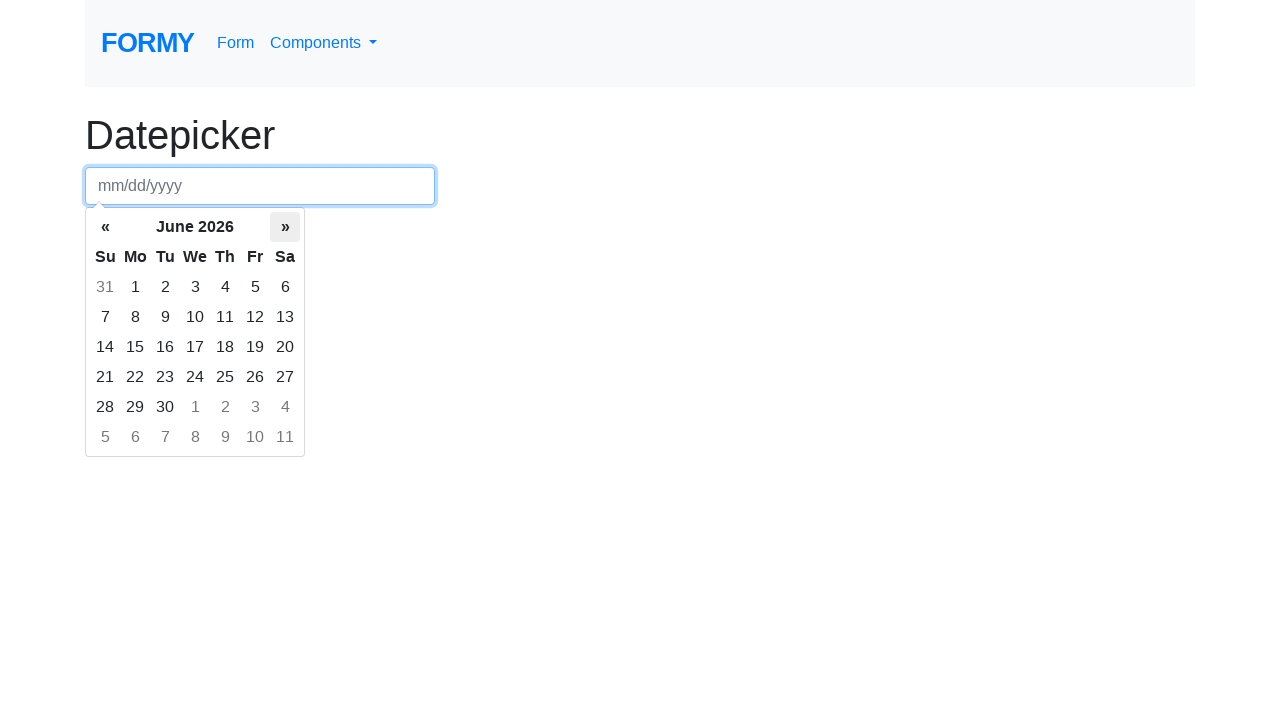

Waited for calendar to update
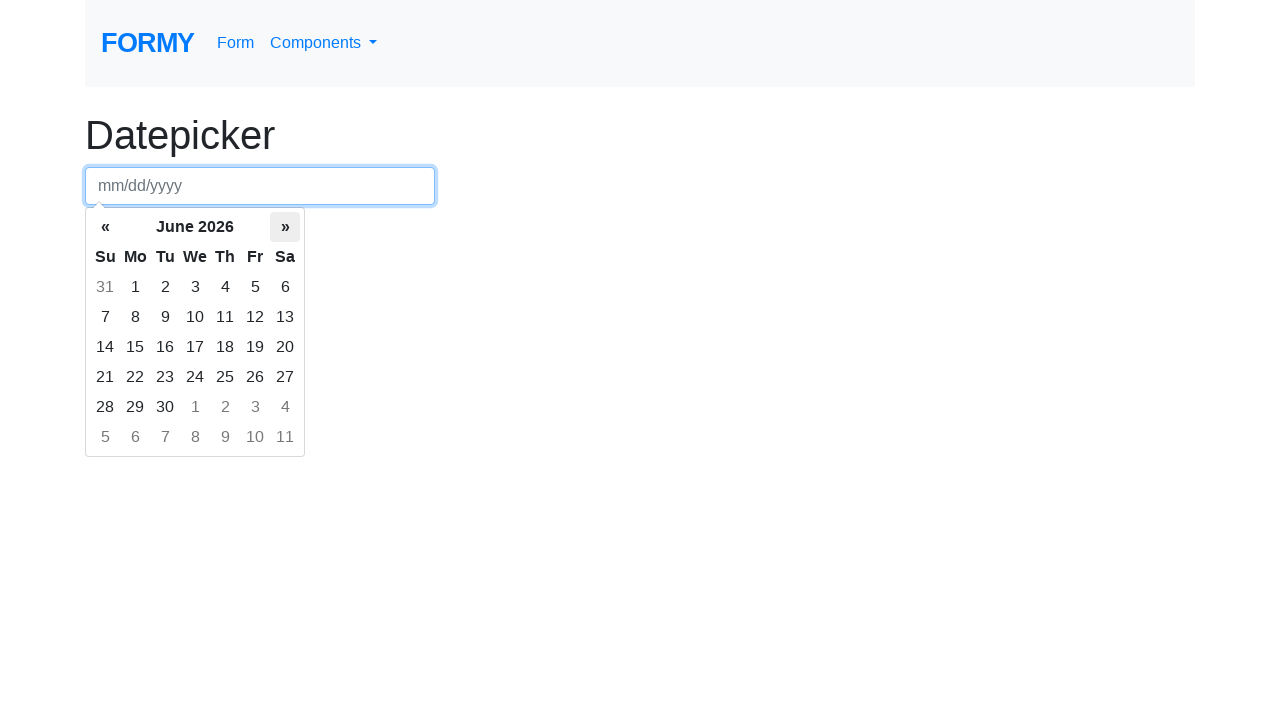

Retrieved current month text: June 2026
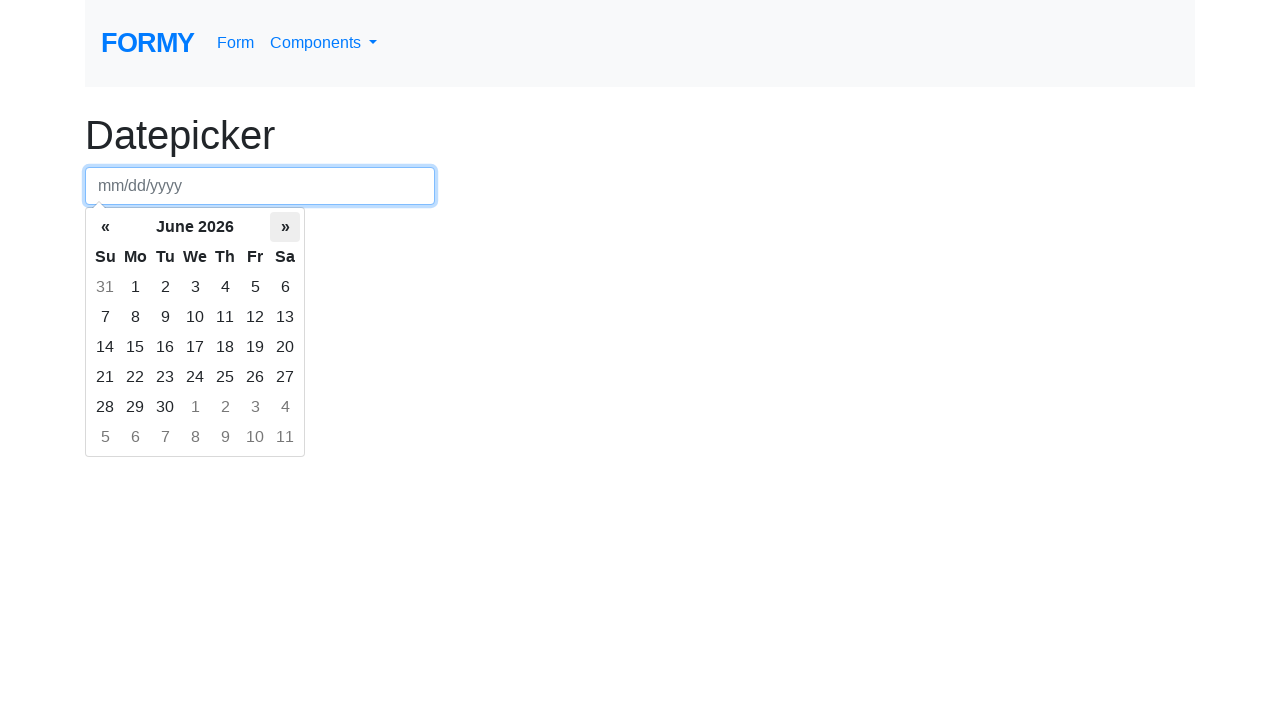

Clicked next month button to navigate forward at (285, 227) on .datepicker-days th.next
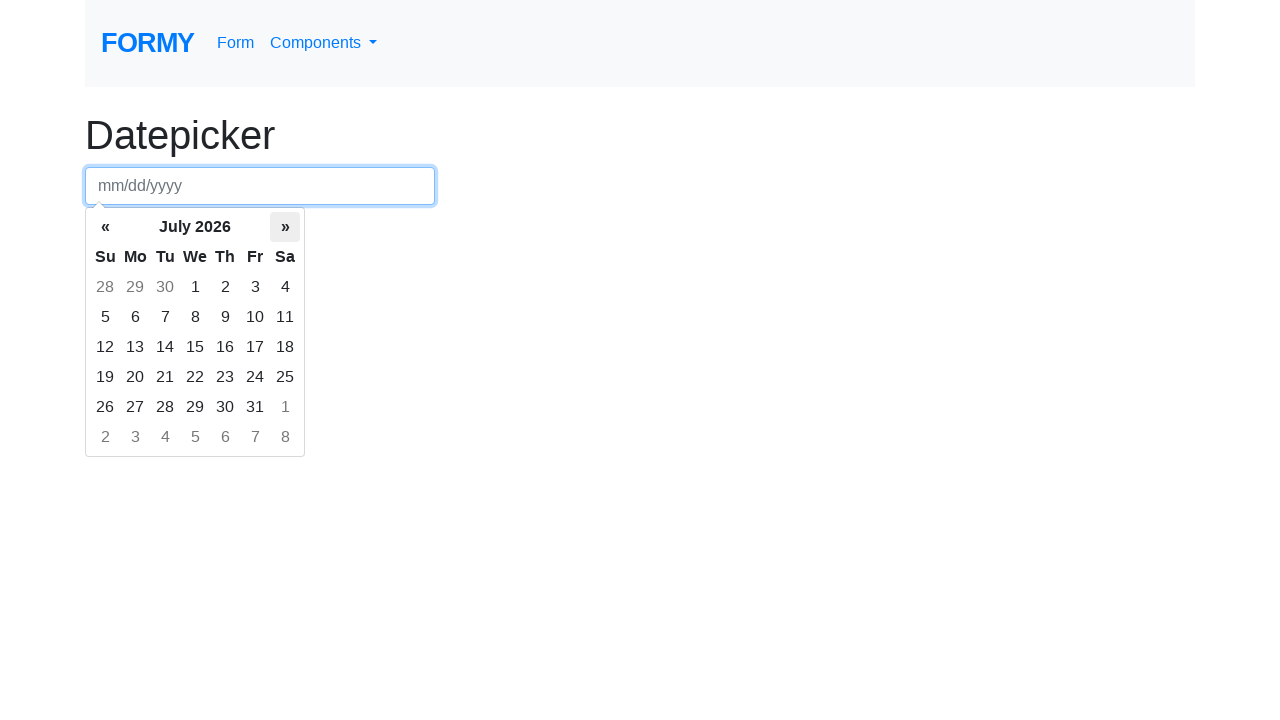

Waited for calendar to update
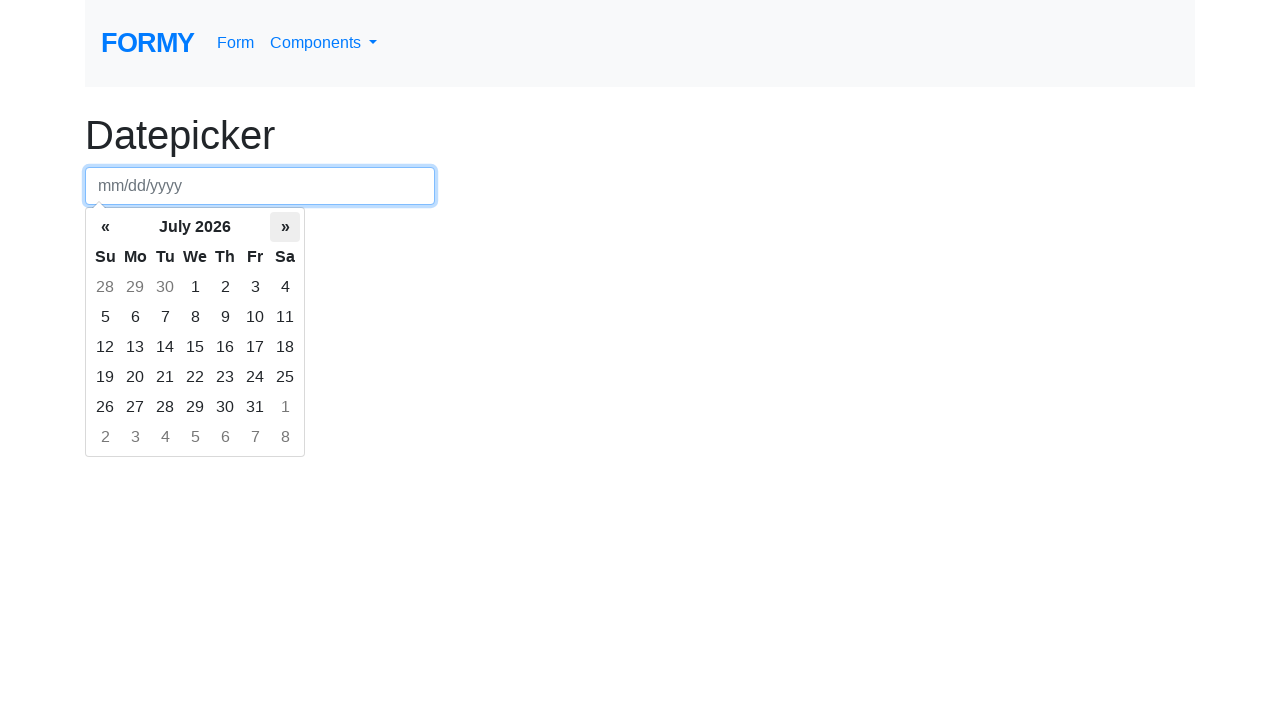

Retrieved current month text: July 2026
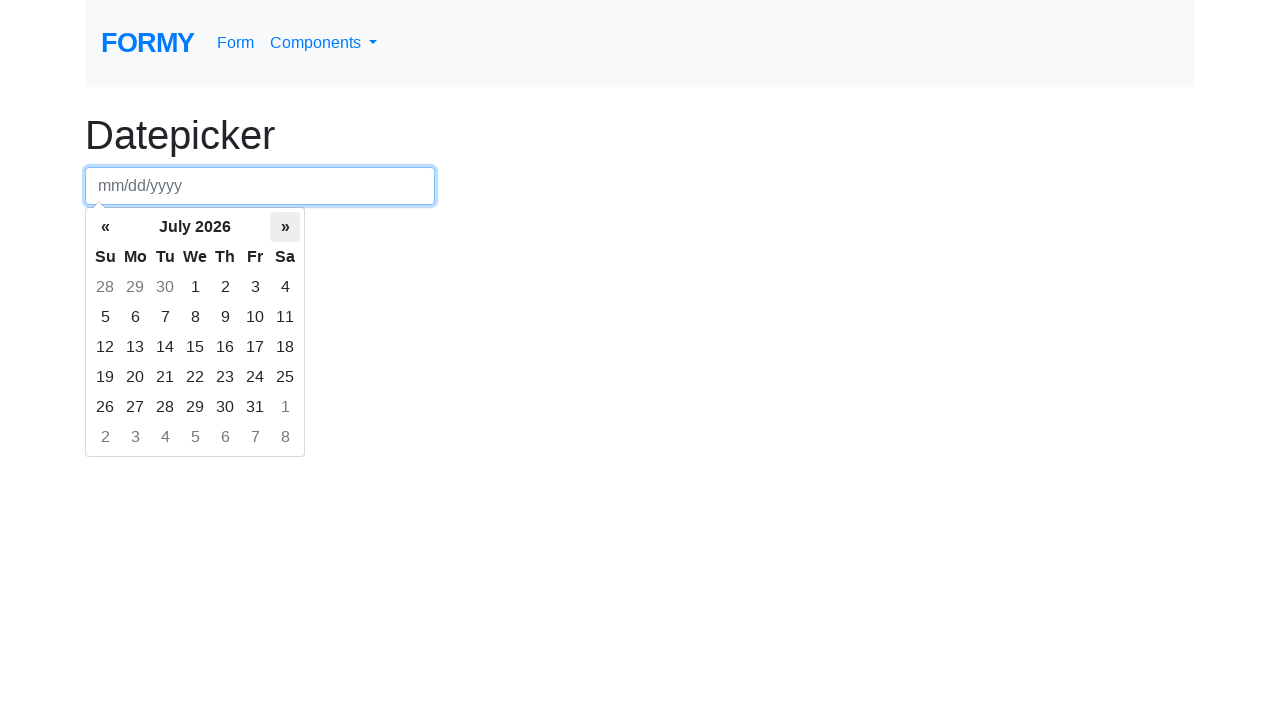

Clicked next month button to navigate forward at (285, 227) on .datepicker-days th.next
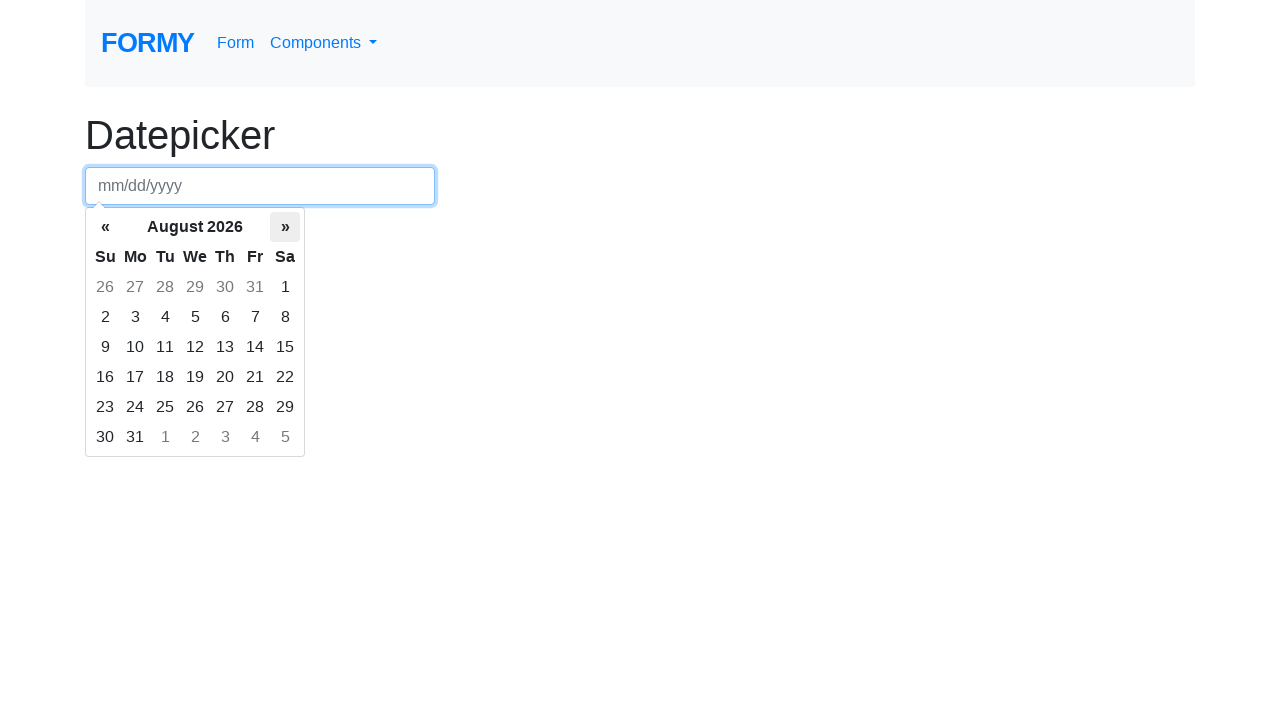

Waited for calendar to update
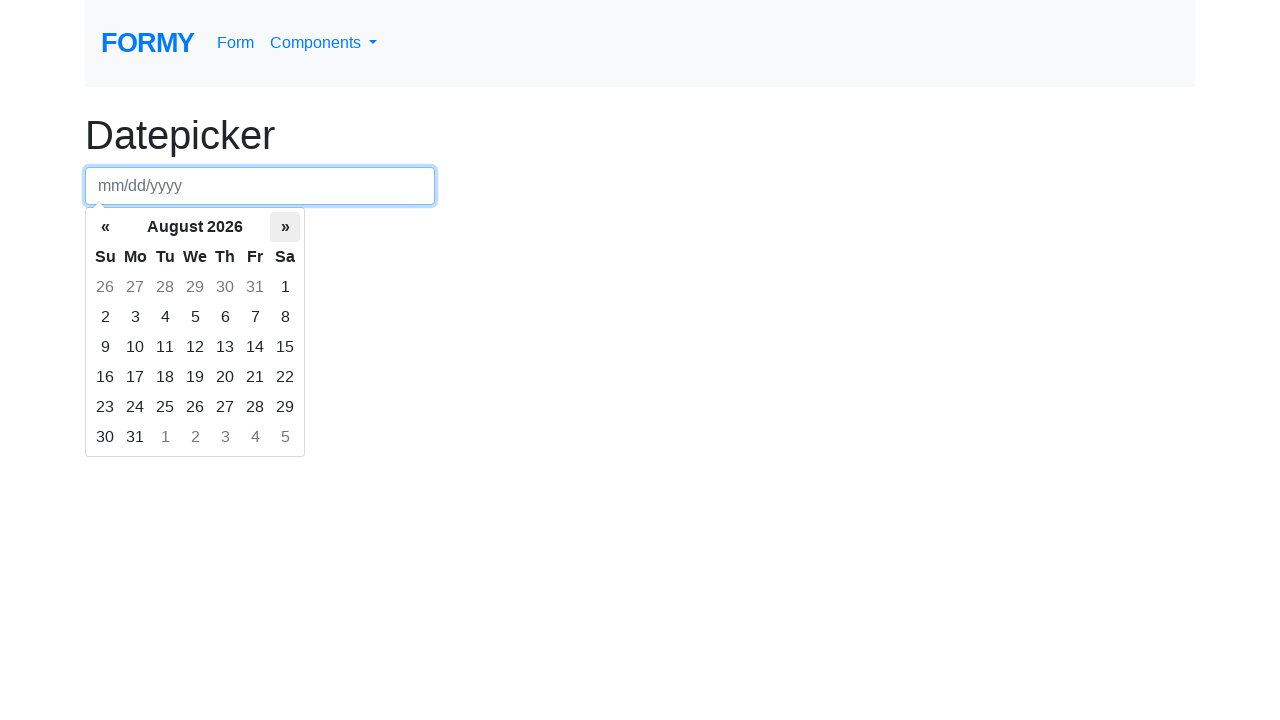

Retrieved current month text: August 2026
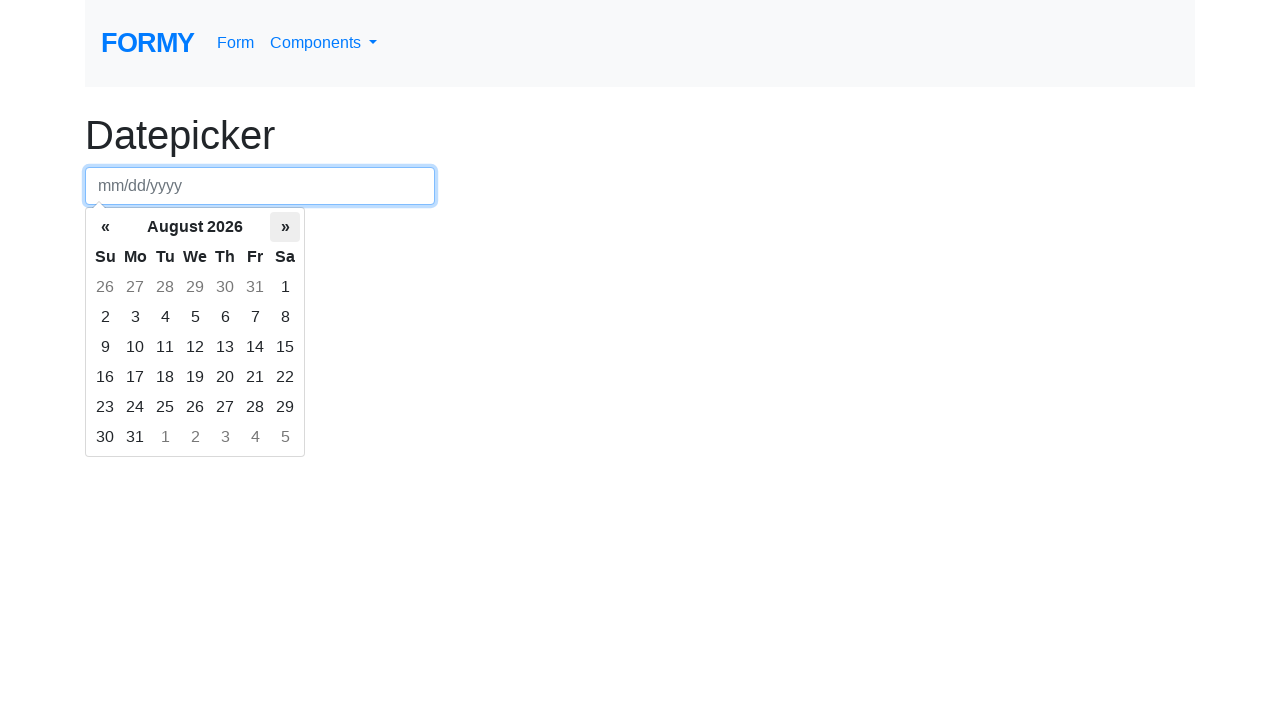

Clicked next month button to navigate forward at (285, 227) on .datepicker-days th.next
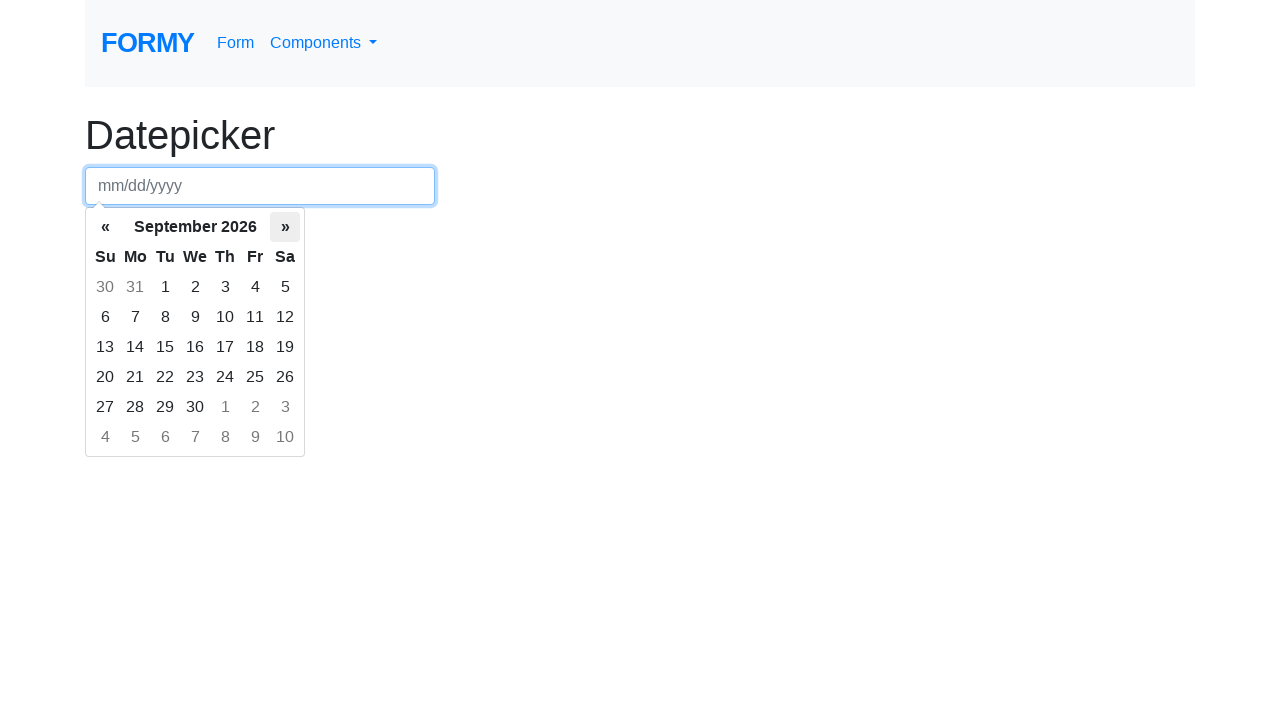

Waited for calendar to update
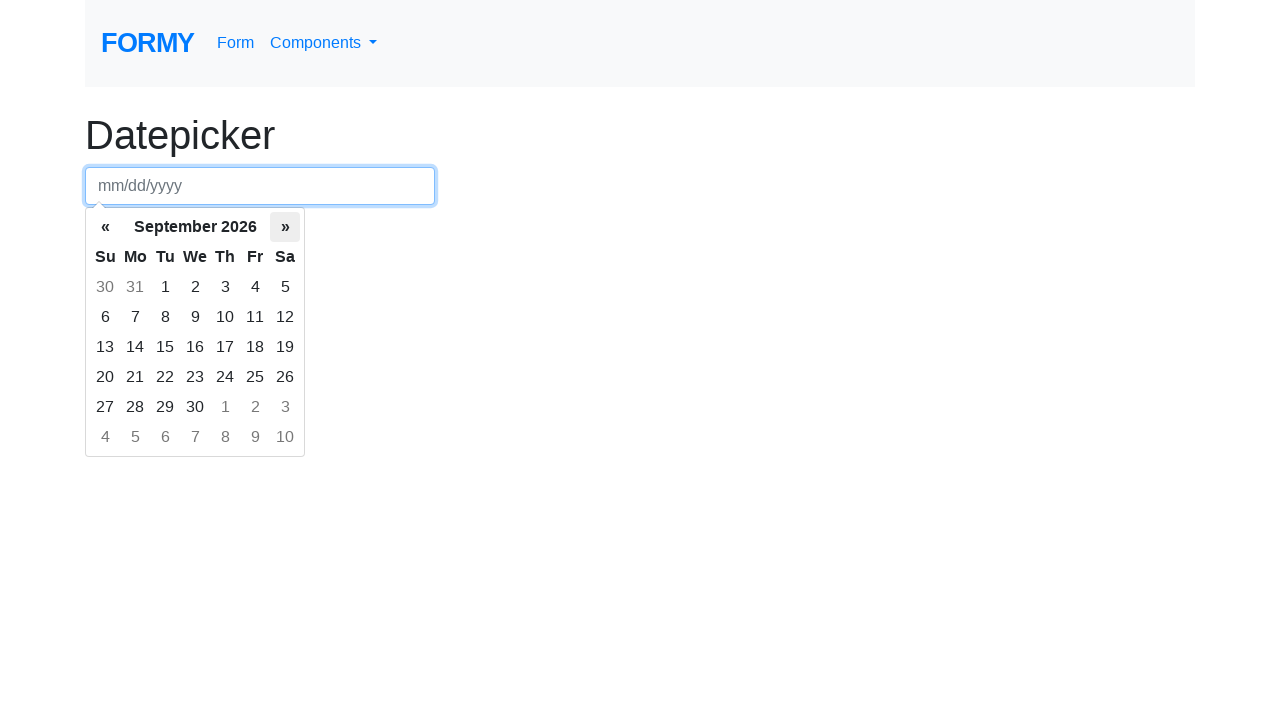

Retrieved current month text: September 2026
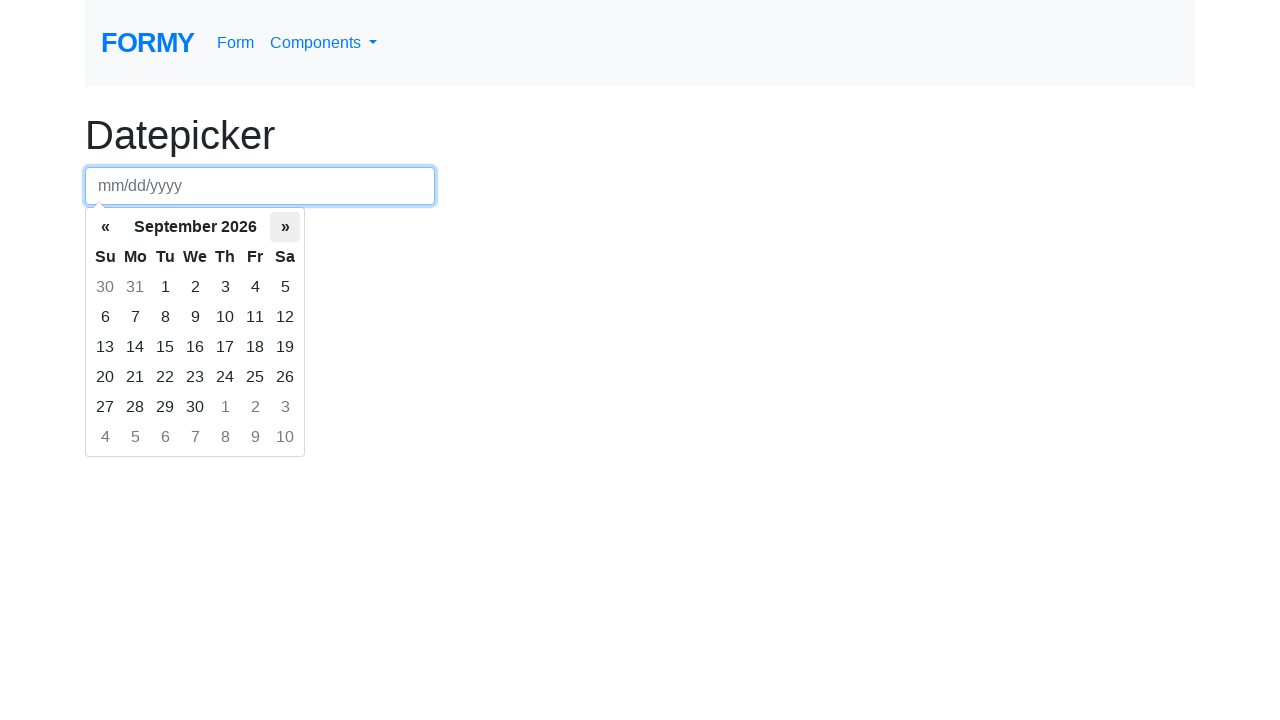

Clicked next month button to navigate forward at (285, 227) on .datepicker-days th.next
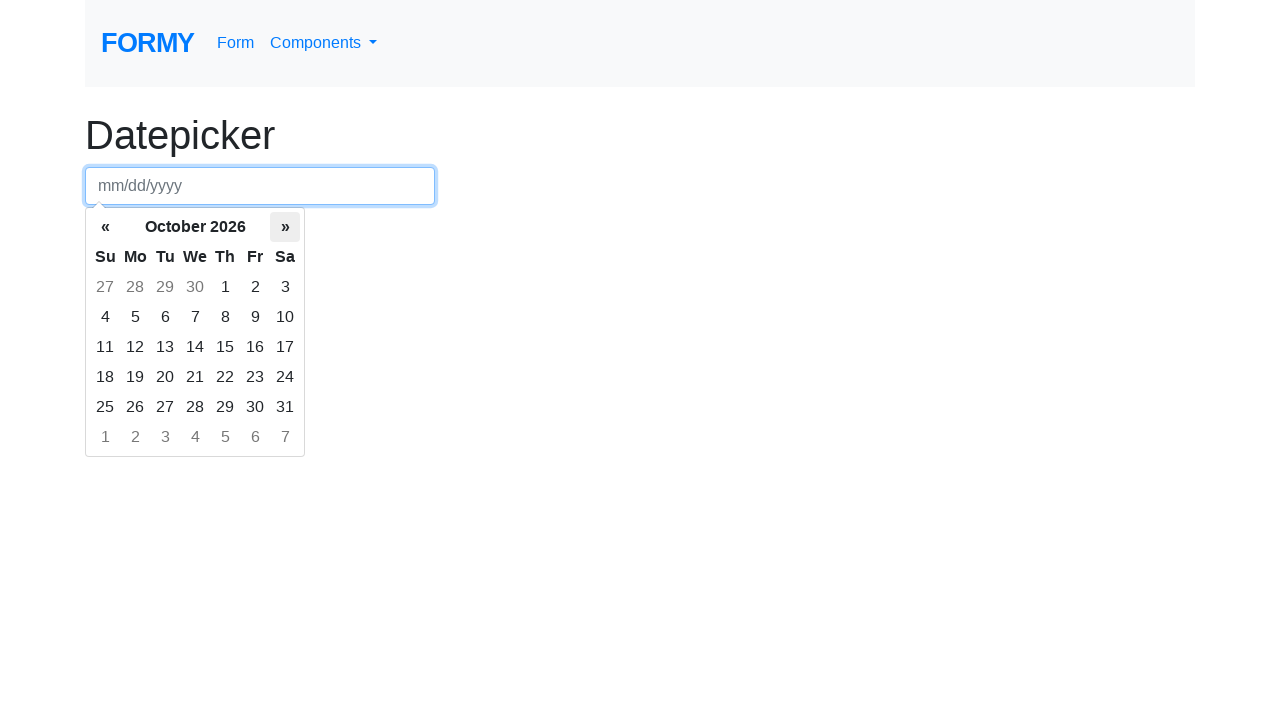

Waited for calendar to update
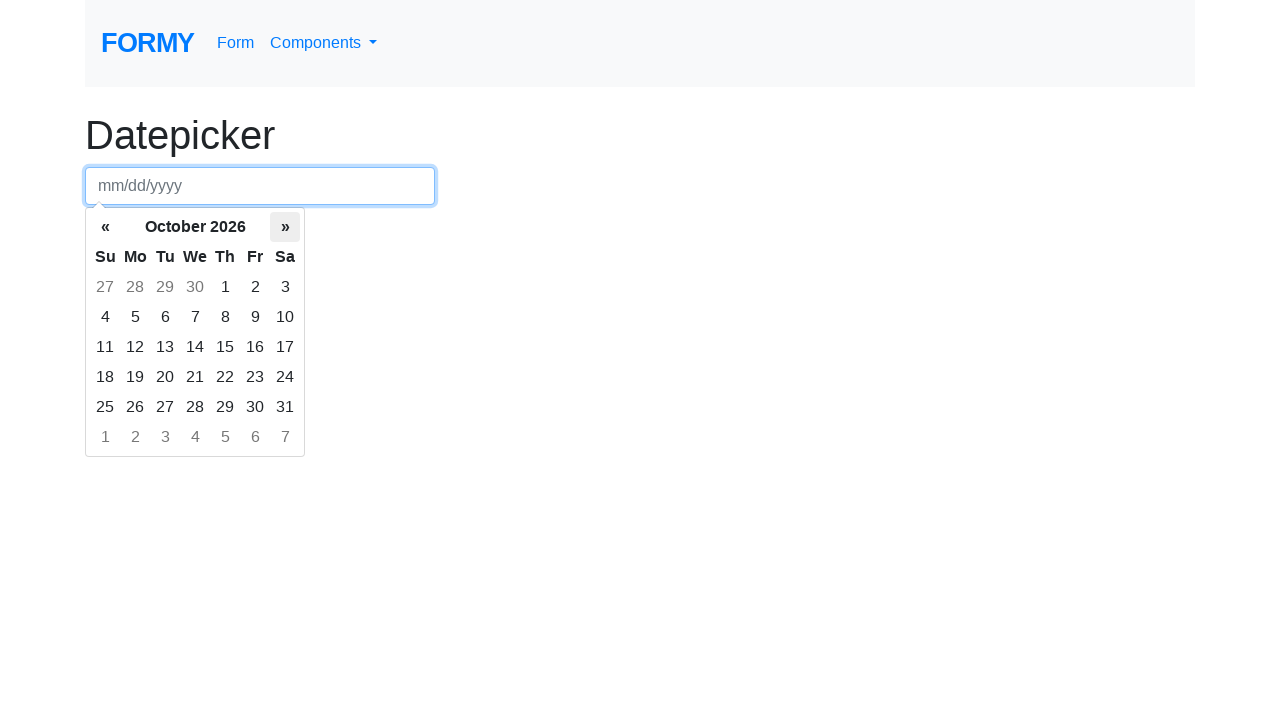

Retrieved current month text: October 2026
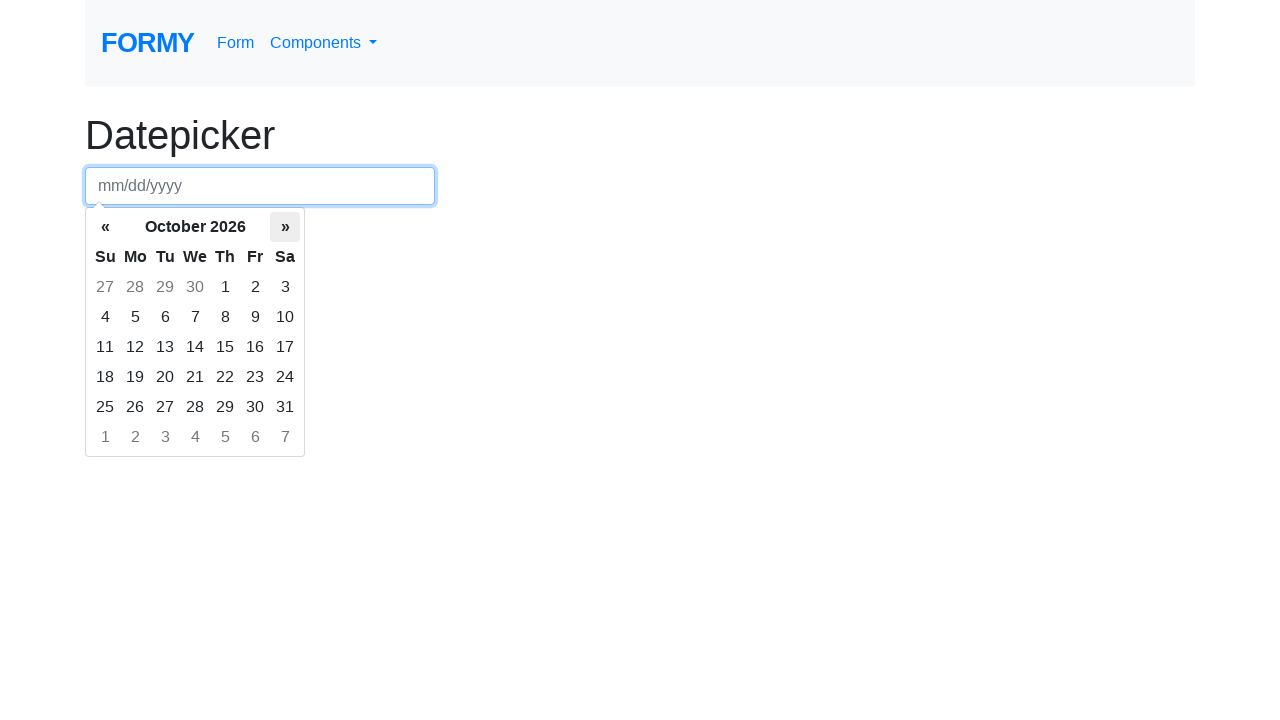

Clicked next month button to navigate forward at (285, 227) on .datepicker-days th.next
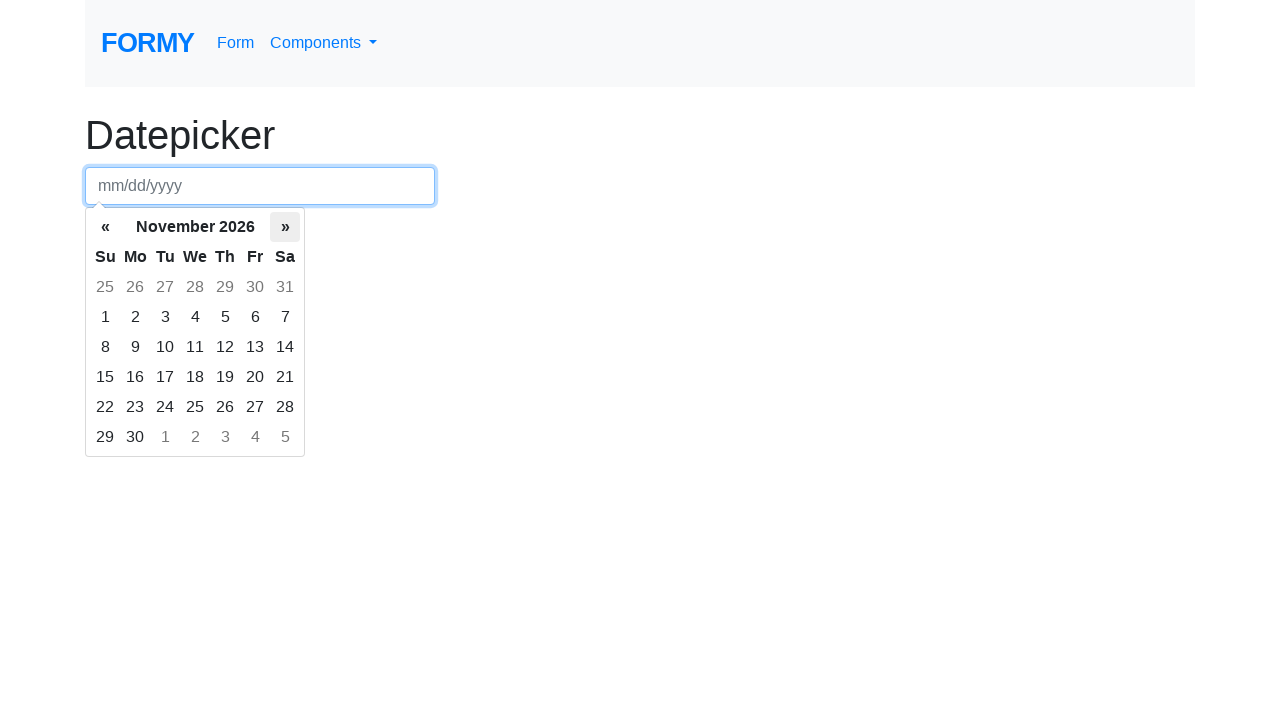

Waited for calendar to update
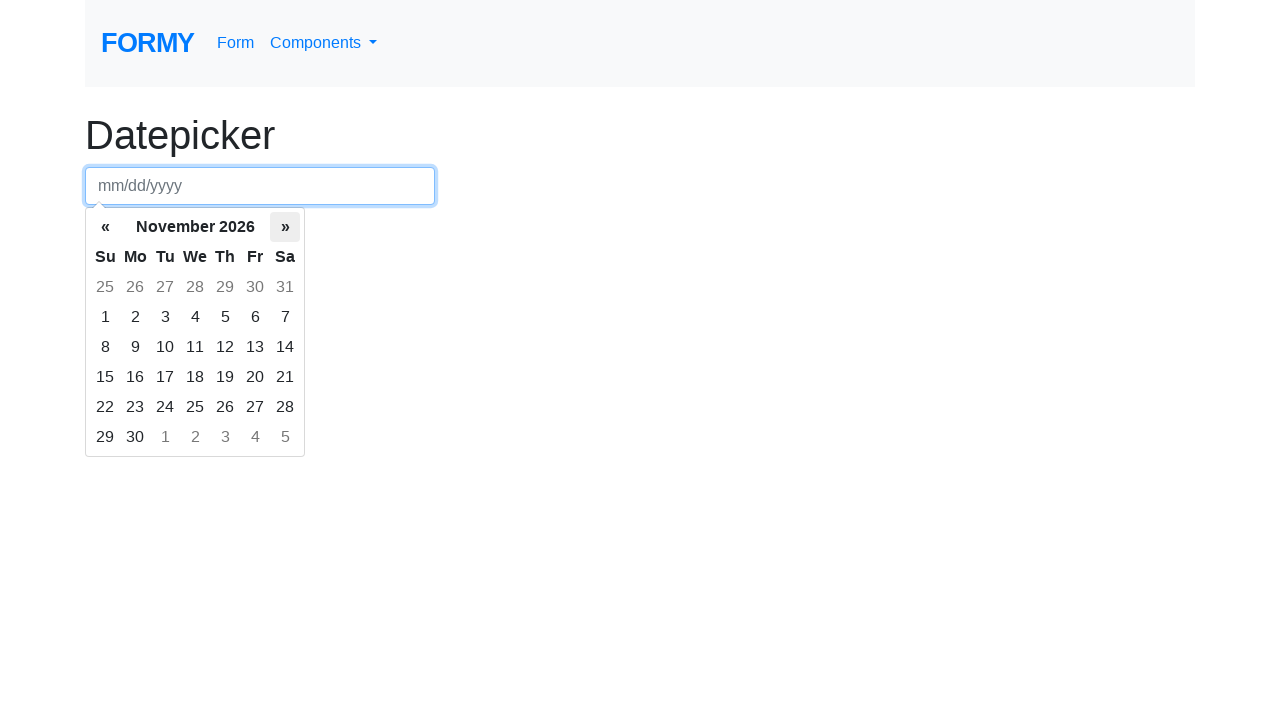

Retrieved current month text: November 2026
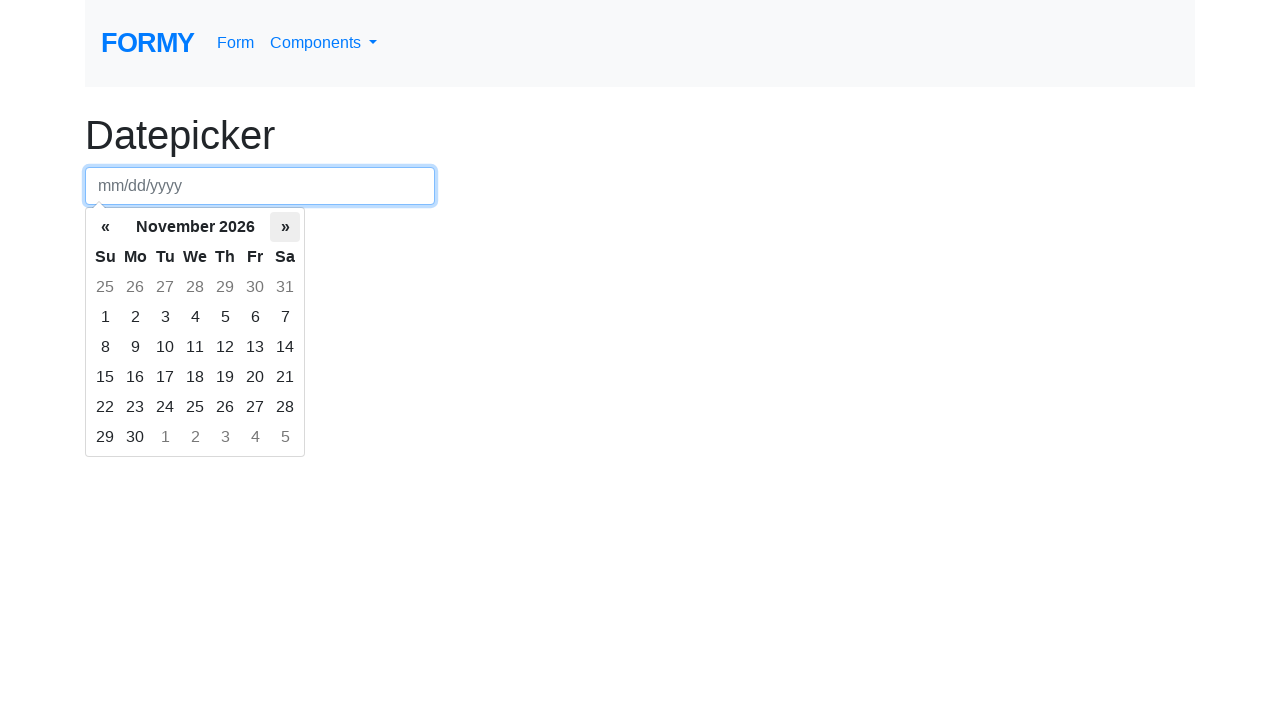

Clicked next month button to navigate forward at (285, 227) on .datepicker-days th.next
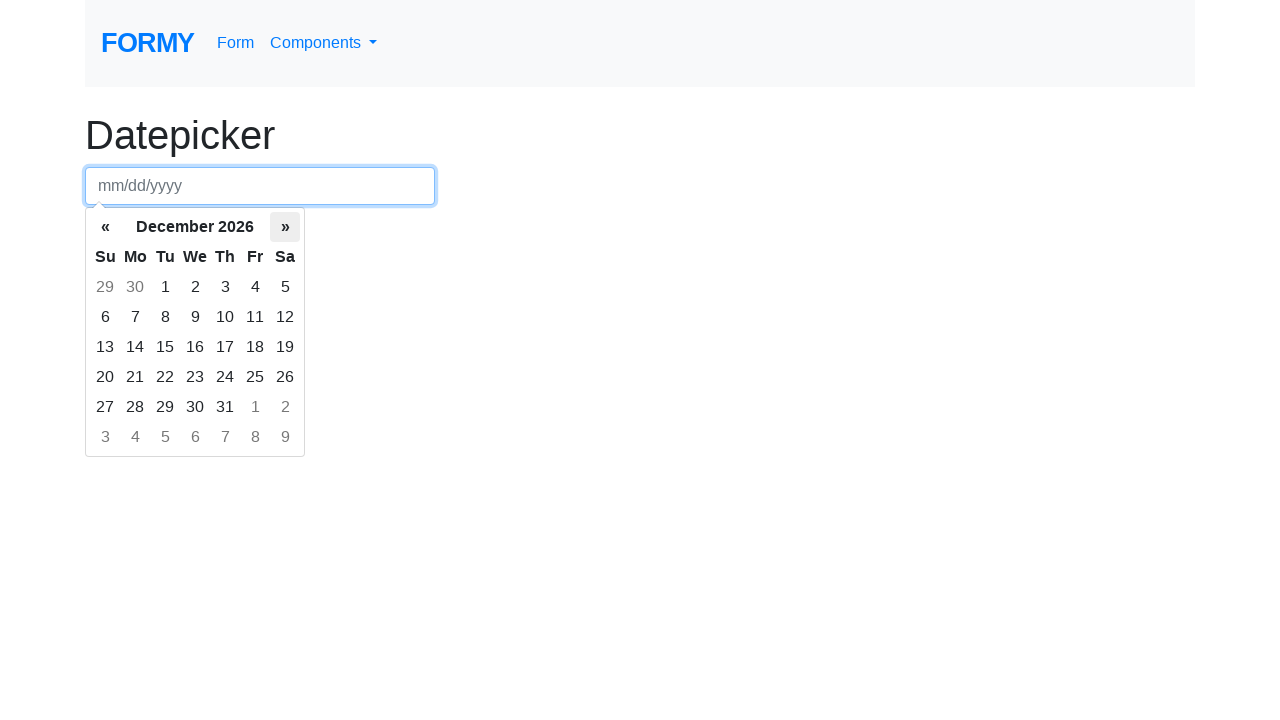

Waited for calendar to update
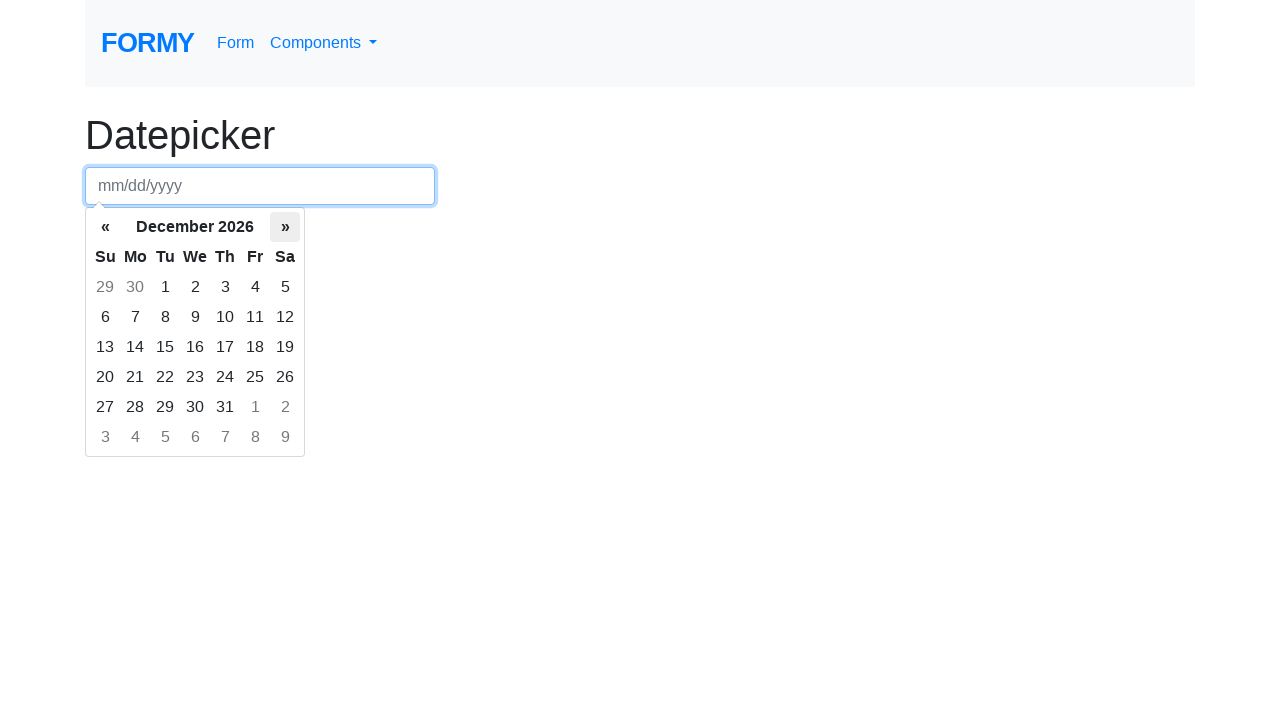

Retrieved current month text: December 2026
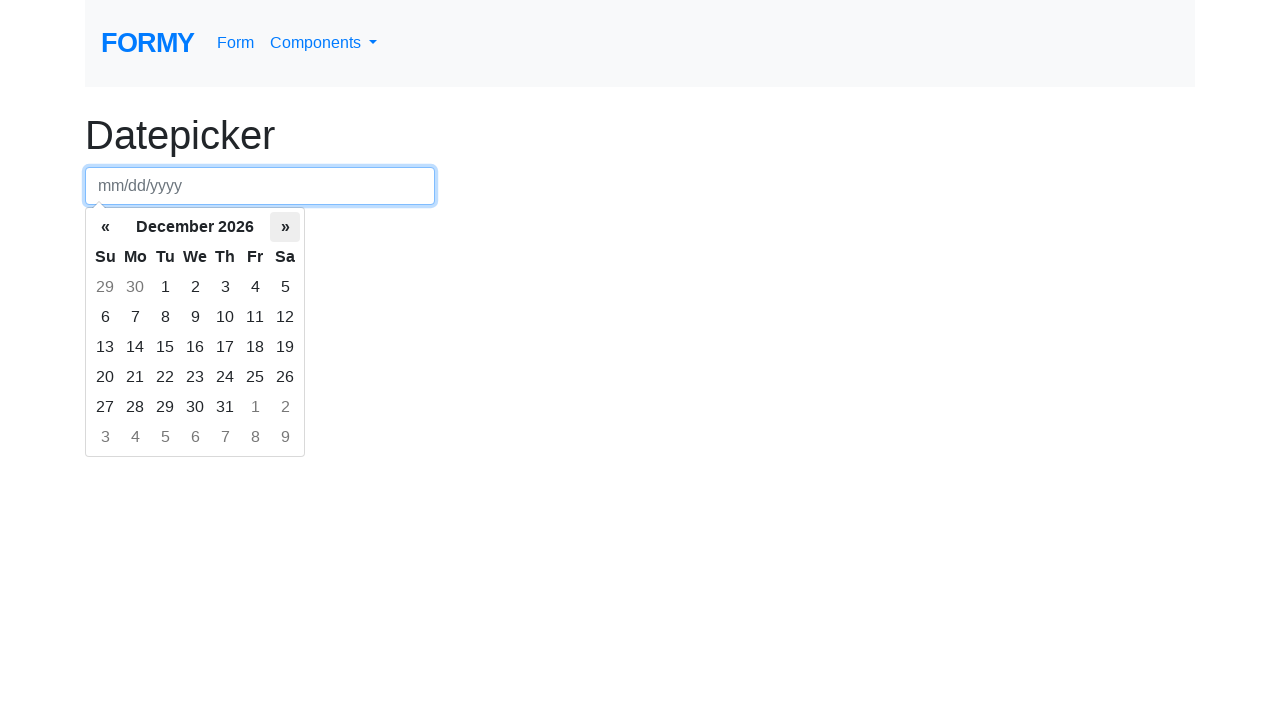

Clicked next month button to navigate forward at (285, 227) on .datepicker-days th.next
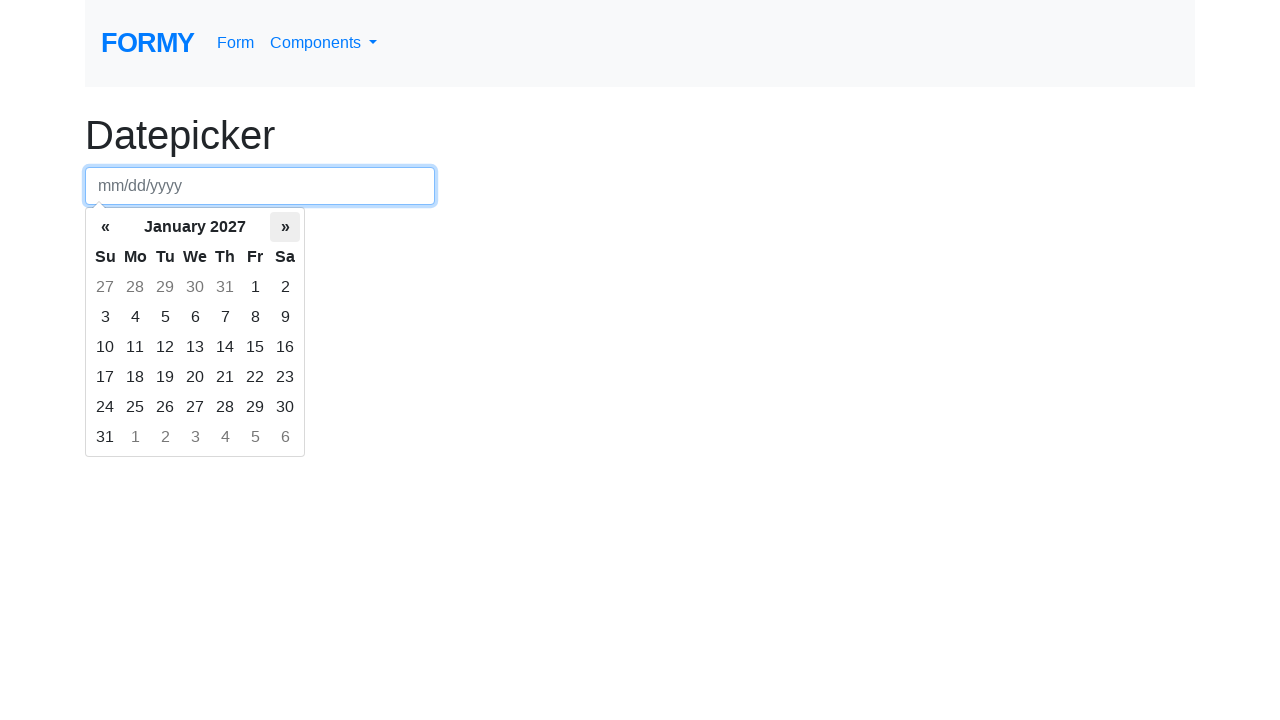

Waited for calendar to update
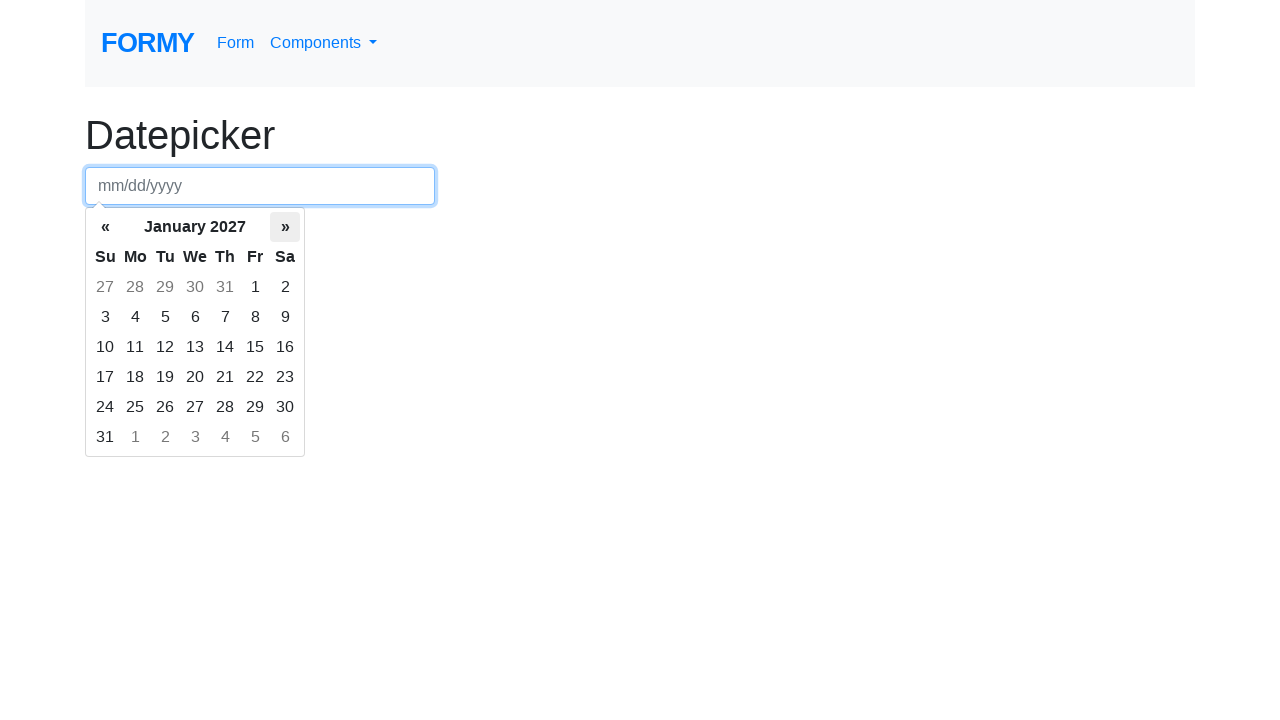

Retrieved current month text: January 2027
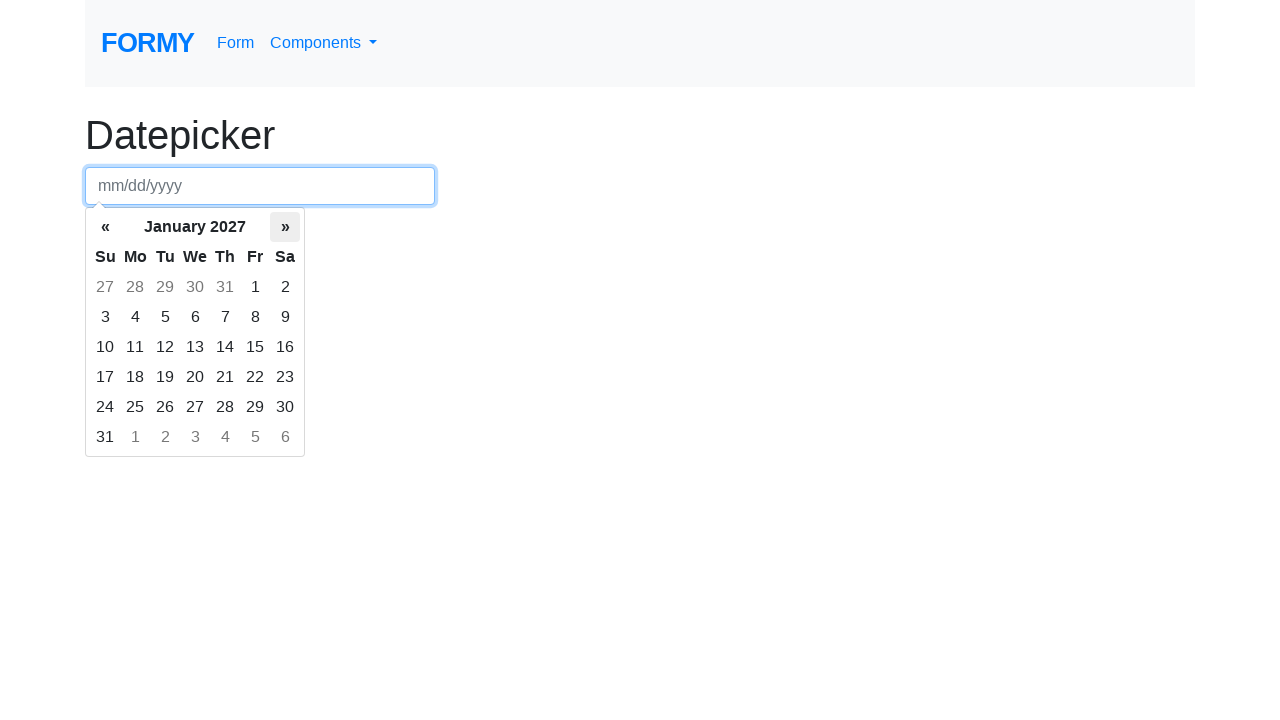

Clicked next month button to navigate forward at (285, 227) on .datepicker-days th.next
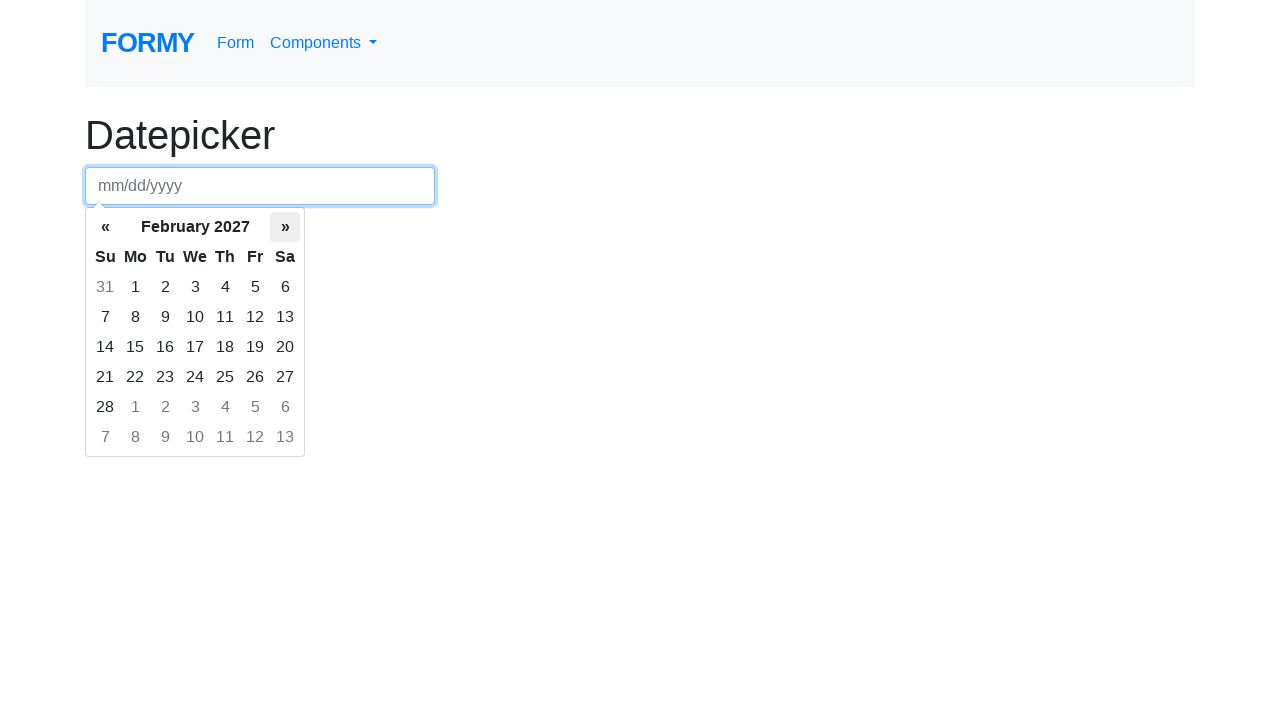

Waited for calendar to update
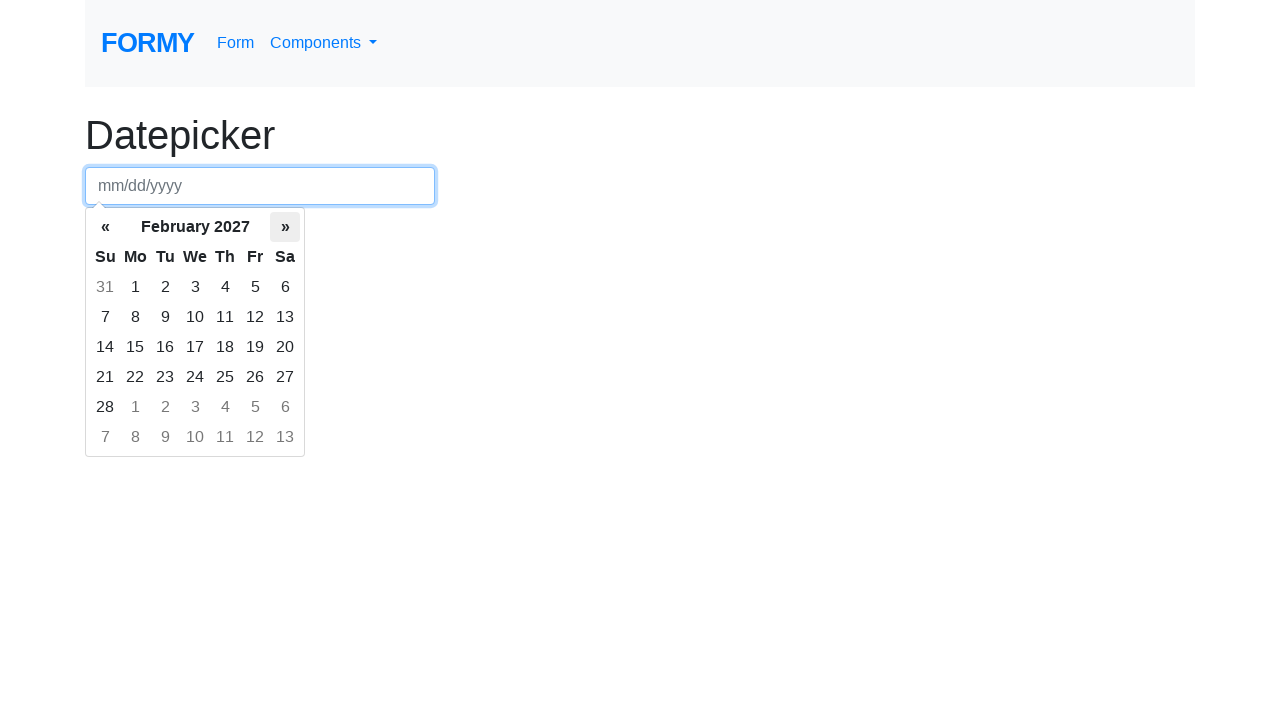

Retrieved current month text: February 2027
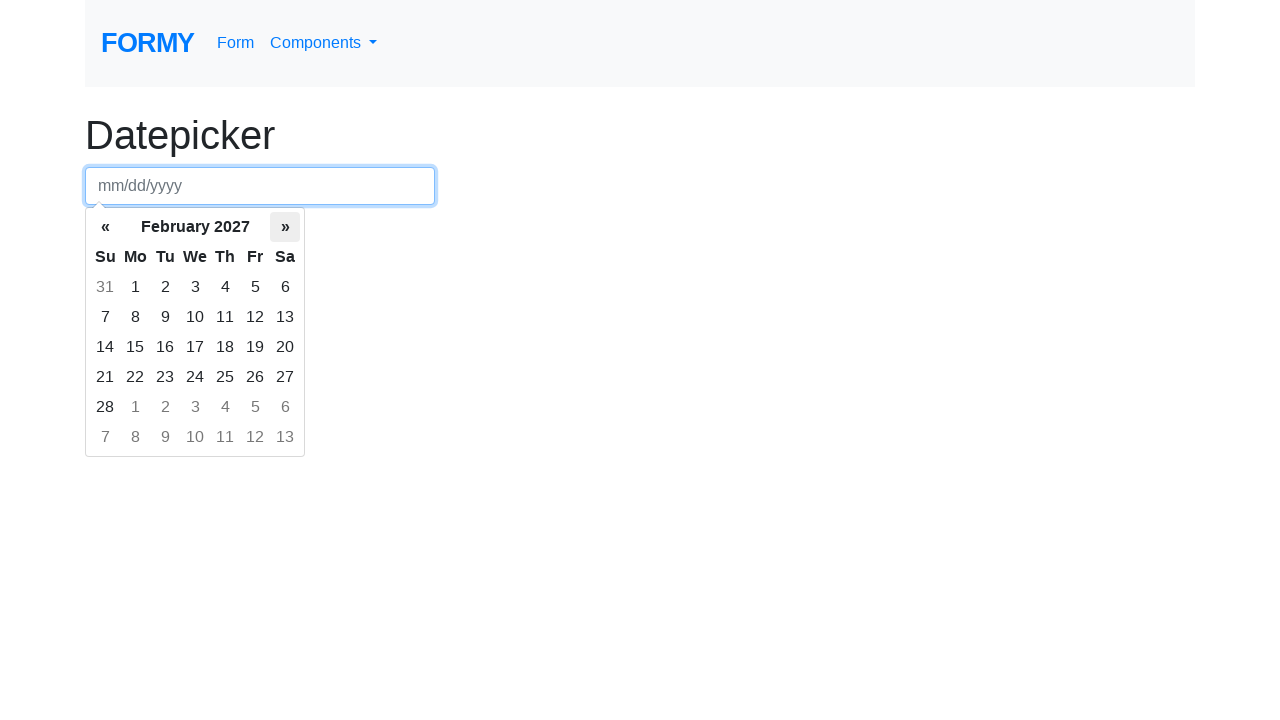

Clicked next month button to navigate forward at (285, 227) on .datepicker-days th.next
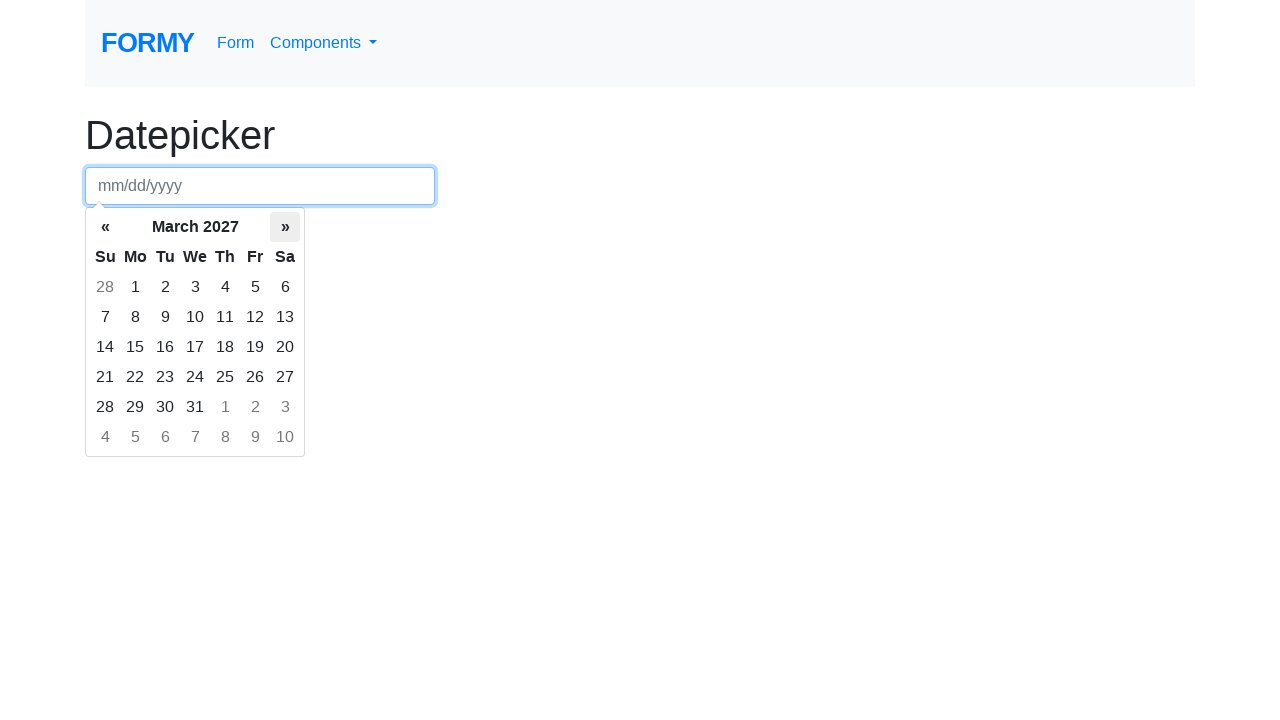

Waited for calendar to update
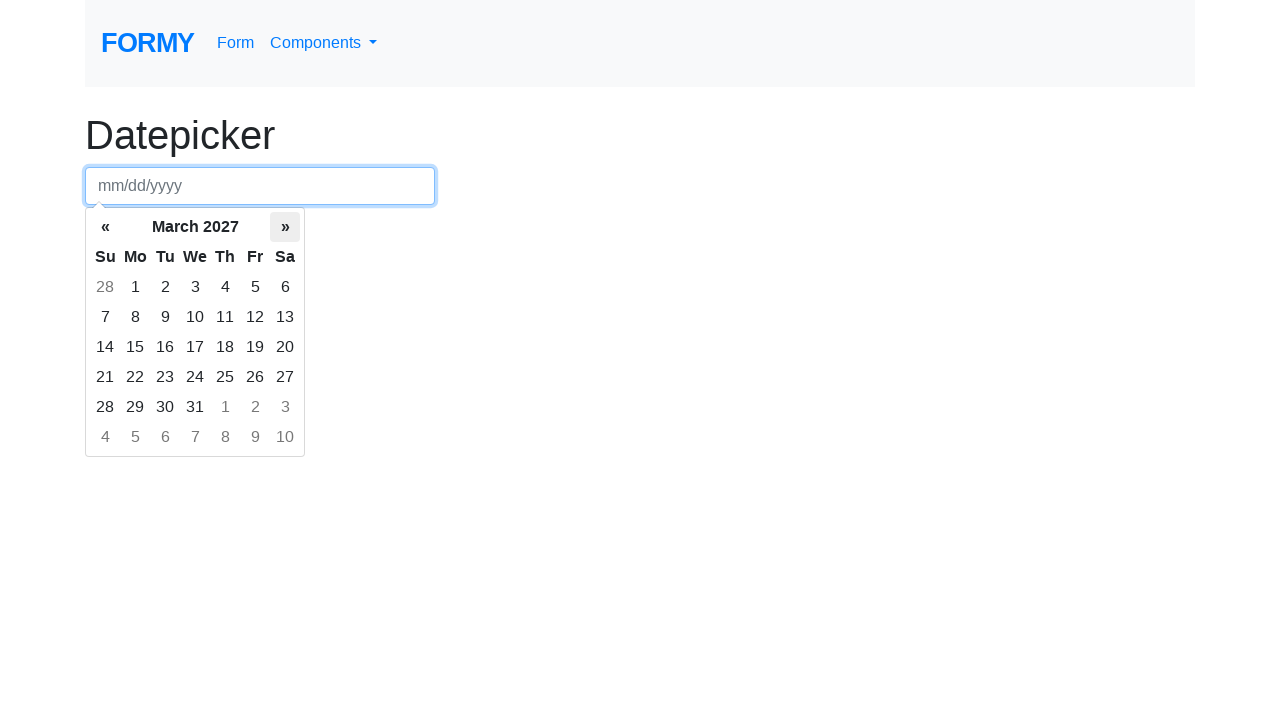

Retrieved current month text: March 2027
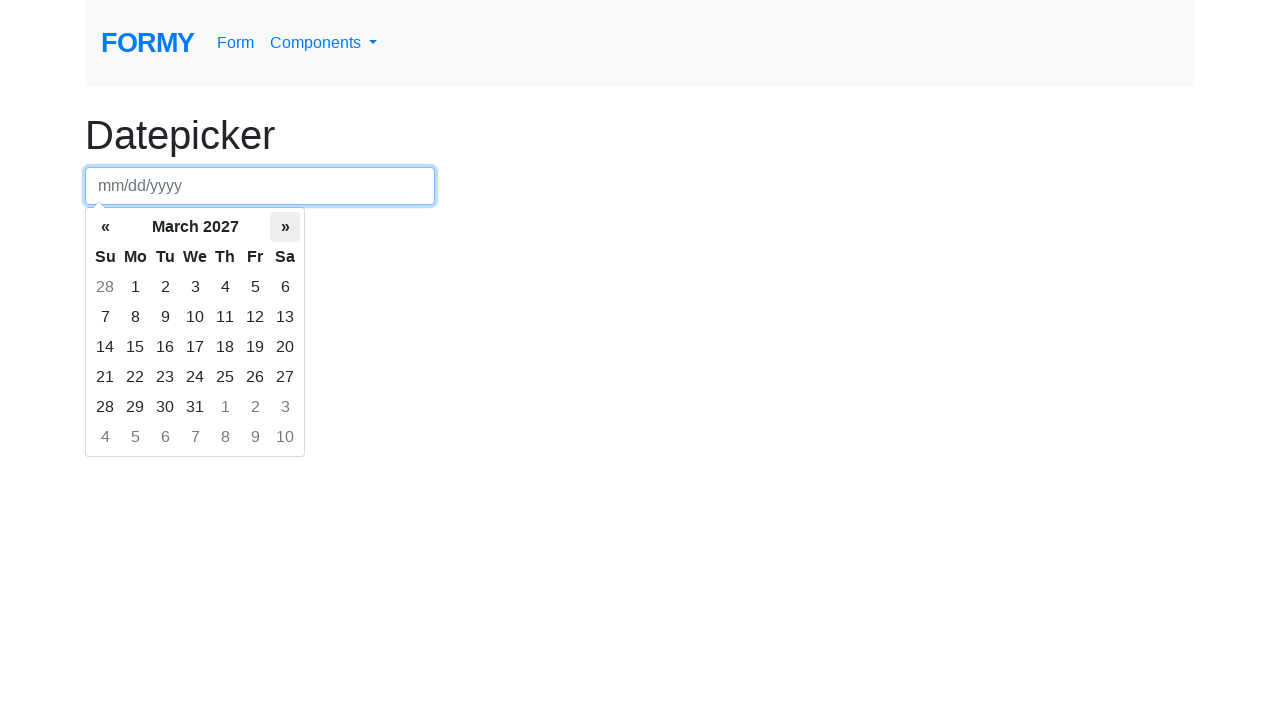

Clicked next month button to navigate forward at (285, 227) on .datepicker-days th.next
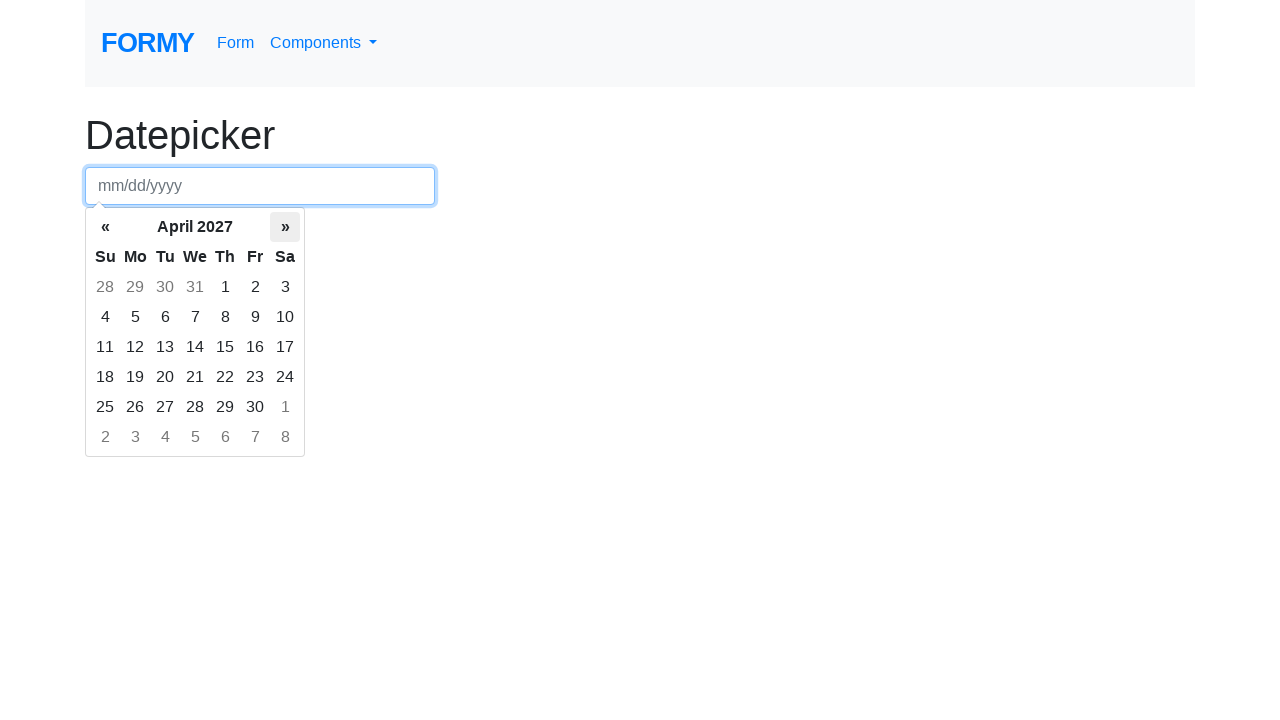

Waited for calendar to update
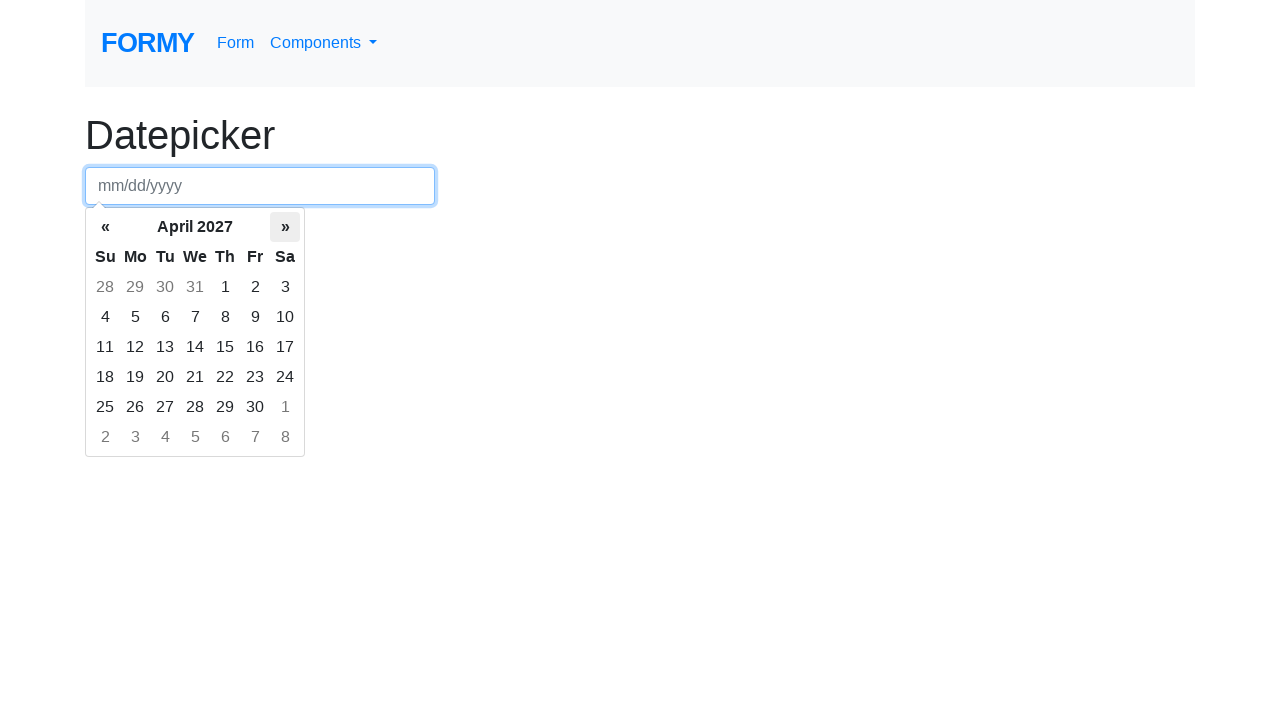

Retrieved current month text: April 2027
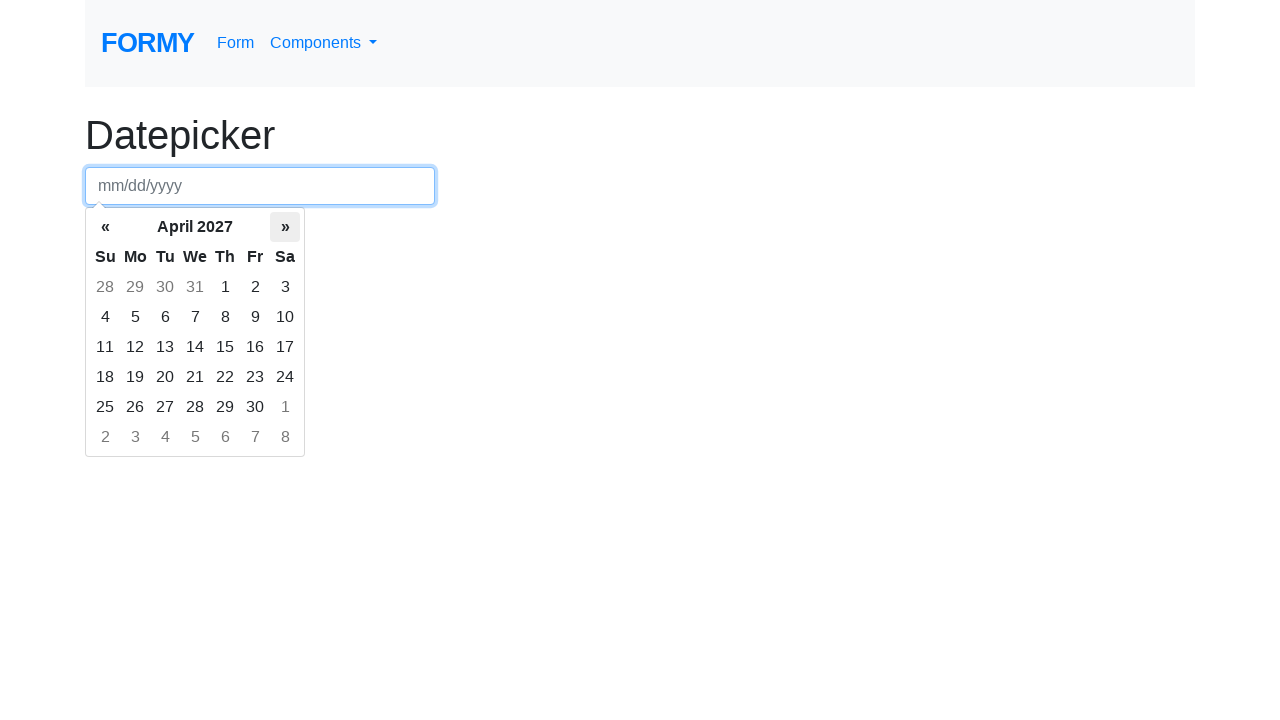

Clicked next month button to navigate forward at (285, 227) on .datepicker-days th.next
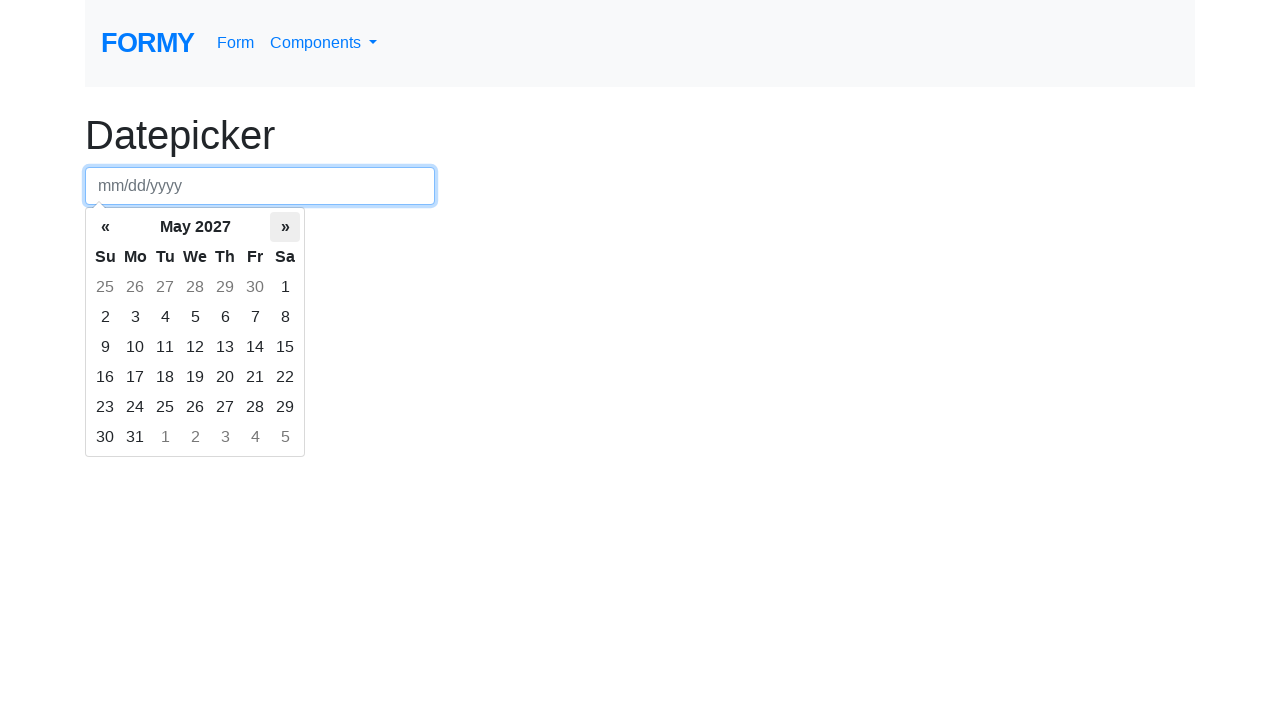

Waited for calendar to update
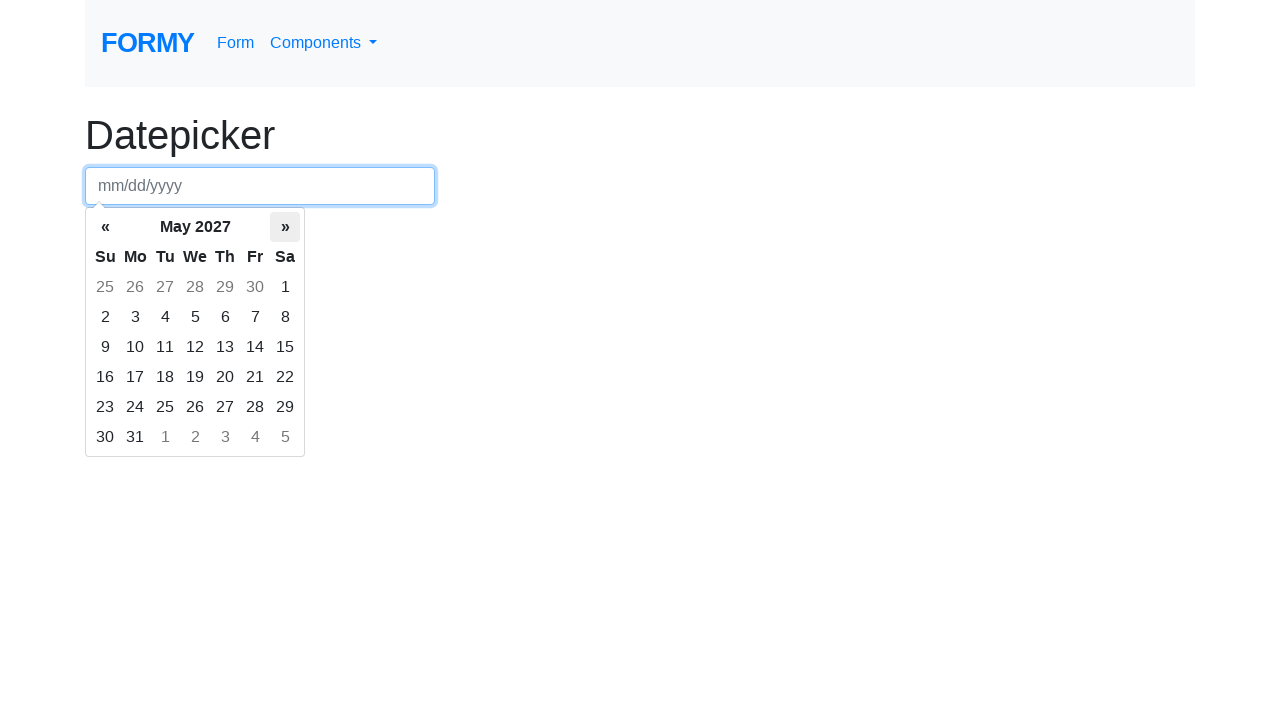

Retrieved current month text: May 2027
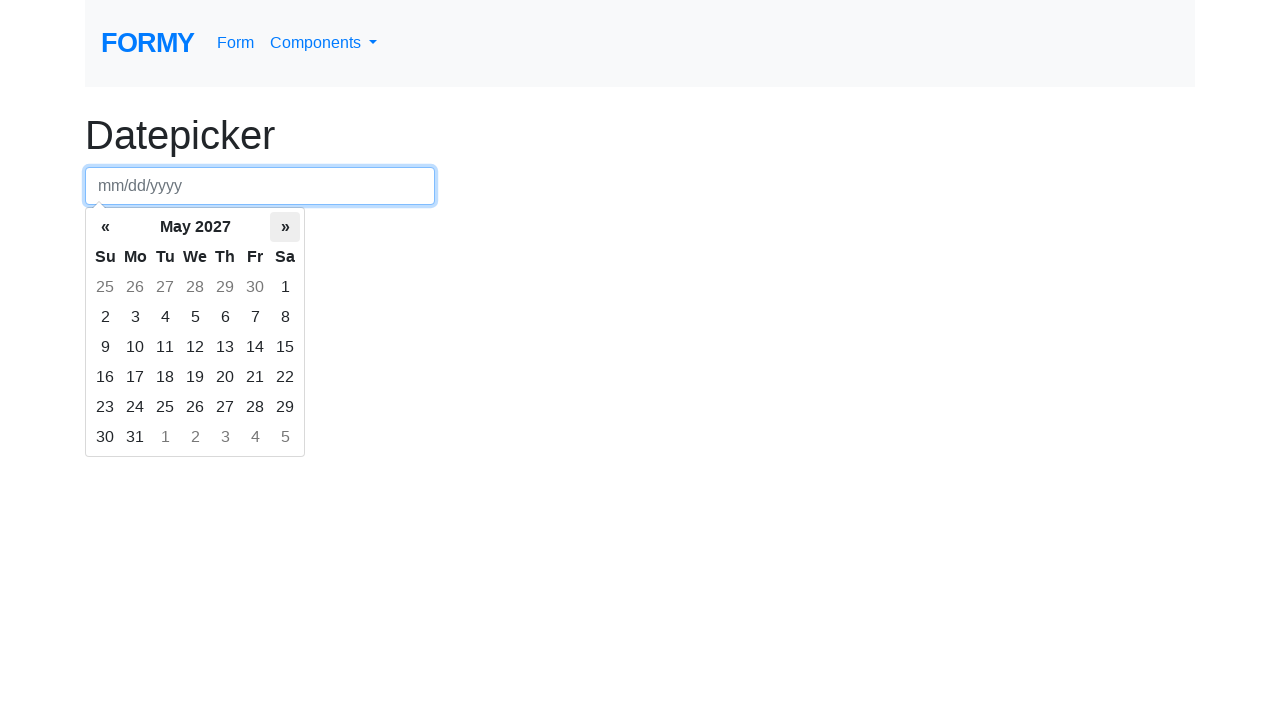

Clicked next month button to navigate forward at (285, 227) on .datepicker-days th.next
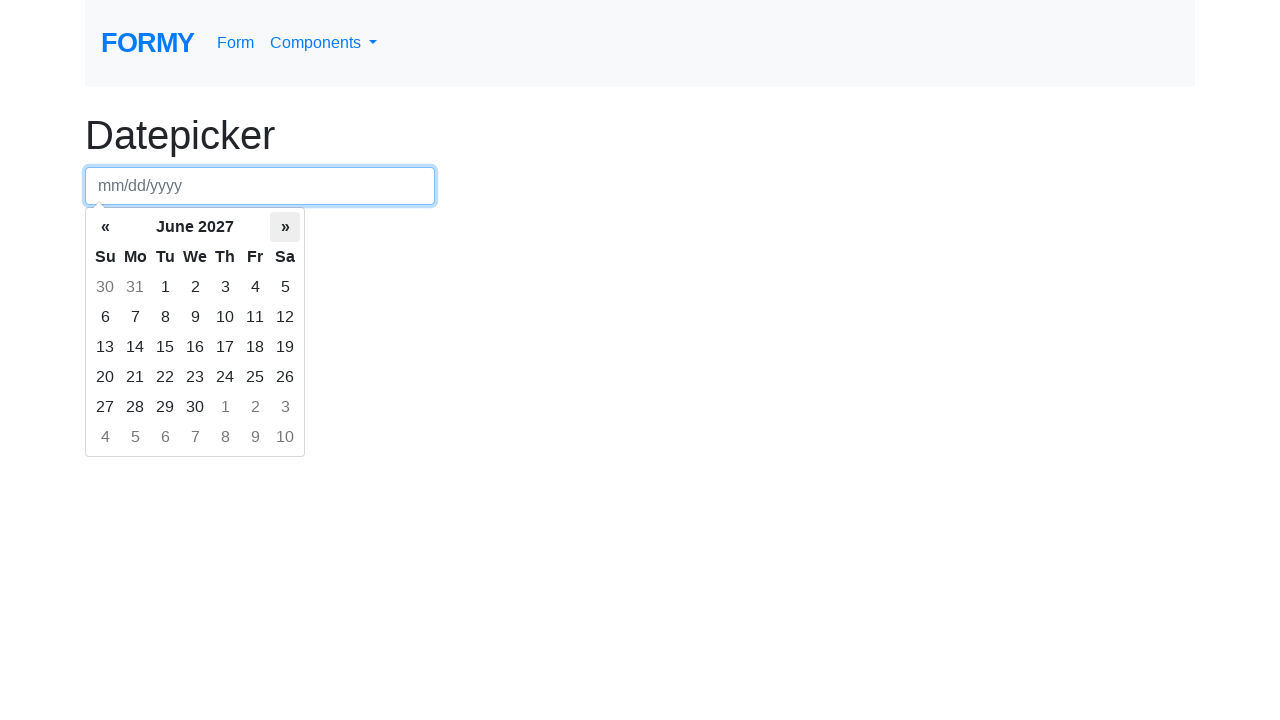

Waited for calendar to update
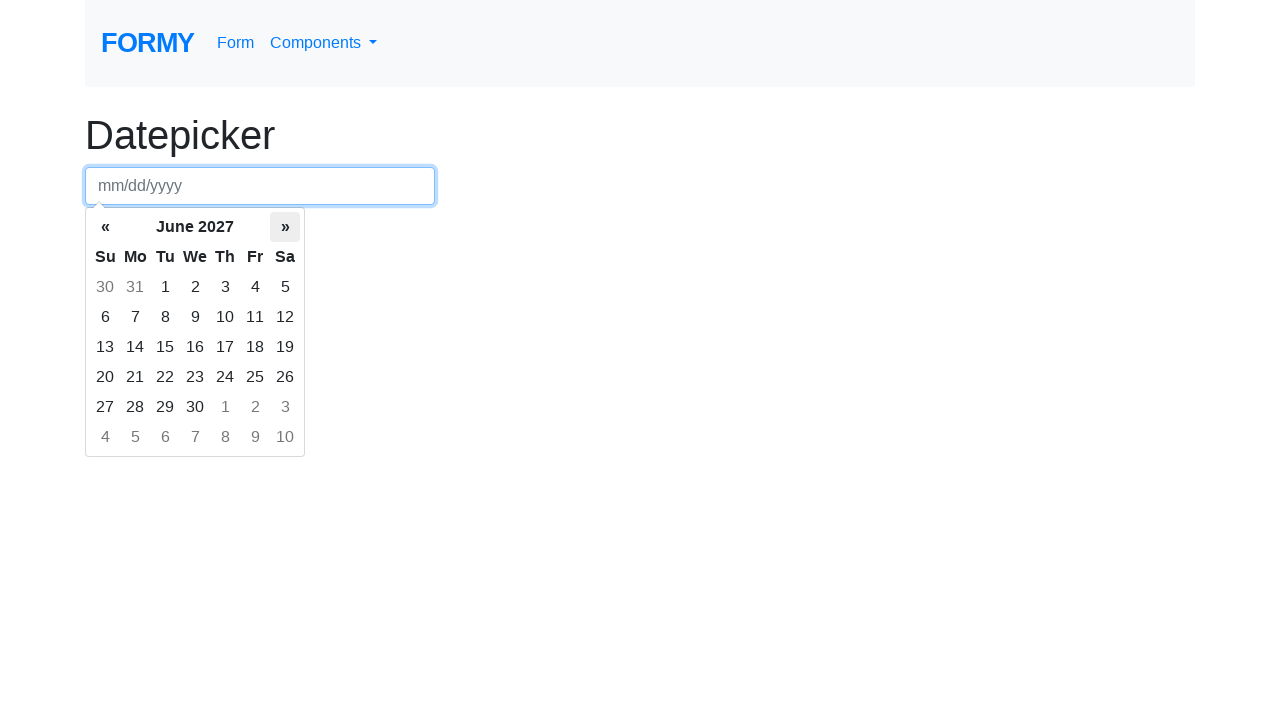

Retrieved current month text: June 2027
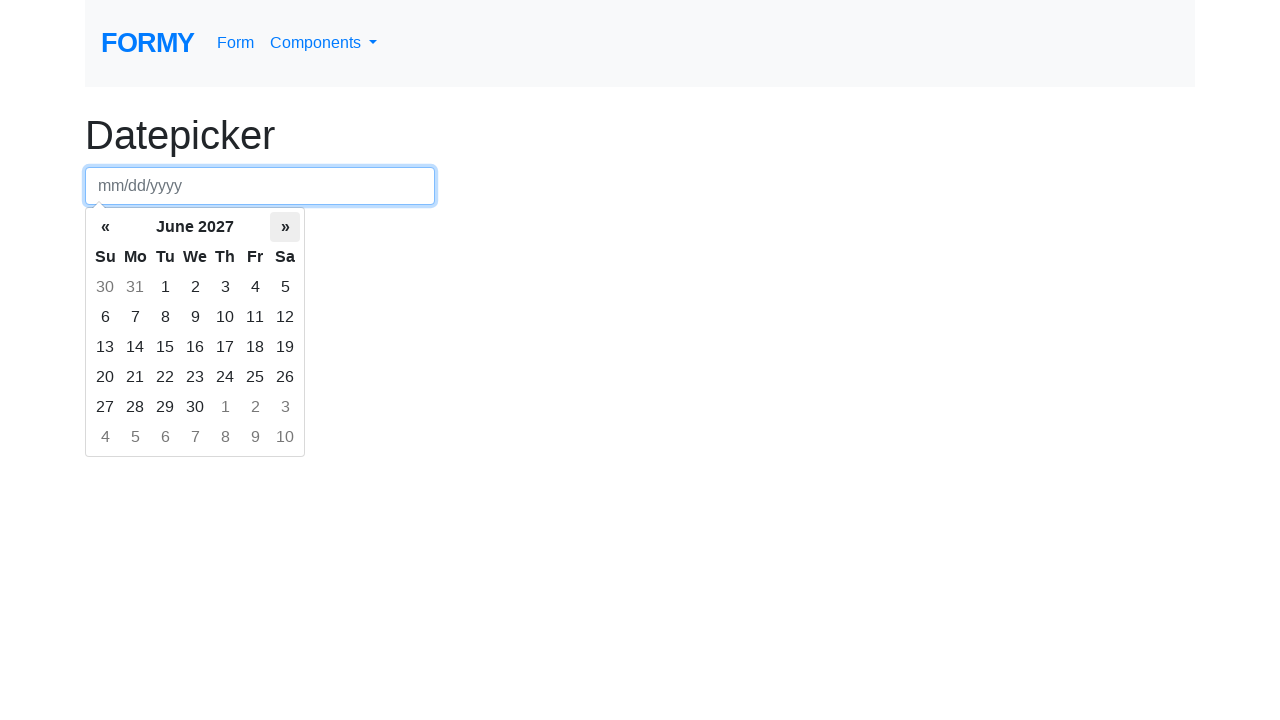

Clicked next month button to navigate forward at (285, 227) on .datepicker-days th.next
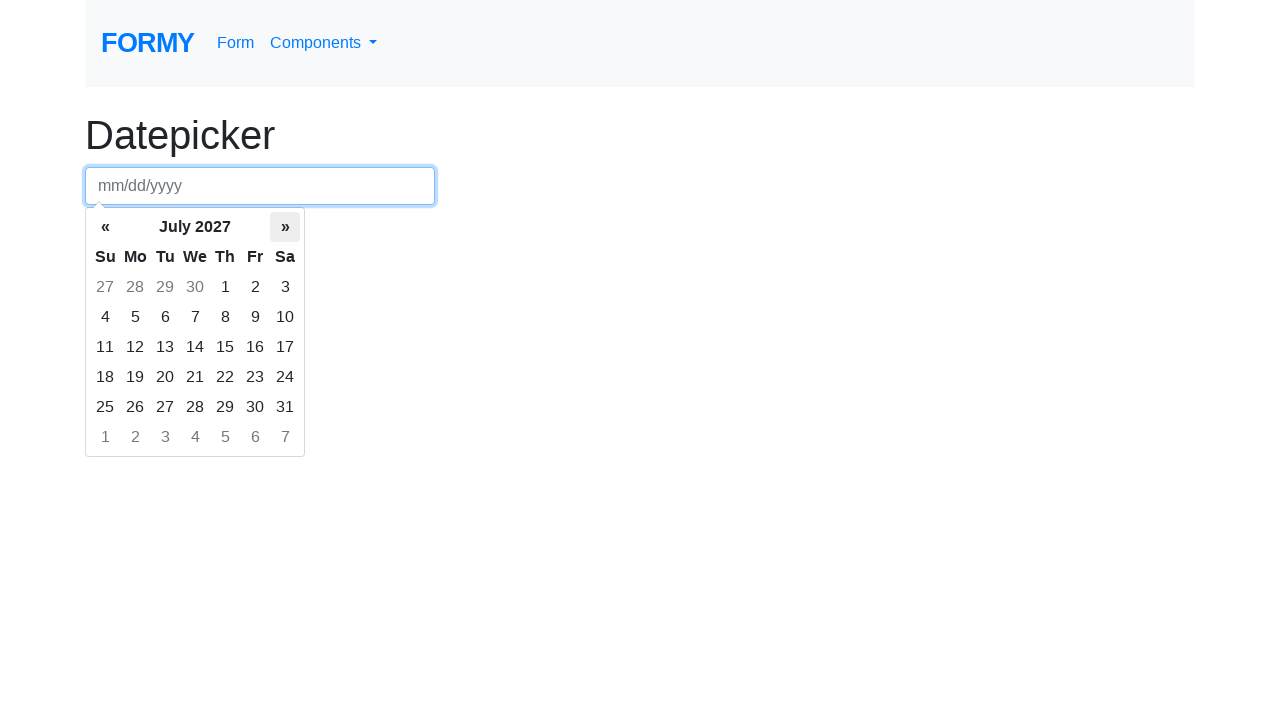

Waited for calendar to update
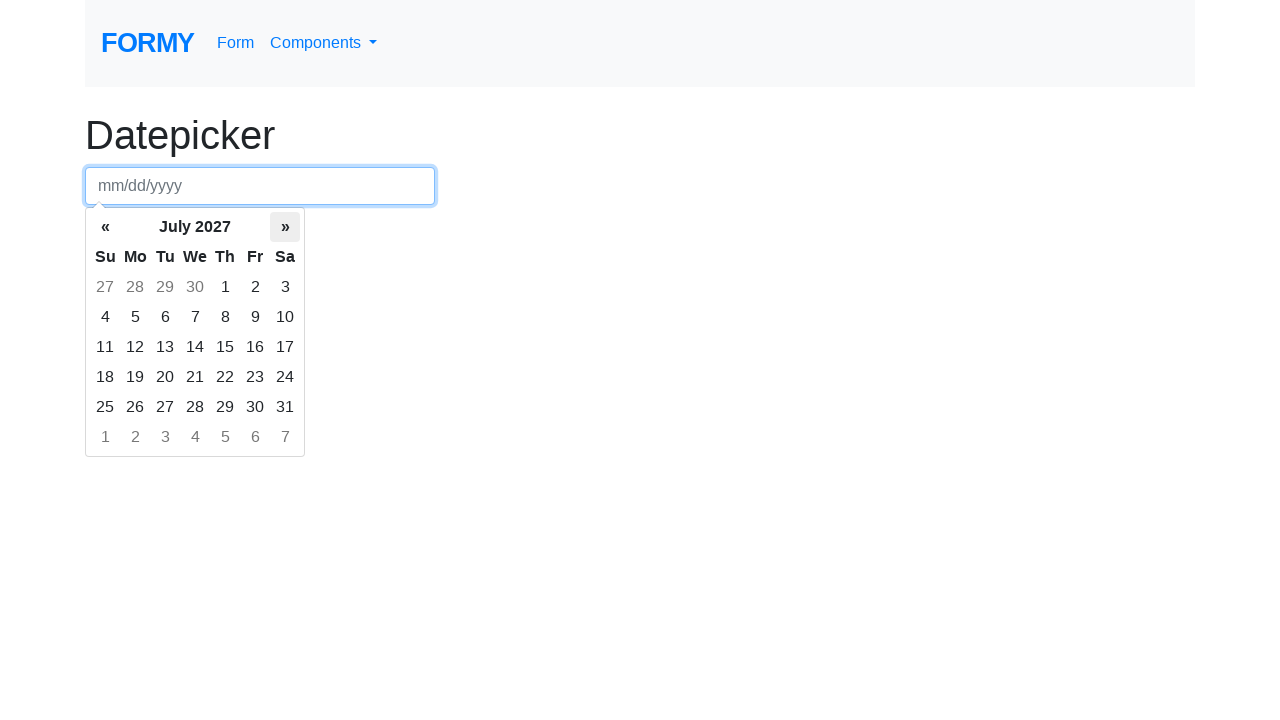

Retrieved current month text: July 2027
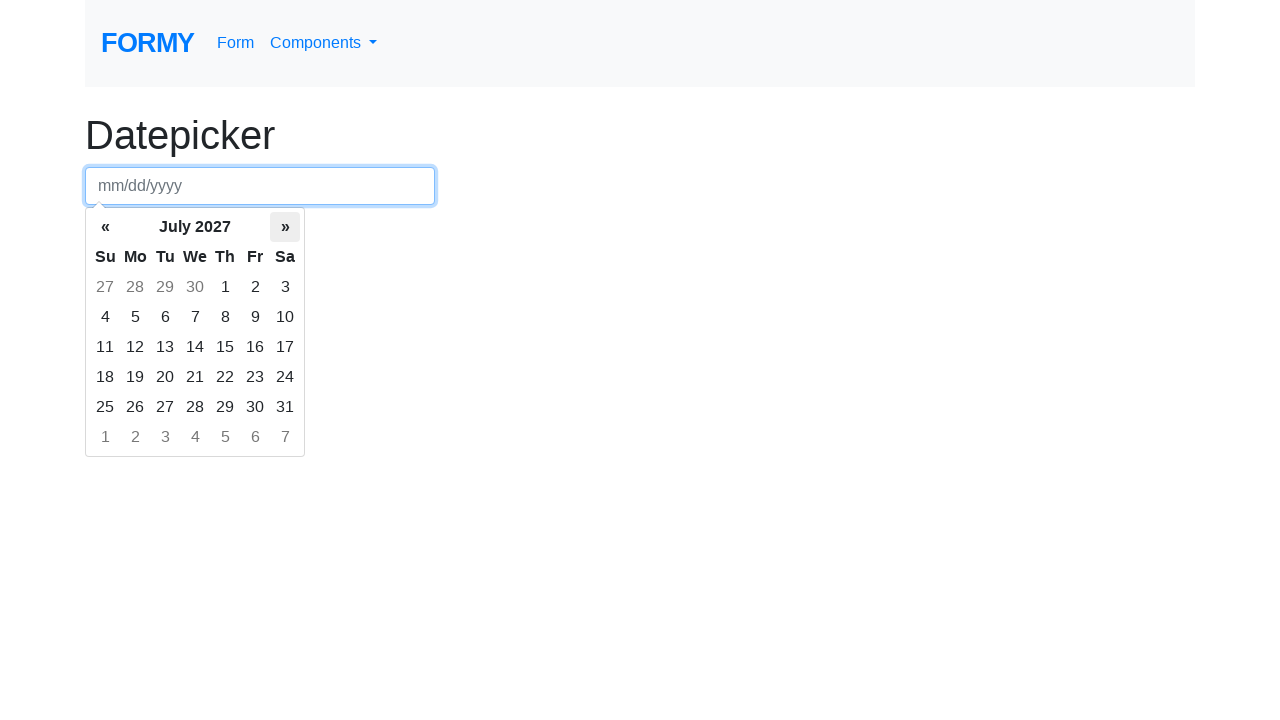

Clicked next month button to navigate forward at (285, 227) on .datepicker-days th.next
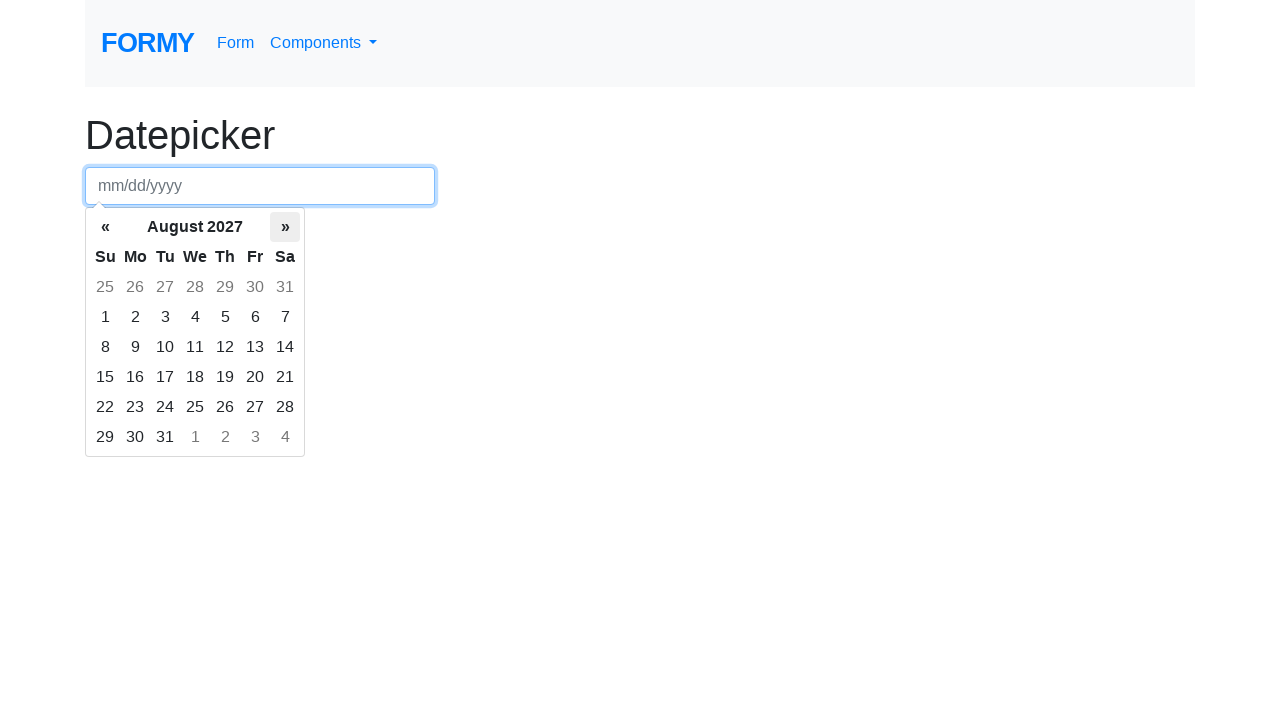

Waited for calendar to update
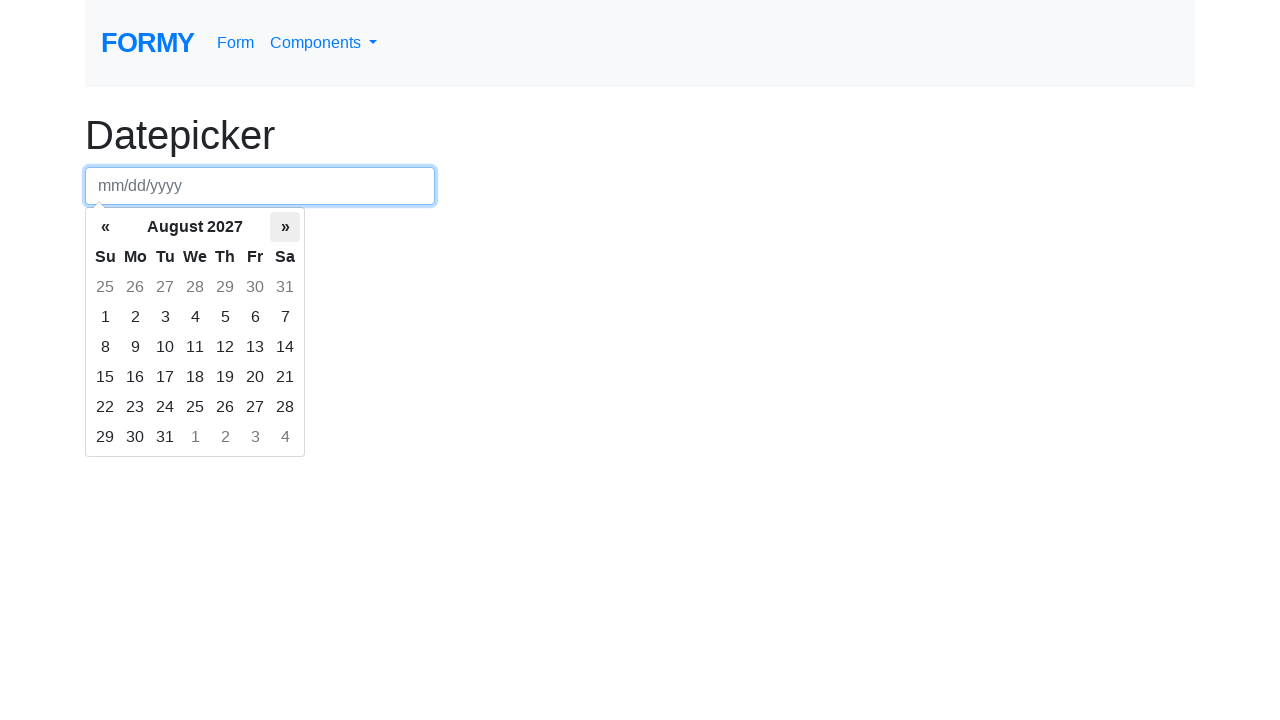

Retrieved current month text: August 2027
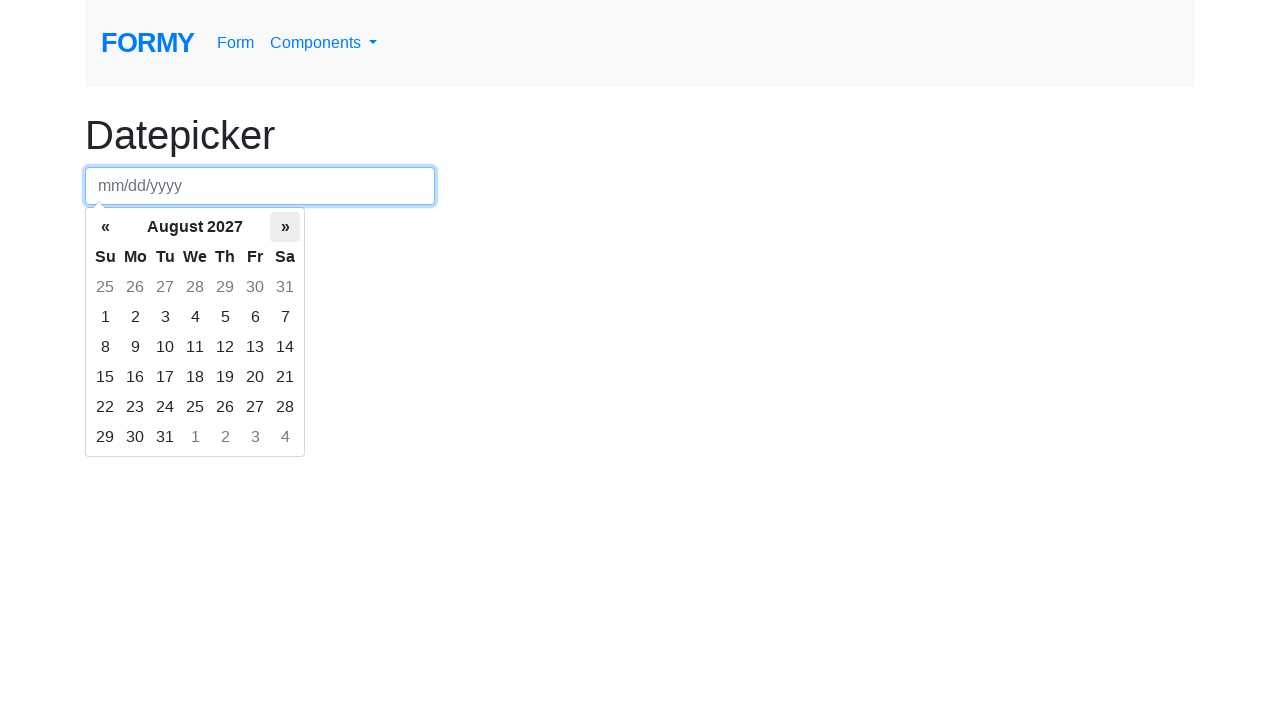

Clicked next month button to navigate forward at (285, 227) on .datepicker-days th.next
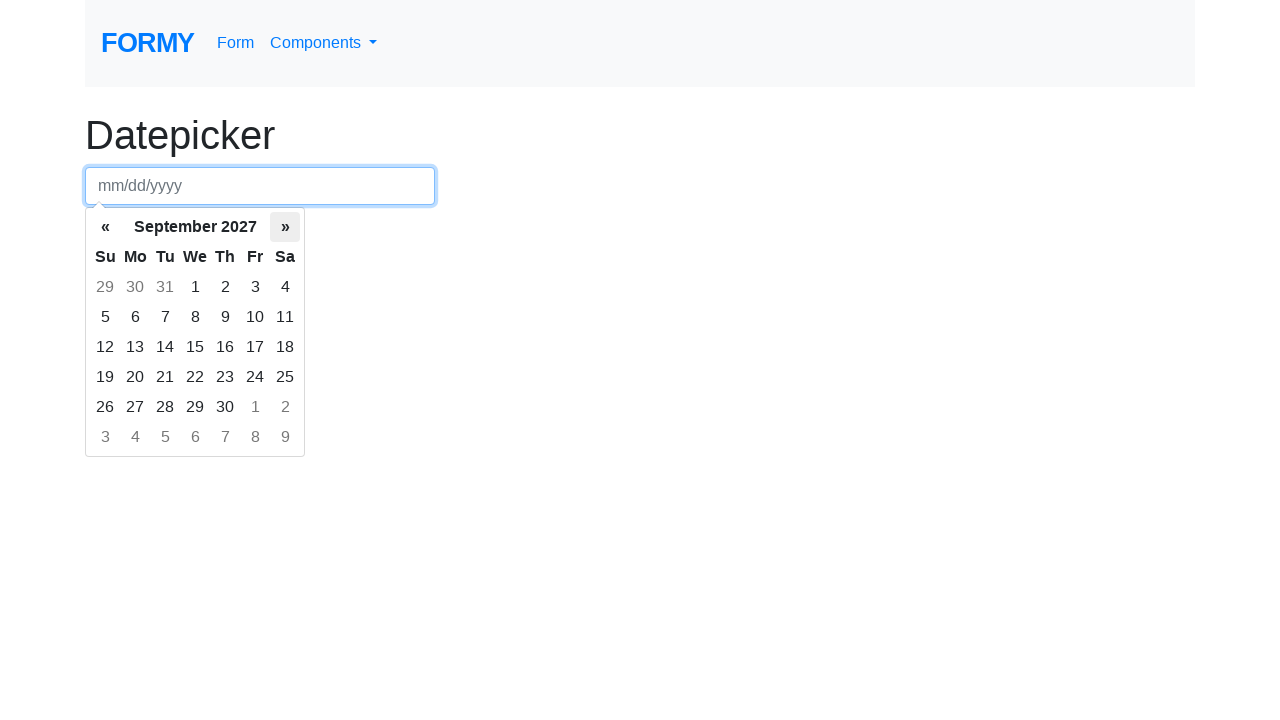

Waited for calendar to update
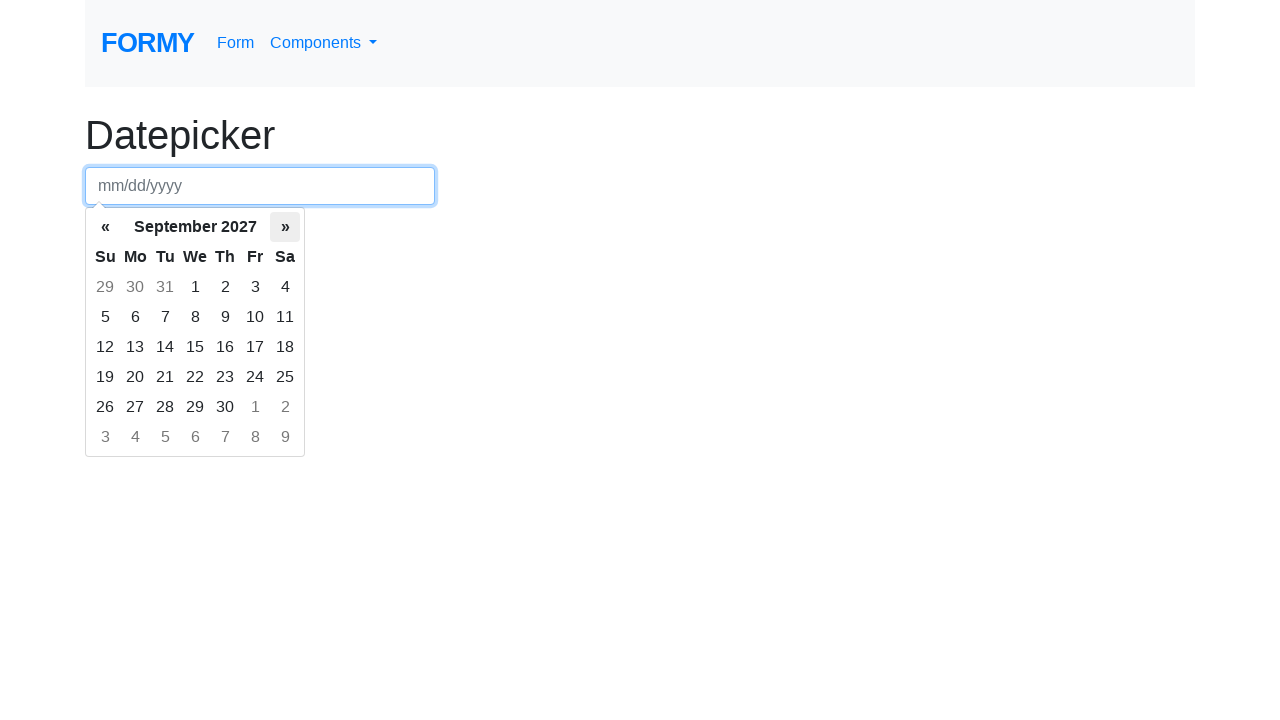

Retrieved current month text: September 2027
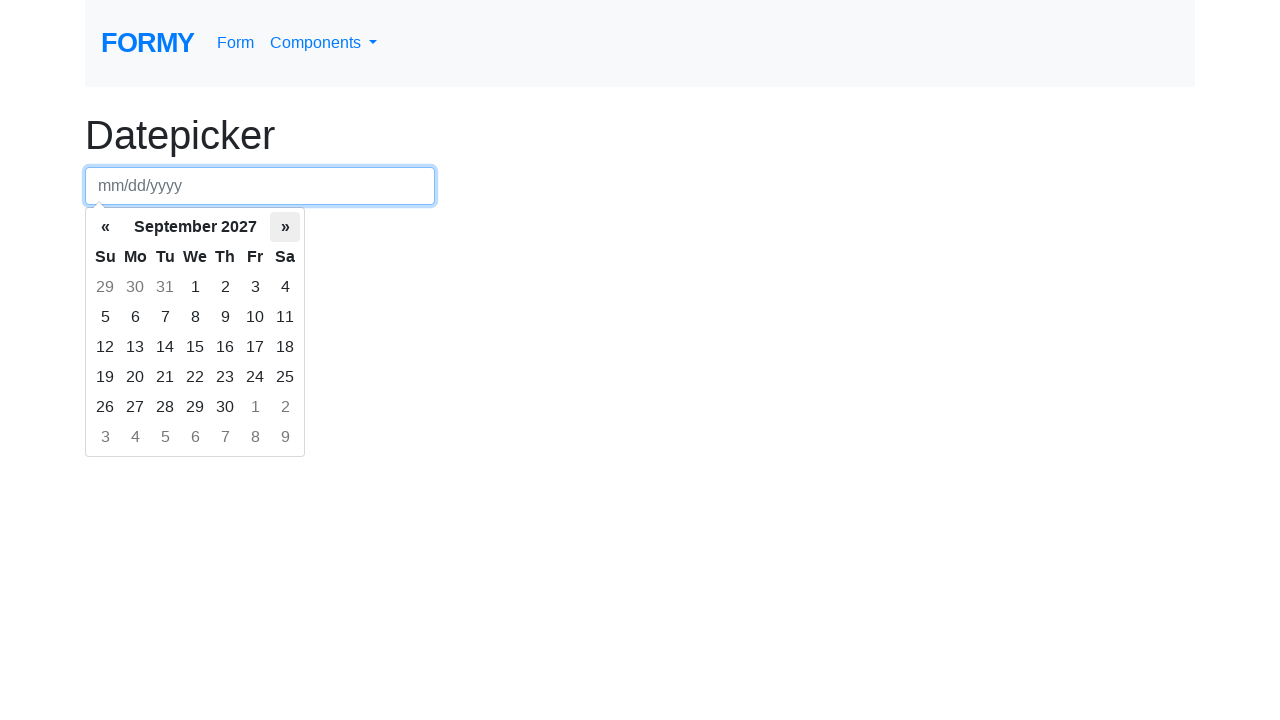

Clicked next month button to navigate forward at (285, 227) on .datepicker-days th.next
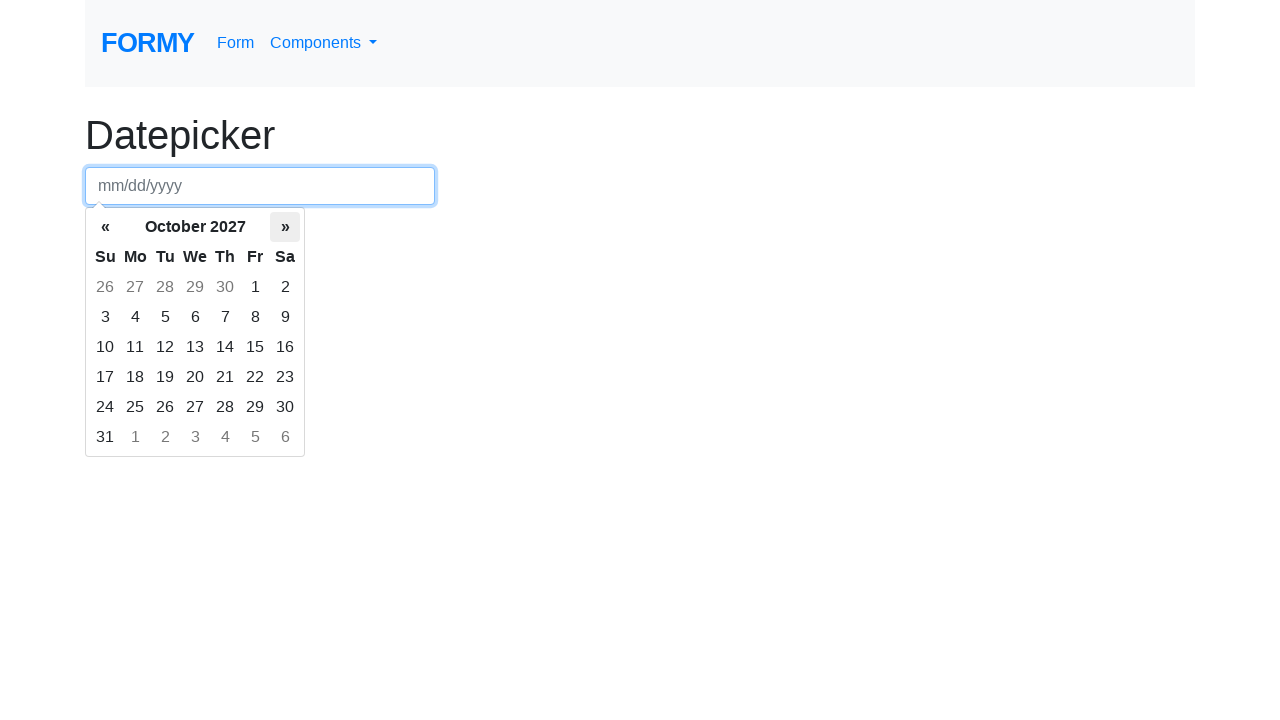

Waited for calendar to update
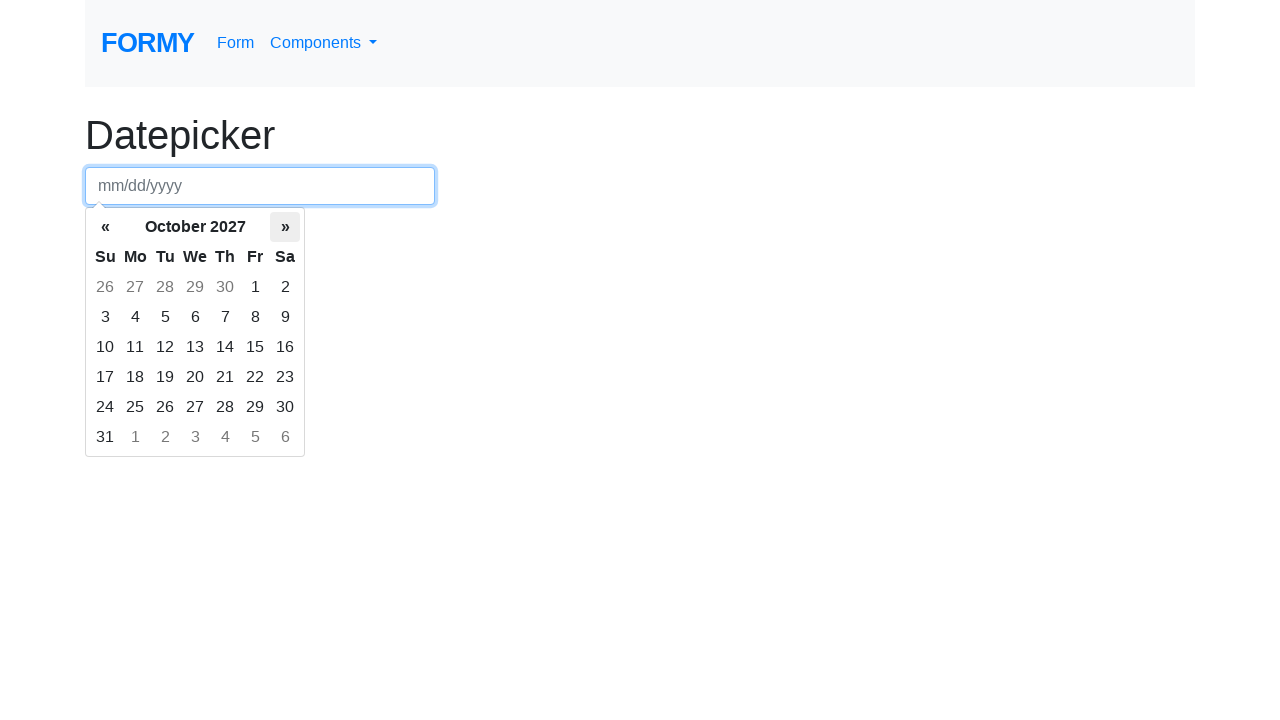

Retrieved current month text: October 2027
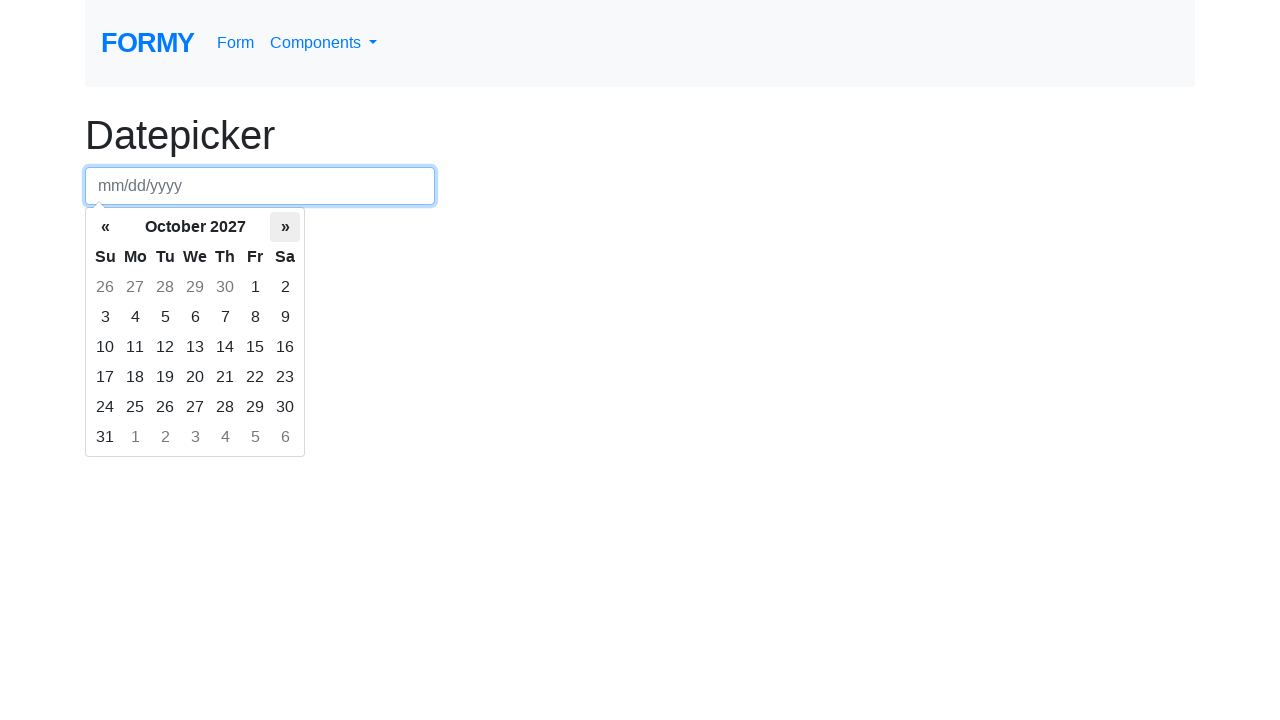

Clicked next month button to navigate forward at (285, 227) on .datepicker-days th.next
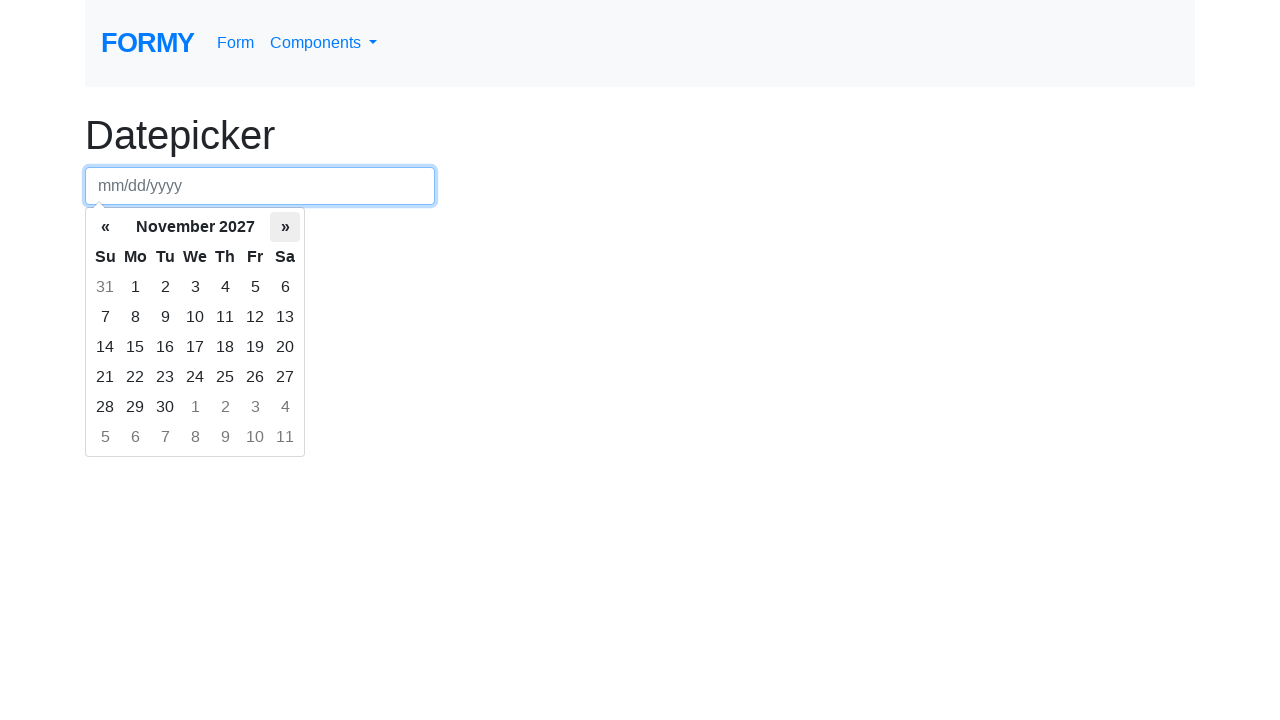

Waited for calendar to update
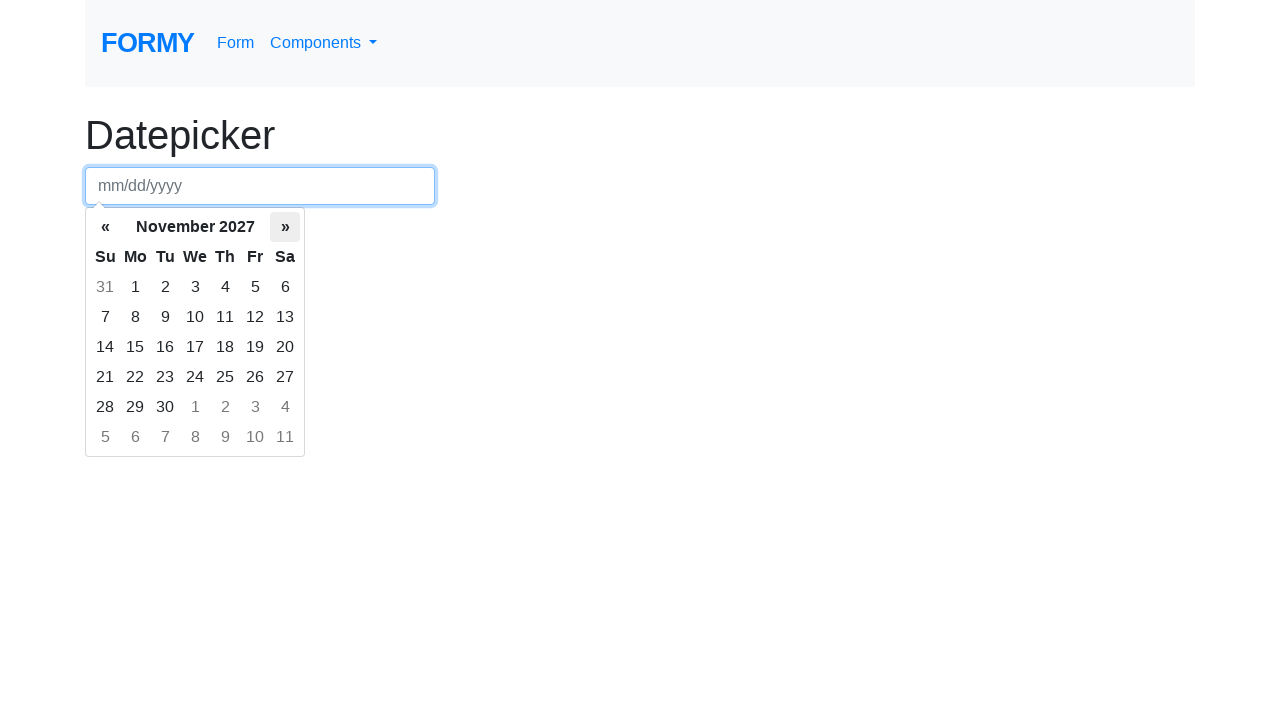

Retrieved current month text: November 2027
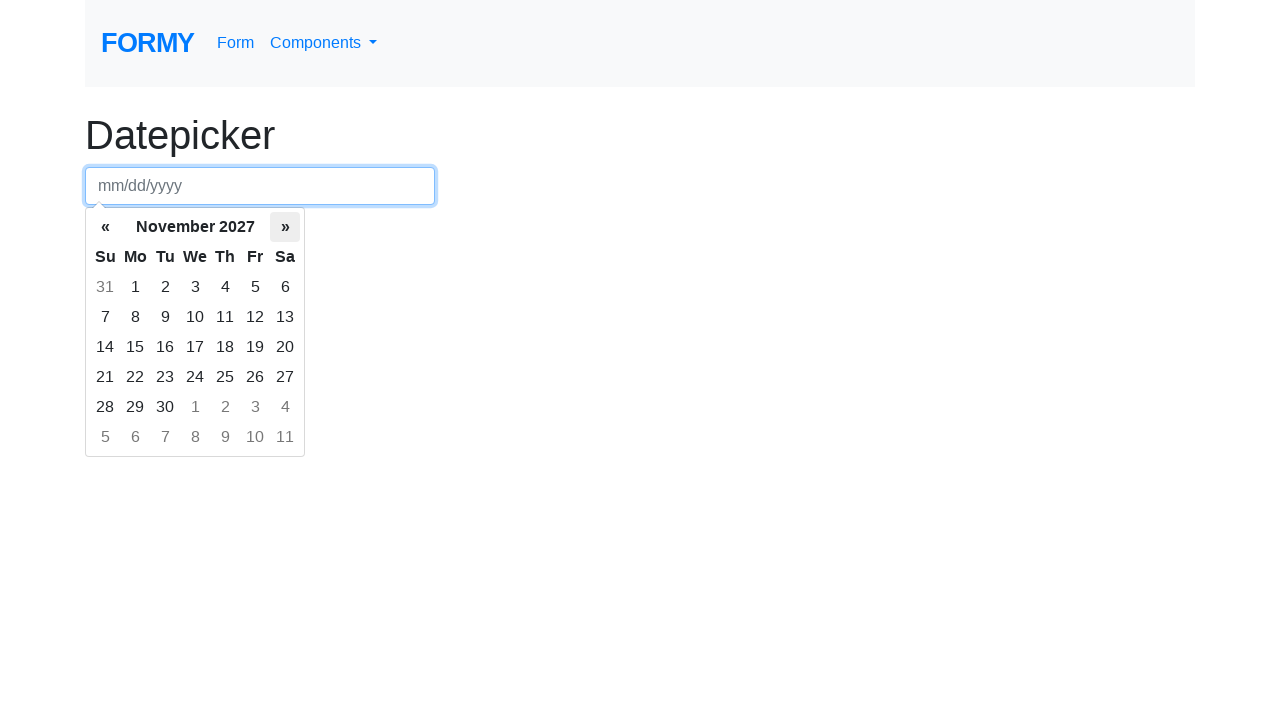

Clicked next month button to navigate forward at (285, 227) on .datepicker-days th.next
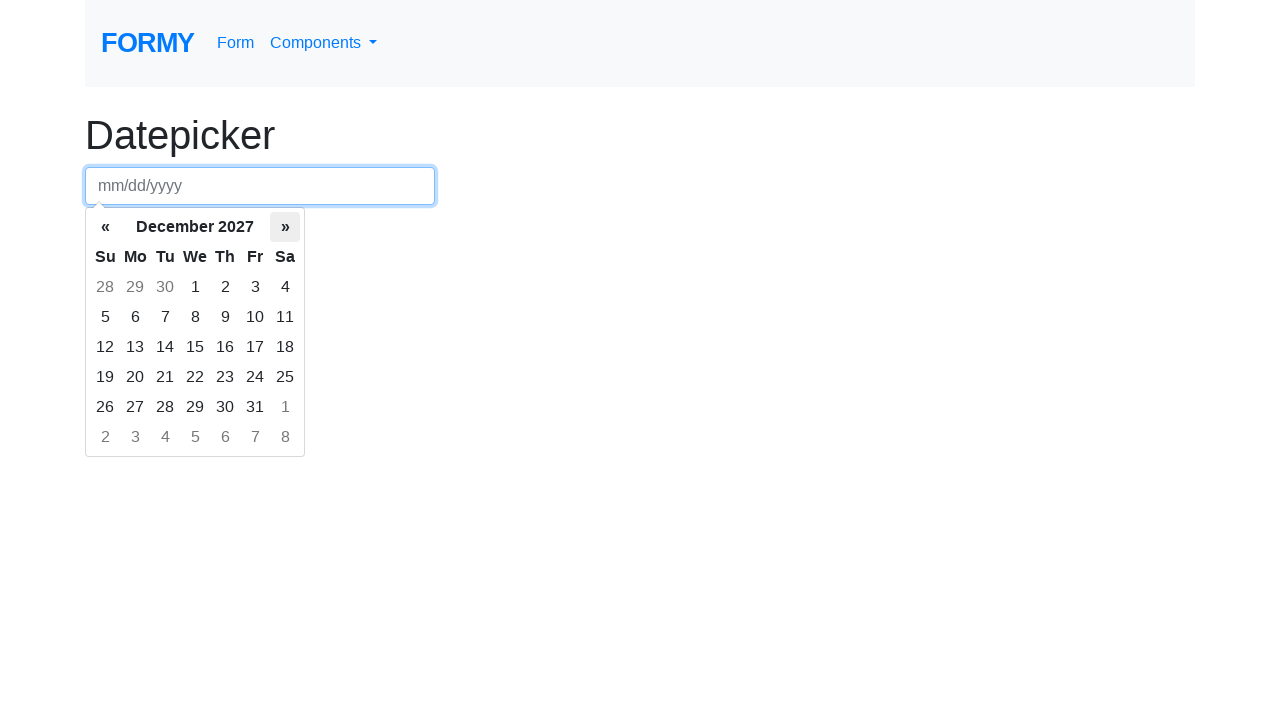

Waited for calendar to update
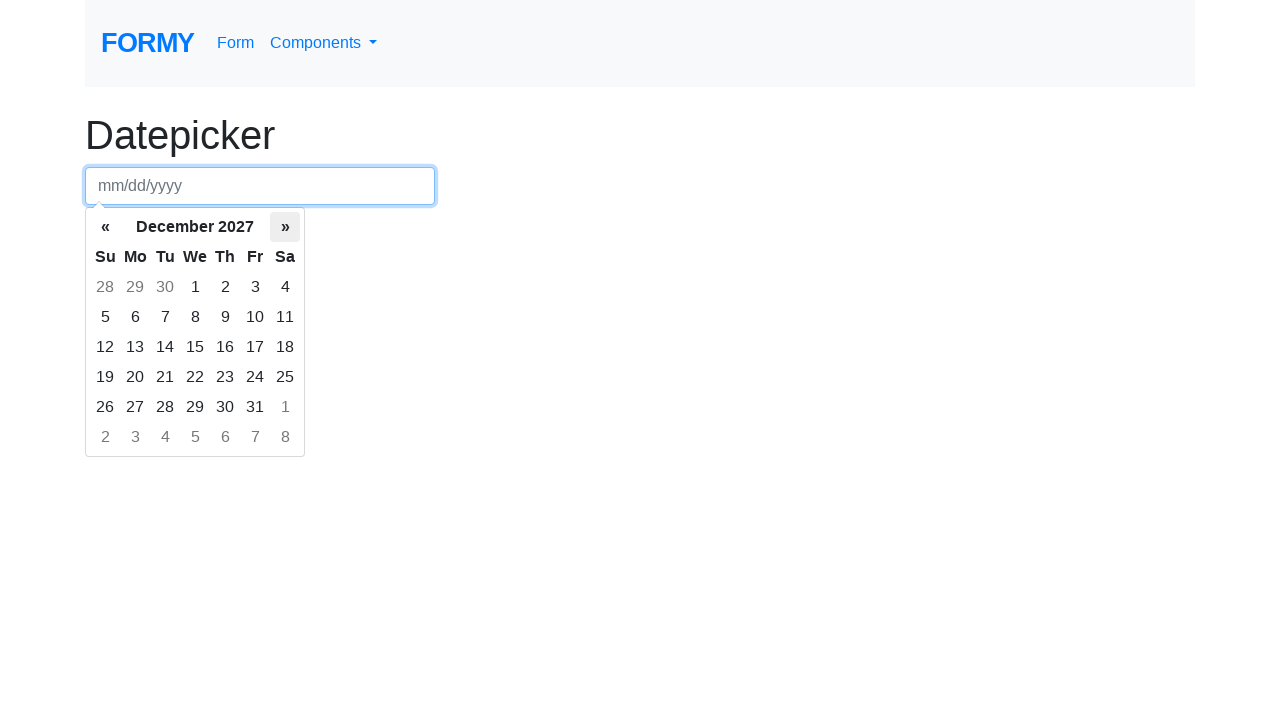

Retrieved current month text: December 2027
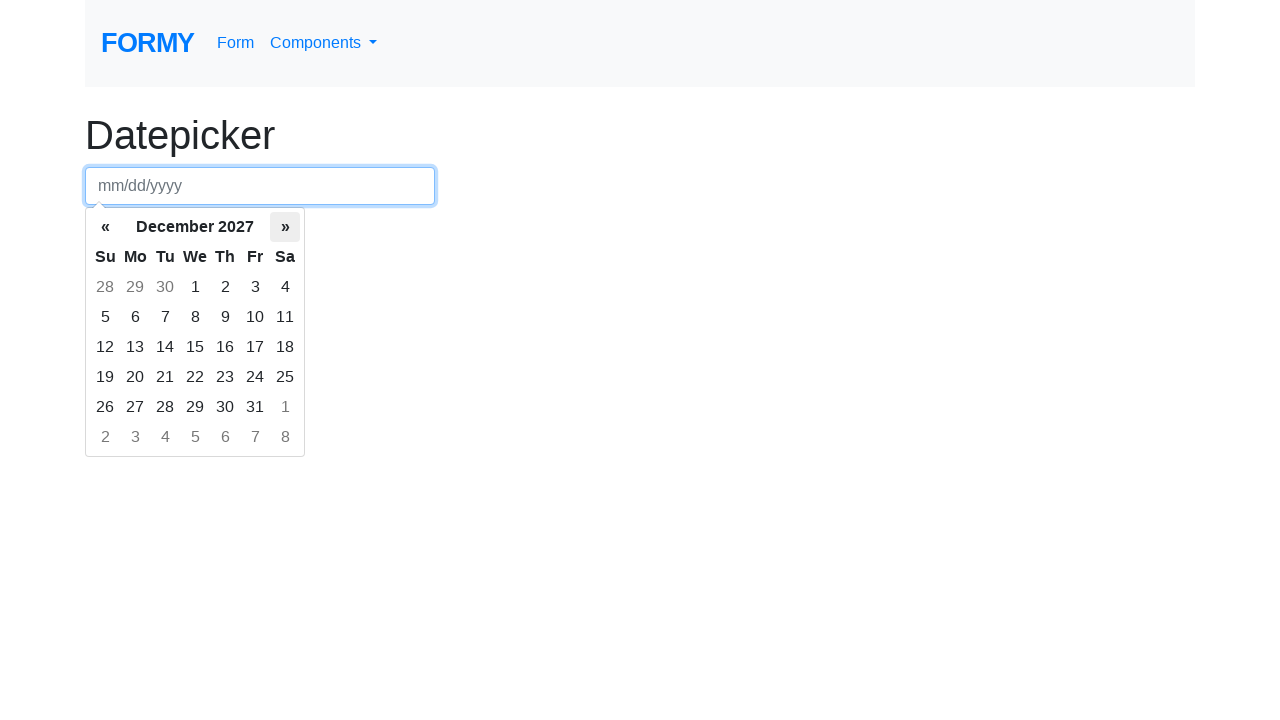

Clicked next month button to navigate forward at (285, 227) on .datepicker-days th.next
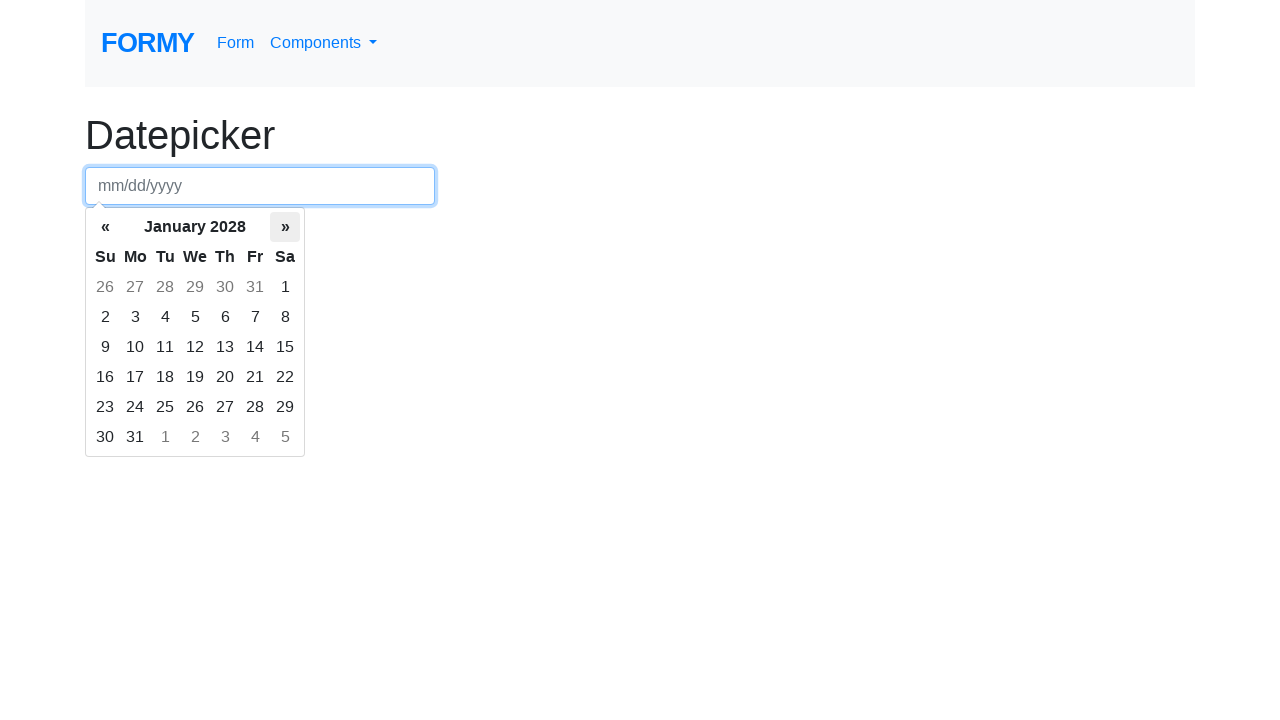

Waited for calendar to update
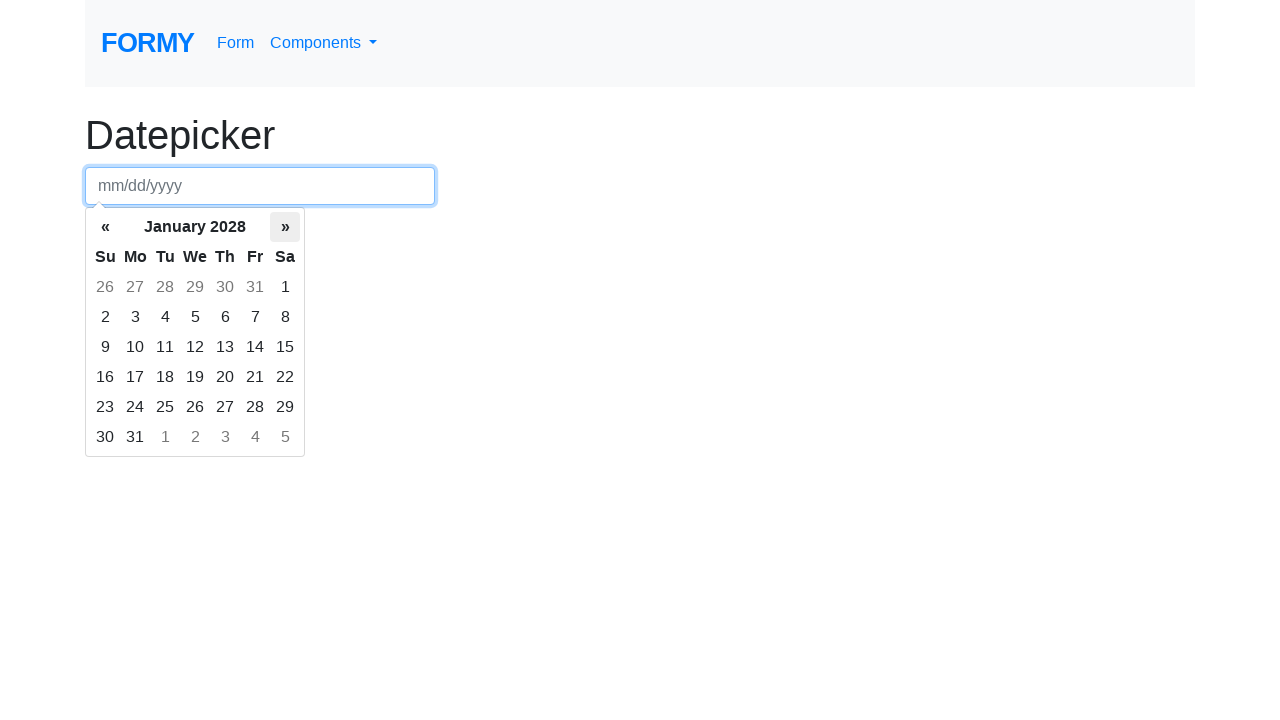

Retrieved current month text: January 2028
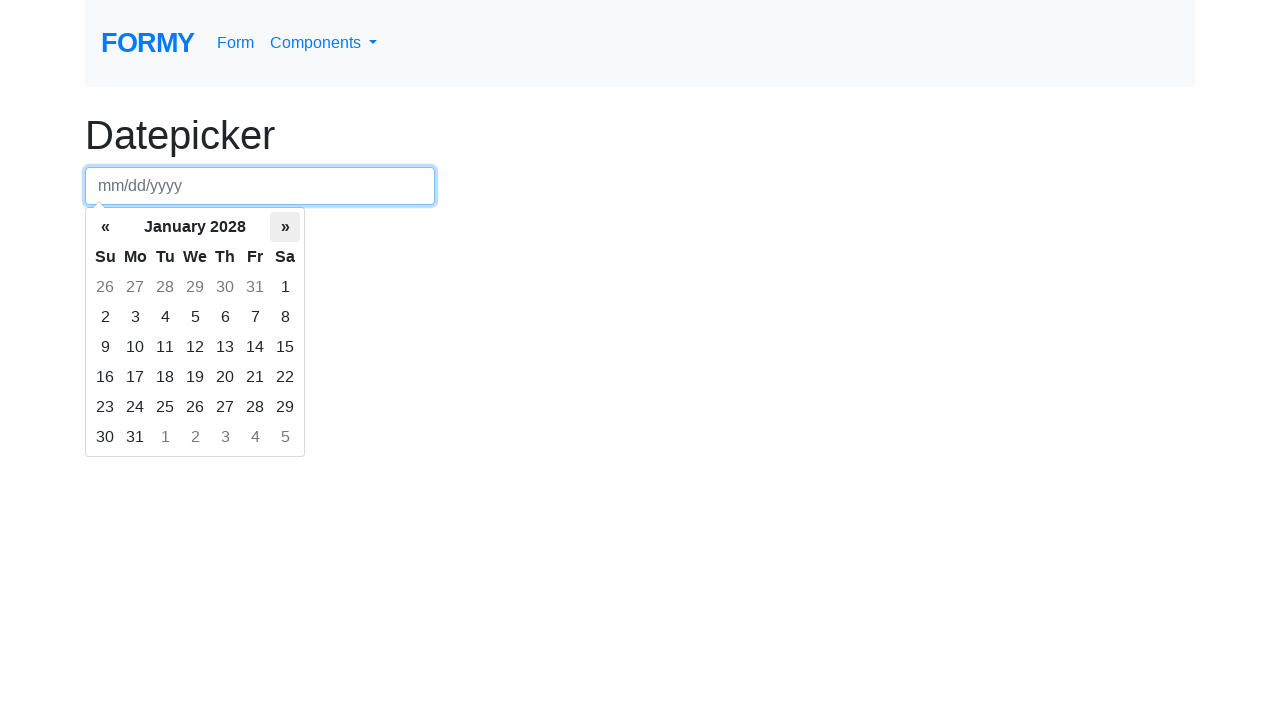

Clicked next month button to navigate forward at (285, 227) on .datepicker-days th.next
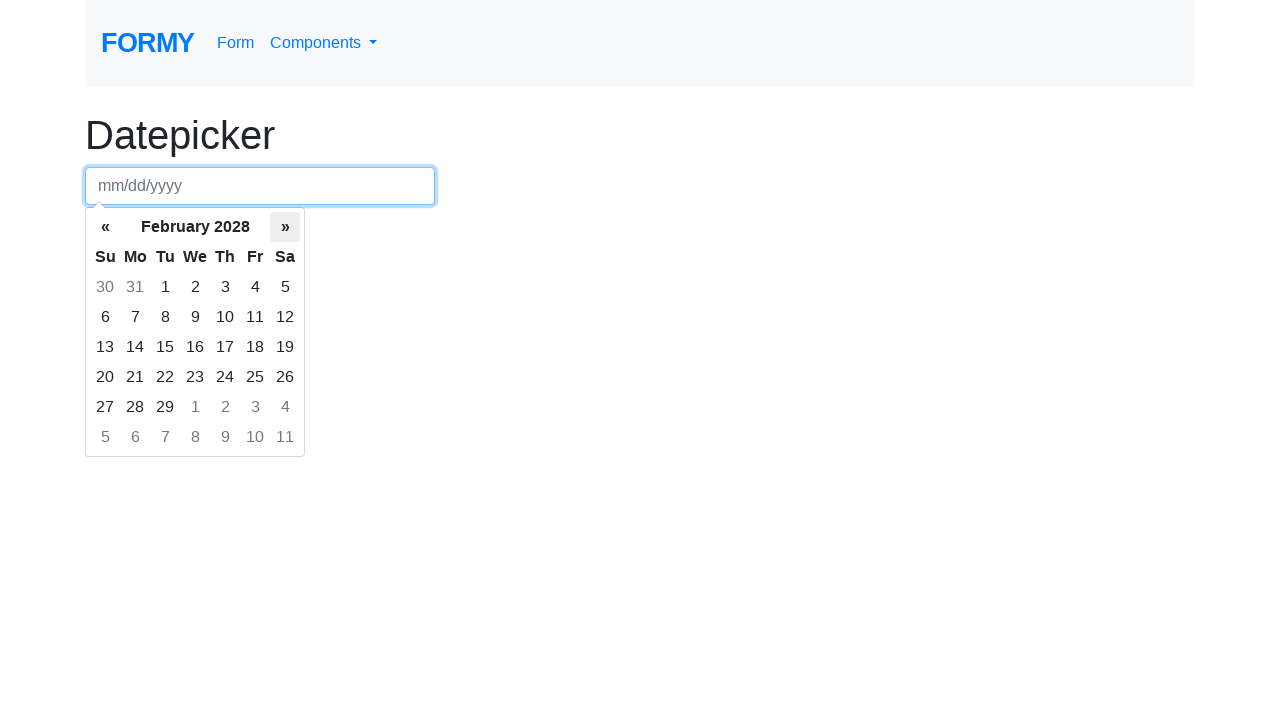

Waited for calendar to update
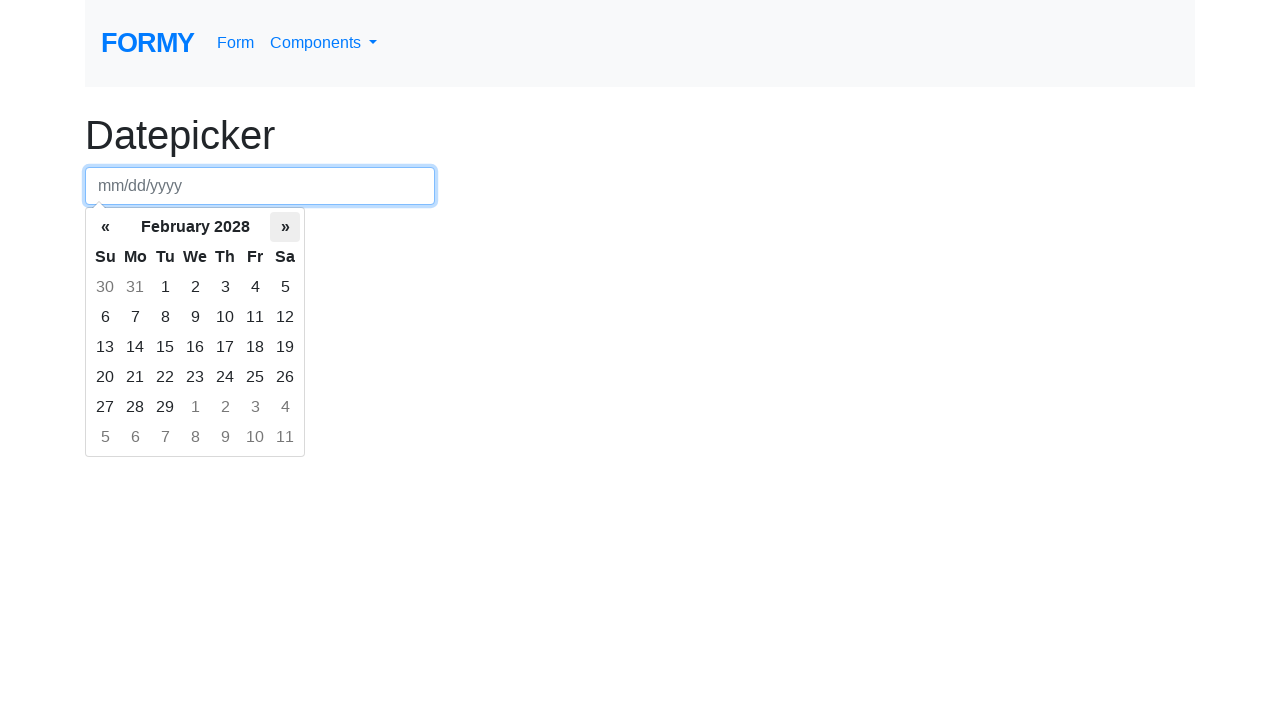

Clicked on target day '15' at (165, 347) on .datepicker-days tbody tr td:not(.old):not(.new):text-is('15')
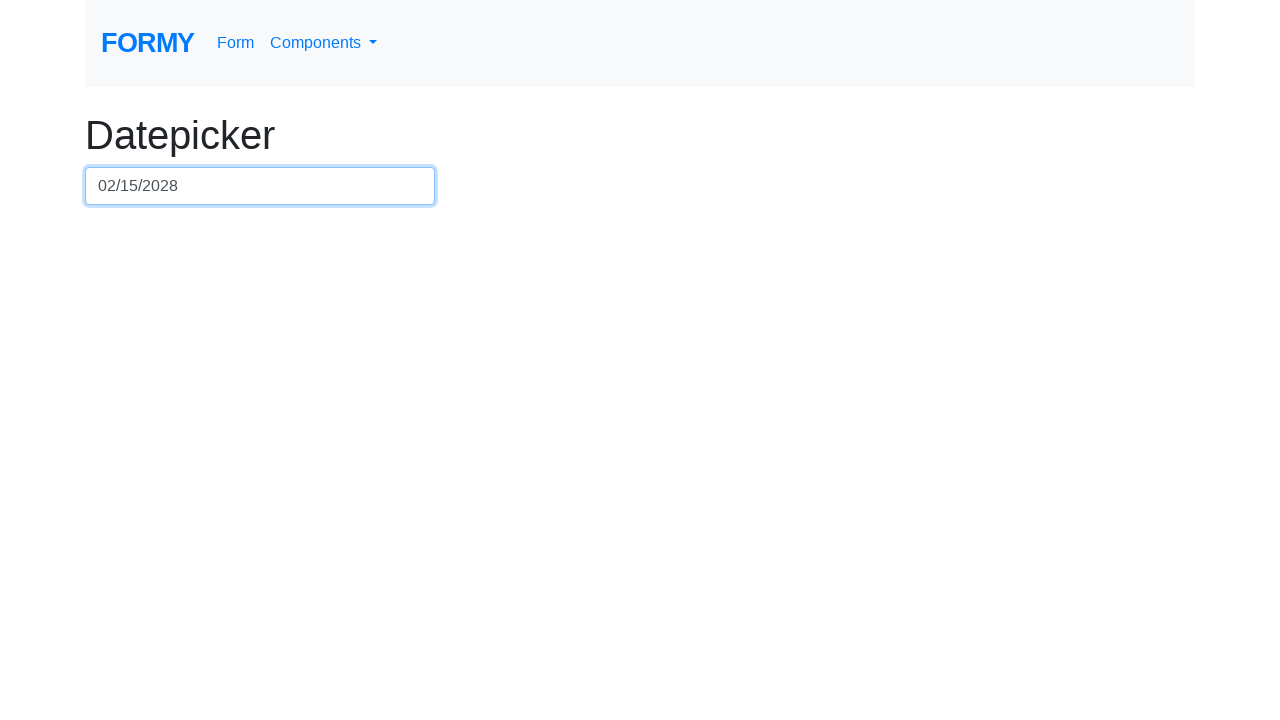

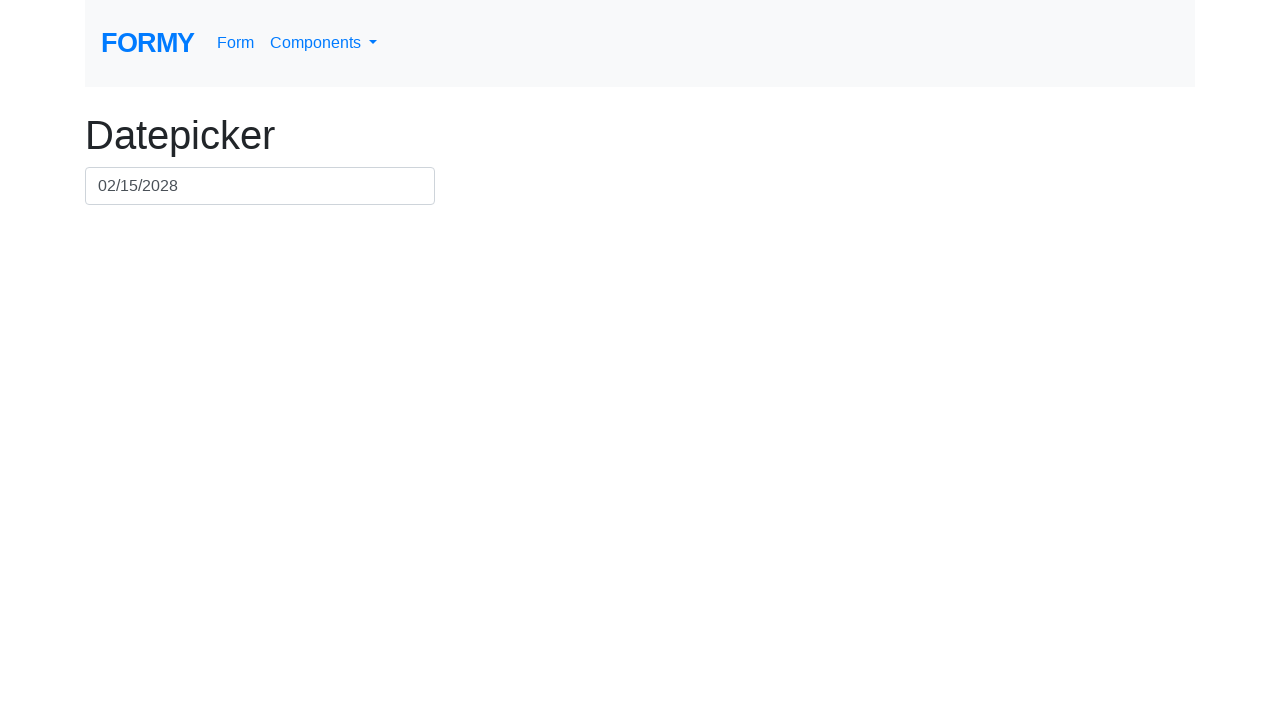